Tests infinite scroll functionality by navigating to the infinite scroll page and scrolling down 50 times

Starting URL: https://the-internet.herokuapp.com/

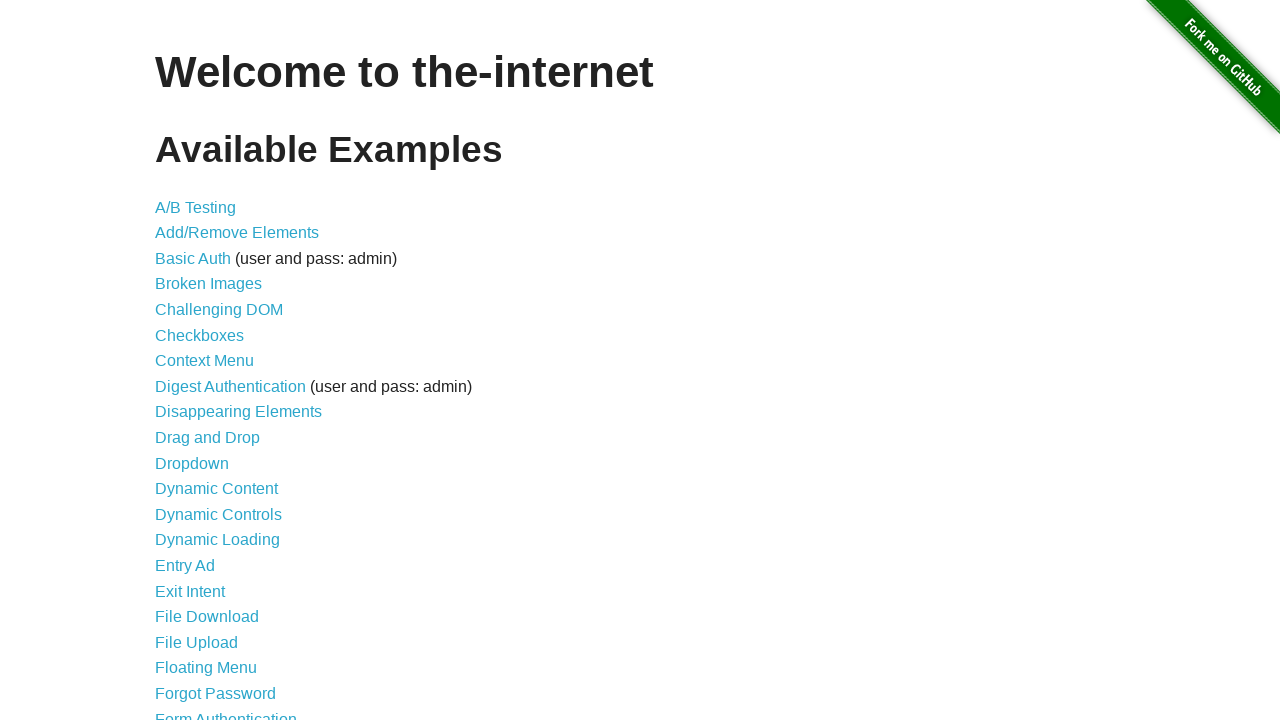

Clicked on the infinite scroll link at (201, 360) on a[href='/infinite_scroll']
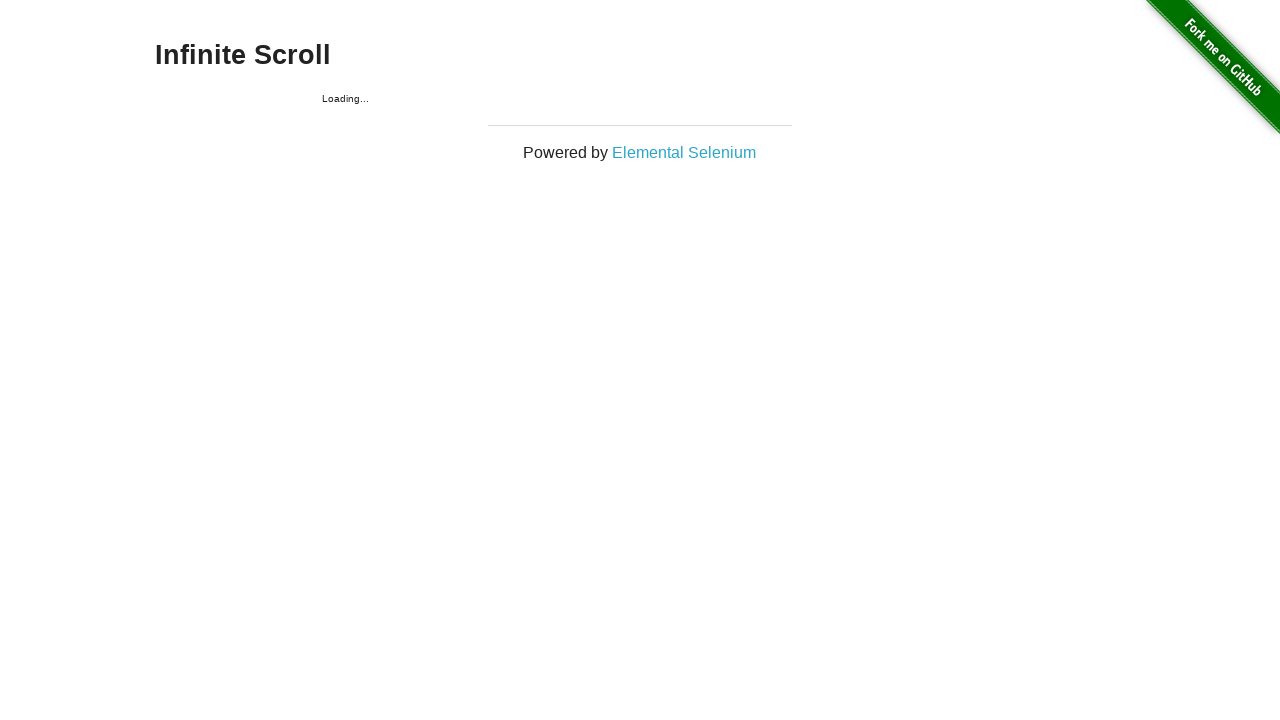

Infinite scroll page loaded and network idle
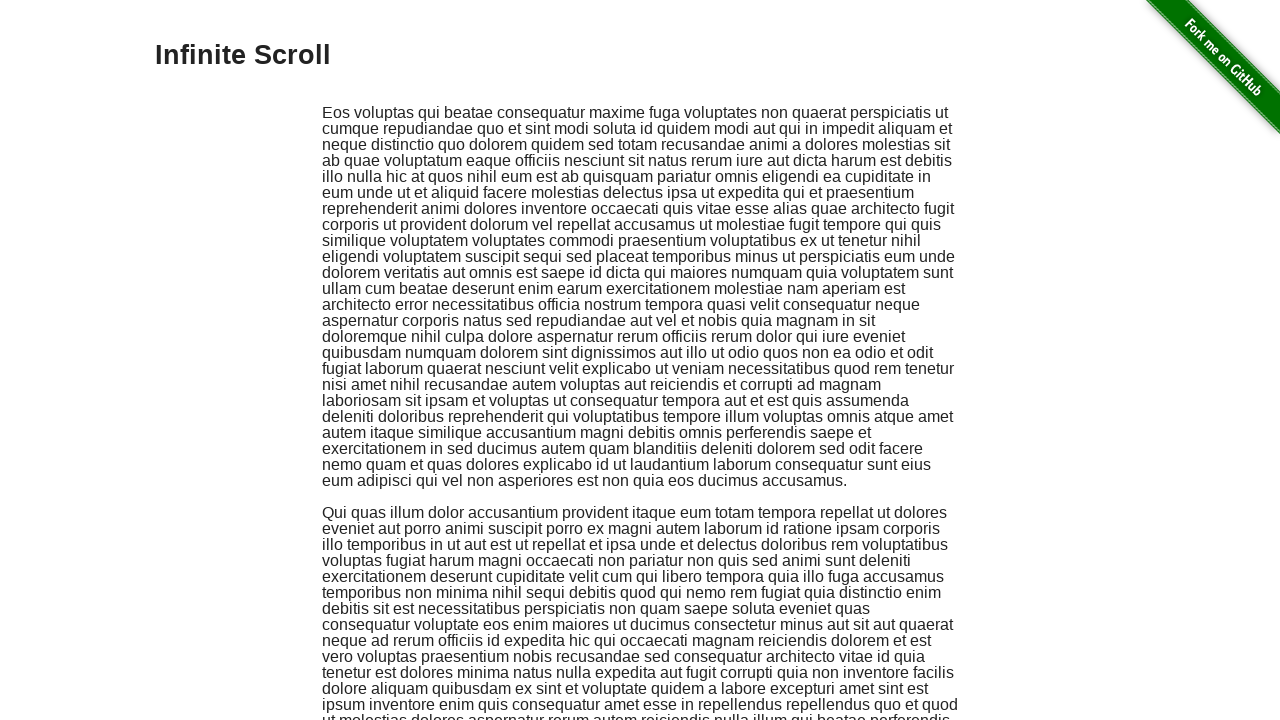

Scrolled down (iteration 1/50)
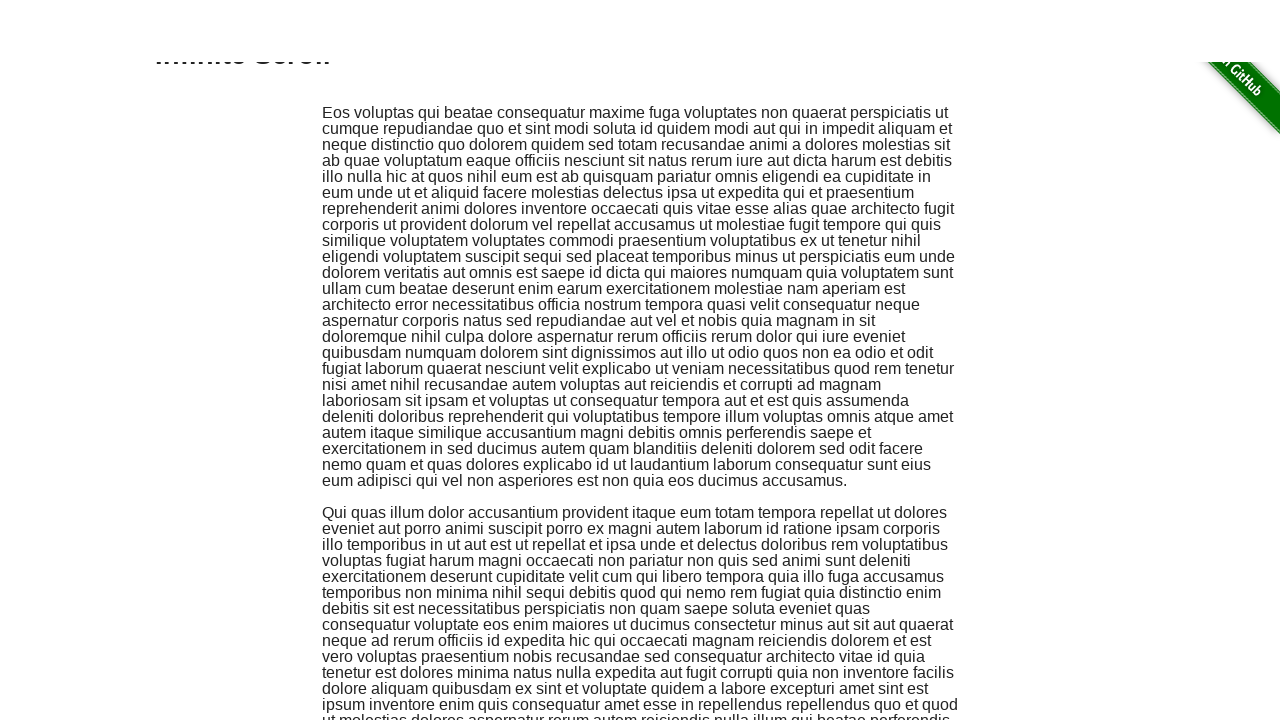

Waited for content to load after scroll (iteration 1/50)
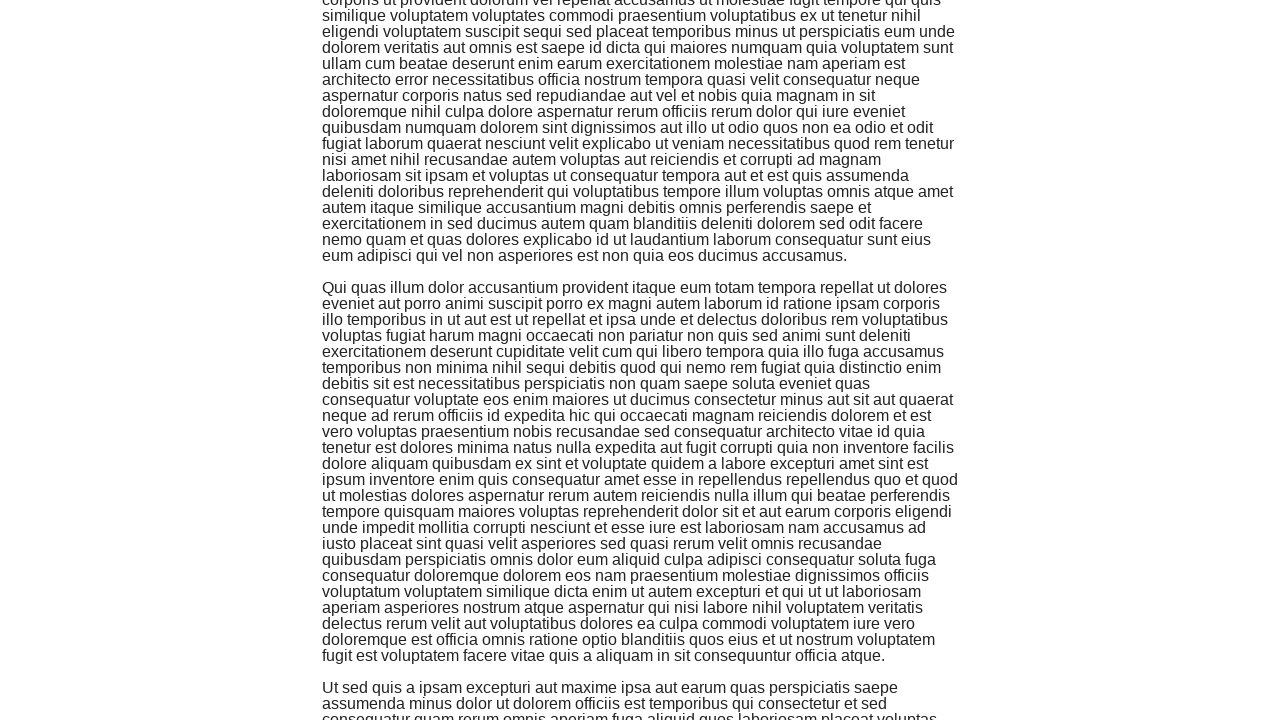

Scrolled down (iteration 2/50)
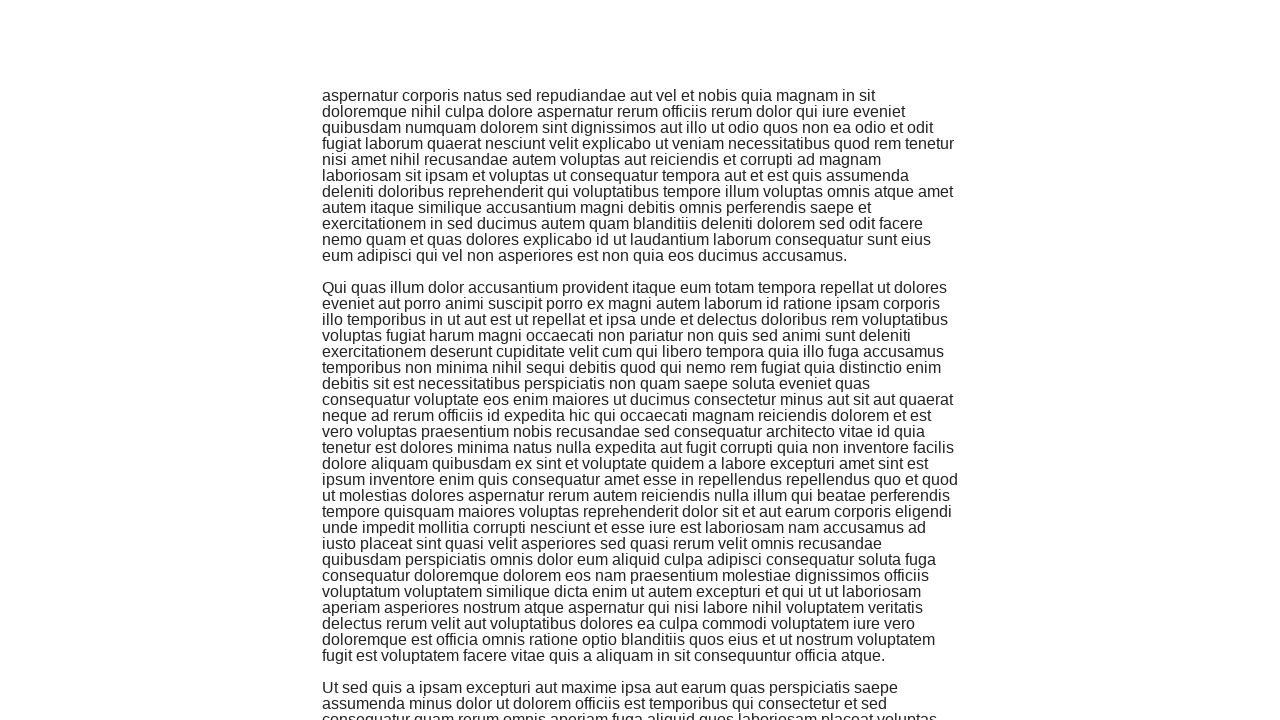

Waited for content to load after scroll (iteration 2/50)
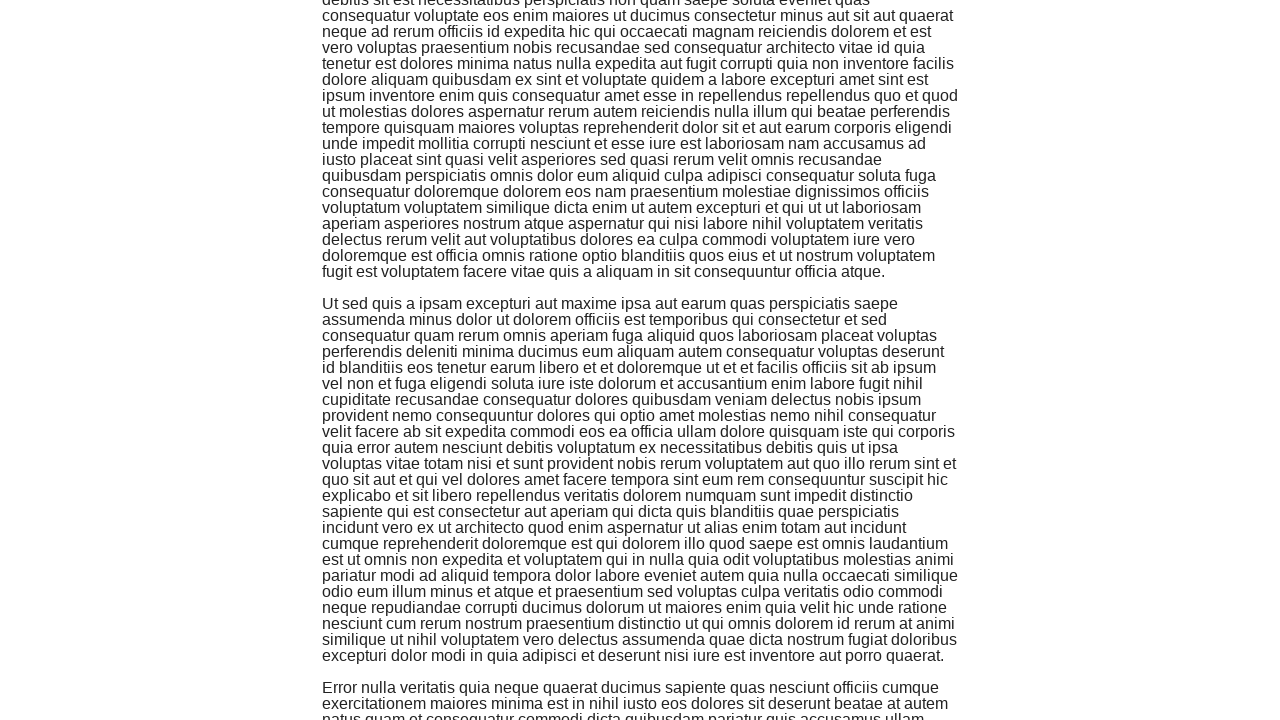

Scrolled down (iteration 3/50)
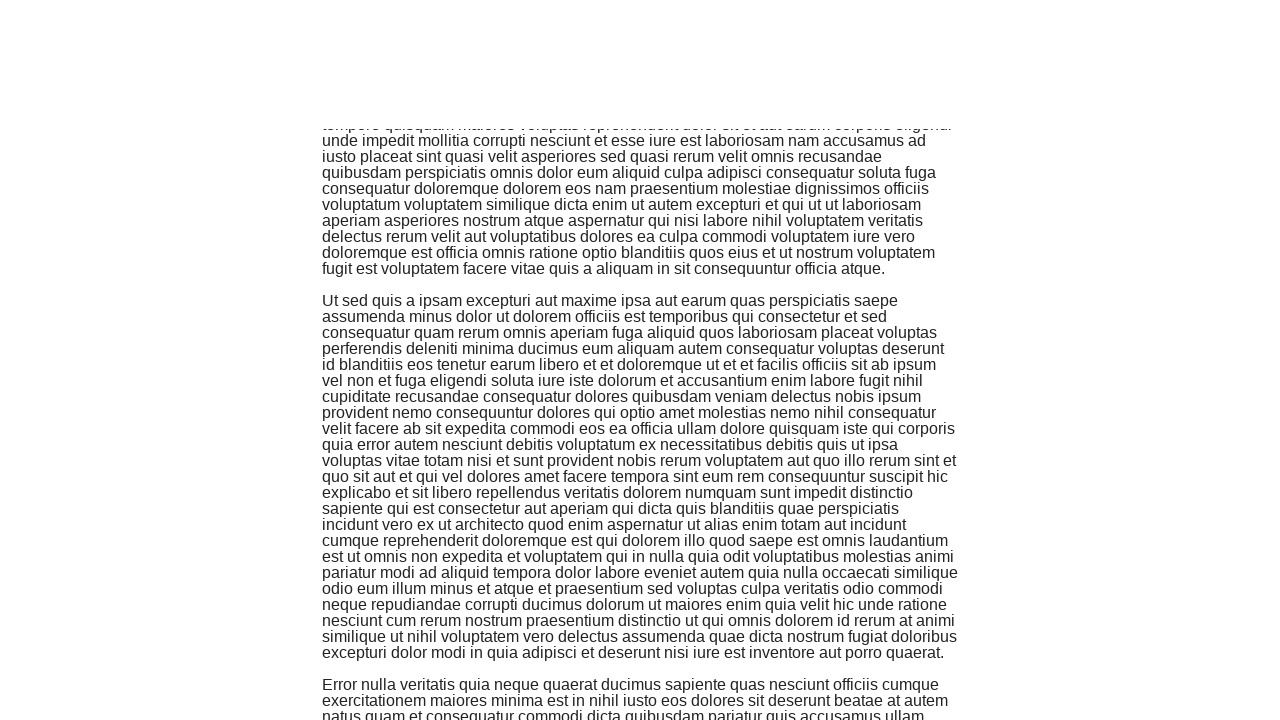

Waited for content to load after scroll (iteration 3/50)
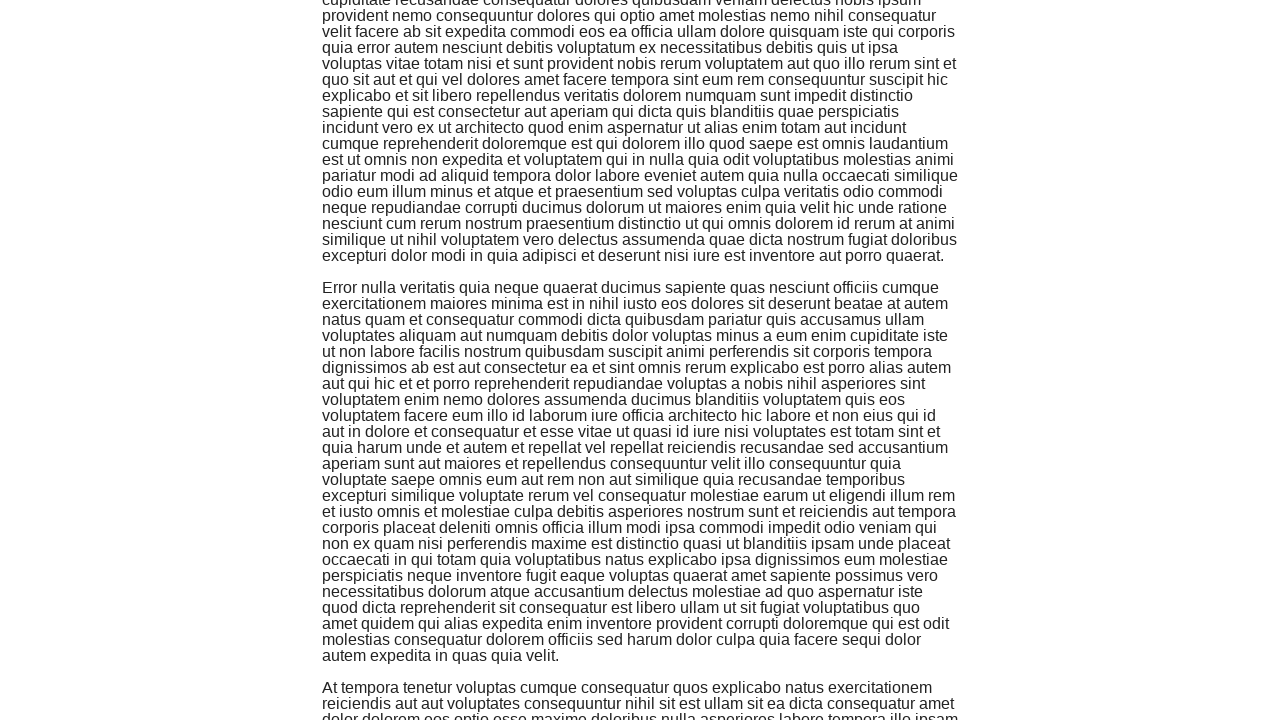

Scrolled down (iteration 4/50)
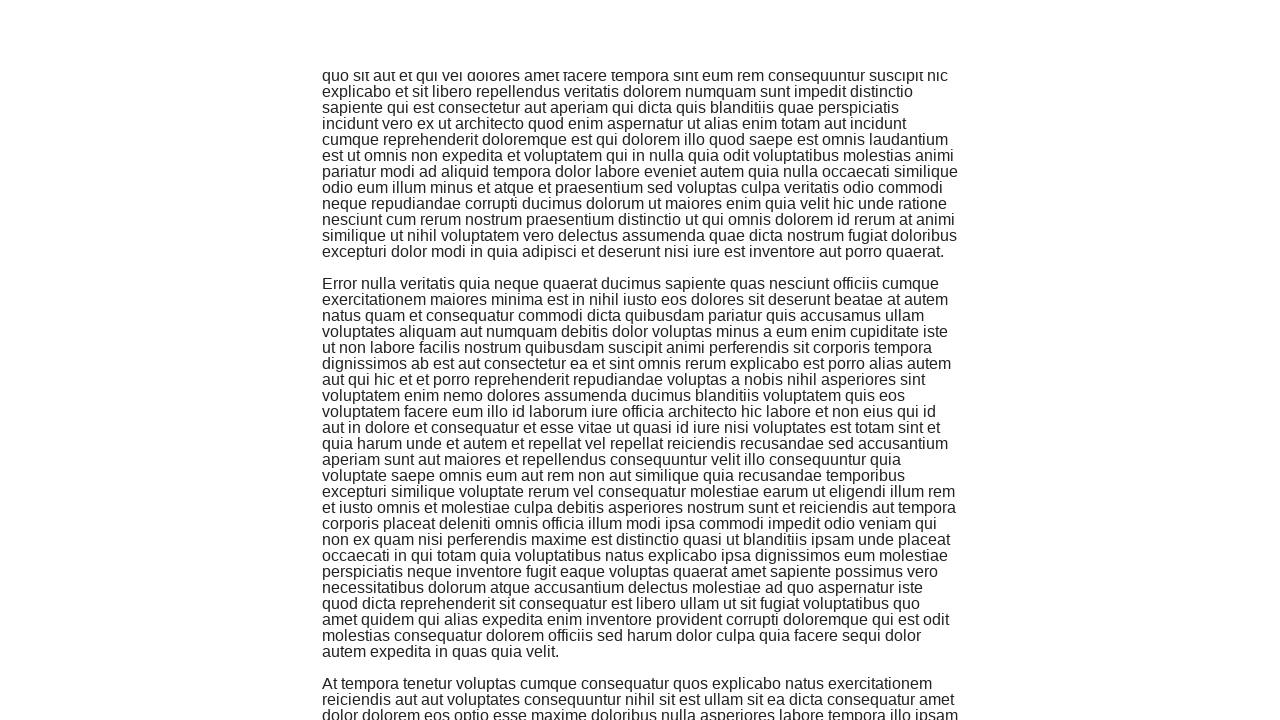

Waited for content to load after scroll (iteration 4/50)
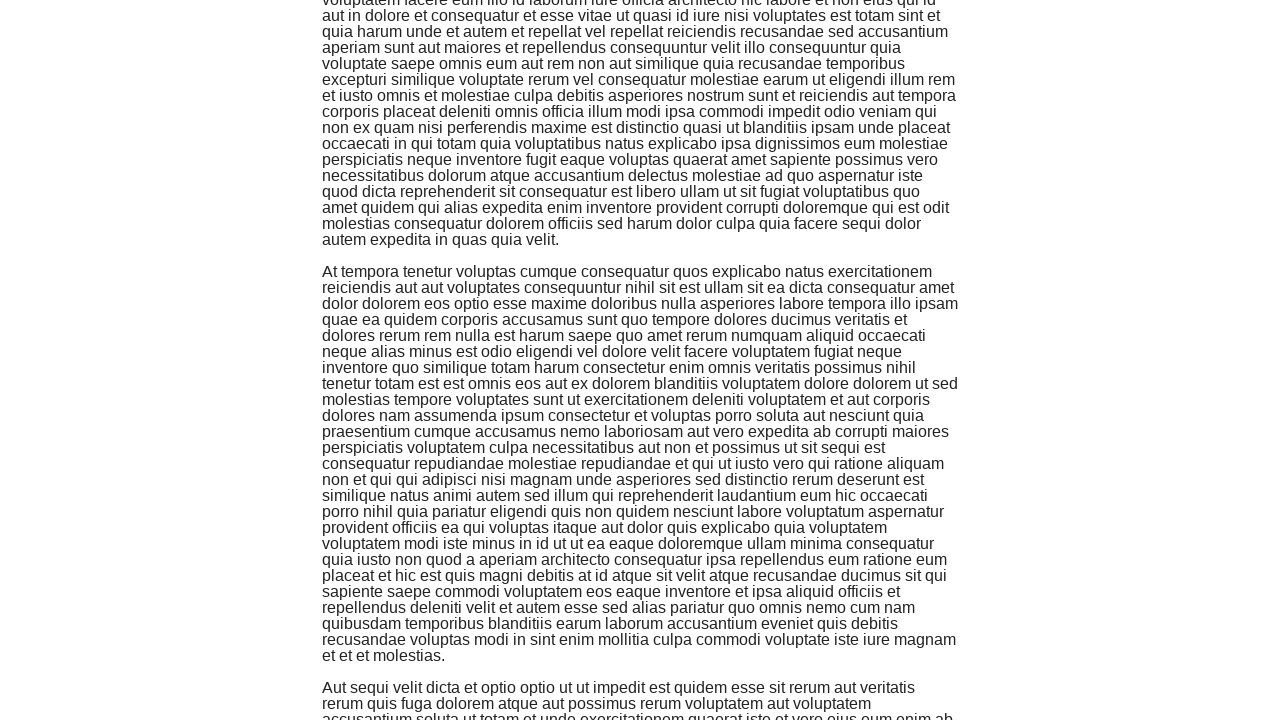

Scrolled down (iteration 5/50)
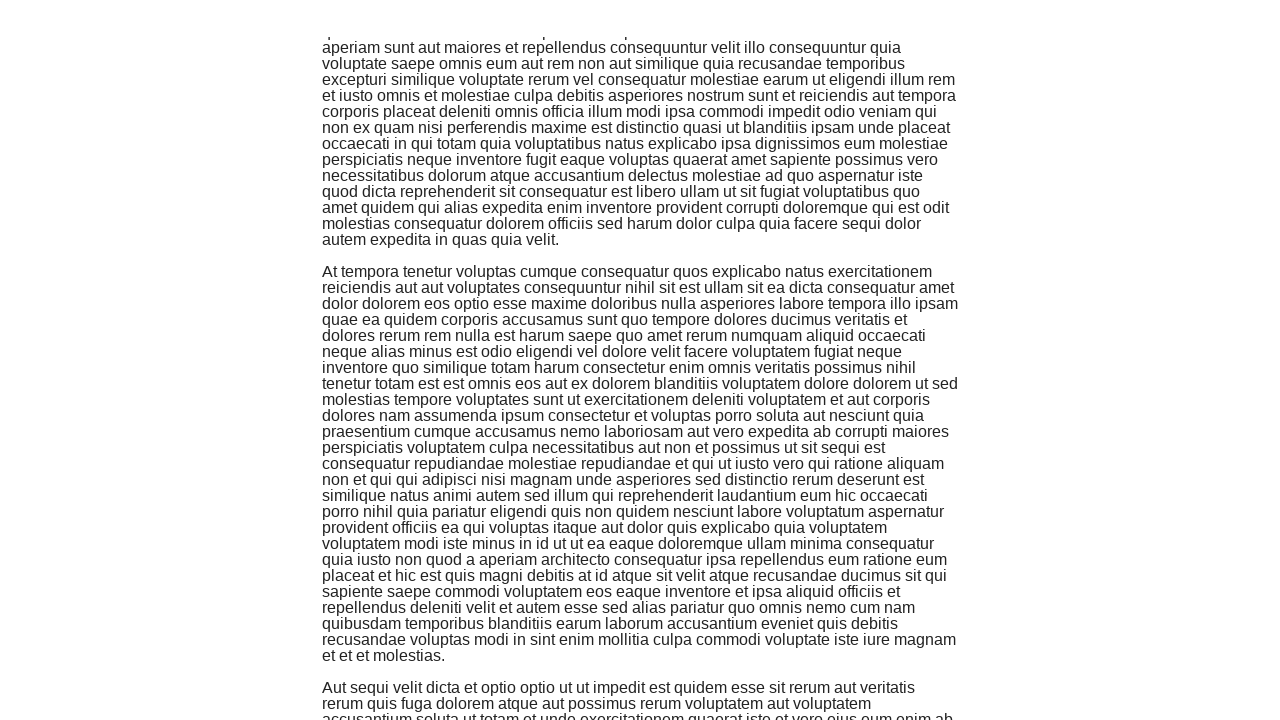

Waited for content to load after scroll (iteration 5/50)
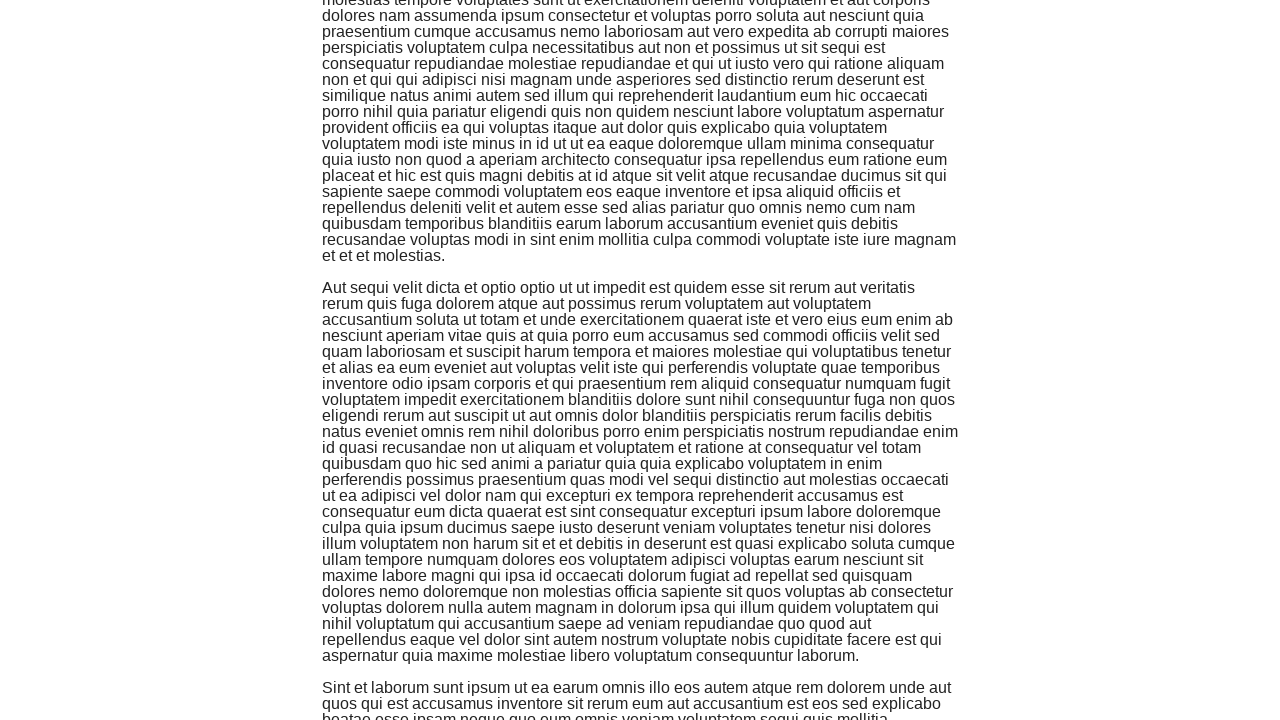

Scrolled down (iteration 6/50)
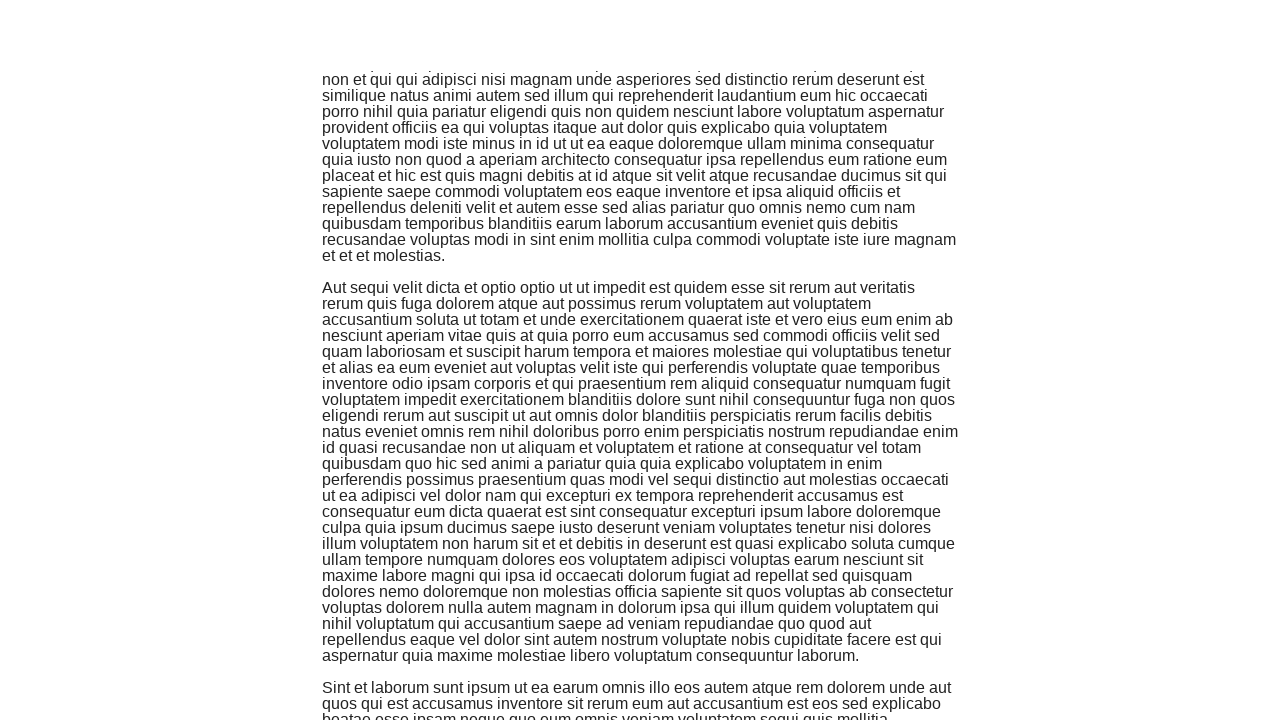

Waited for content to load after scroll (iteration 6/50)
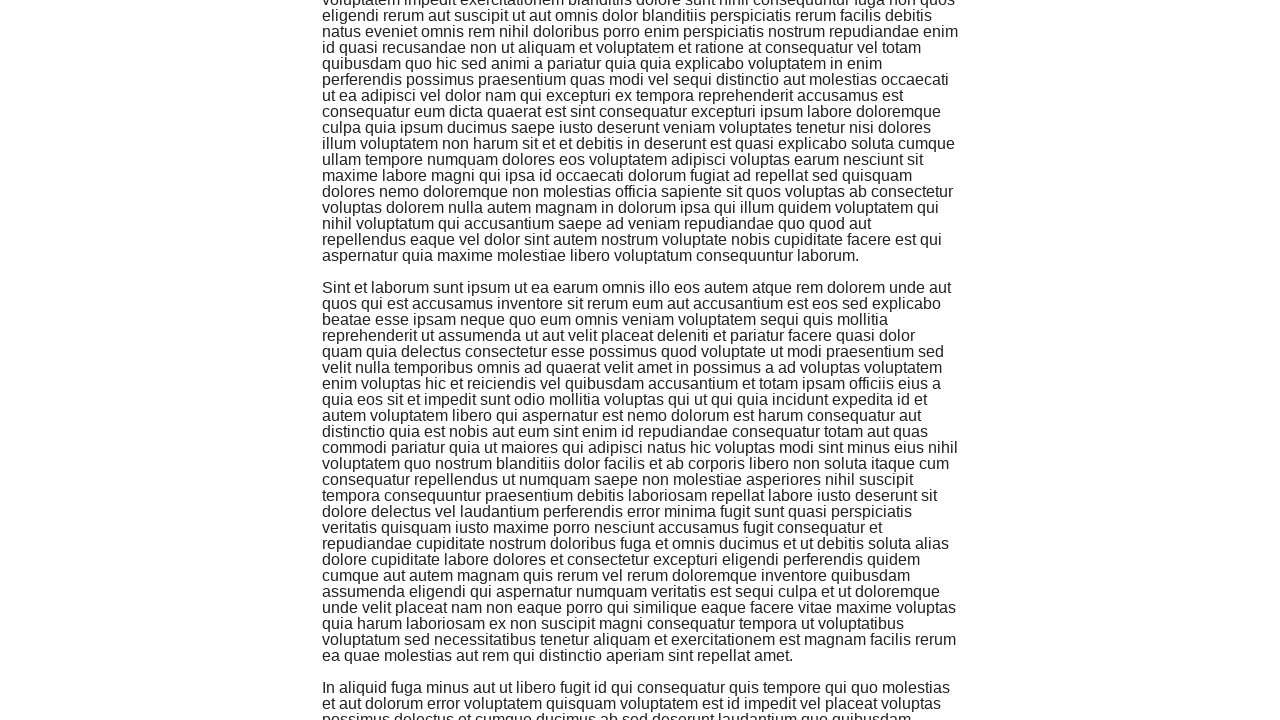

Scrolled down (iteration 7/50)
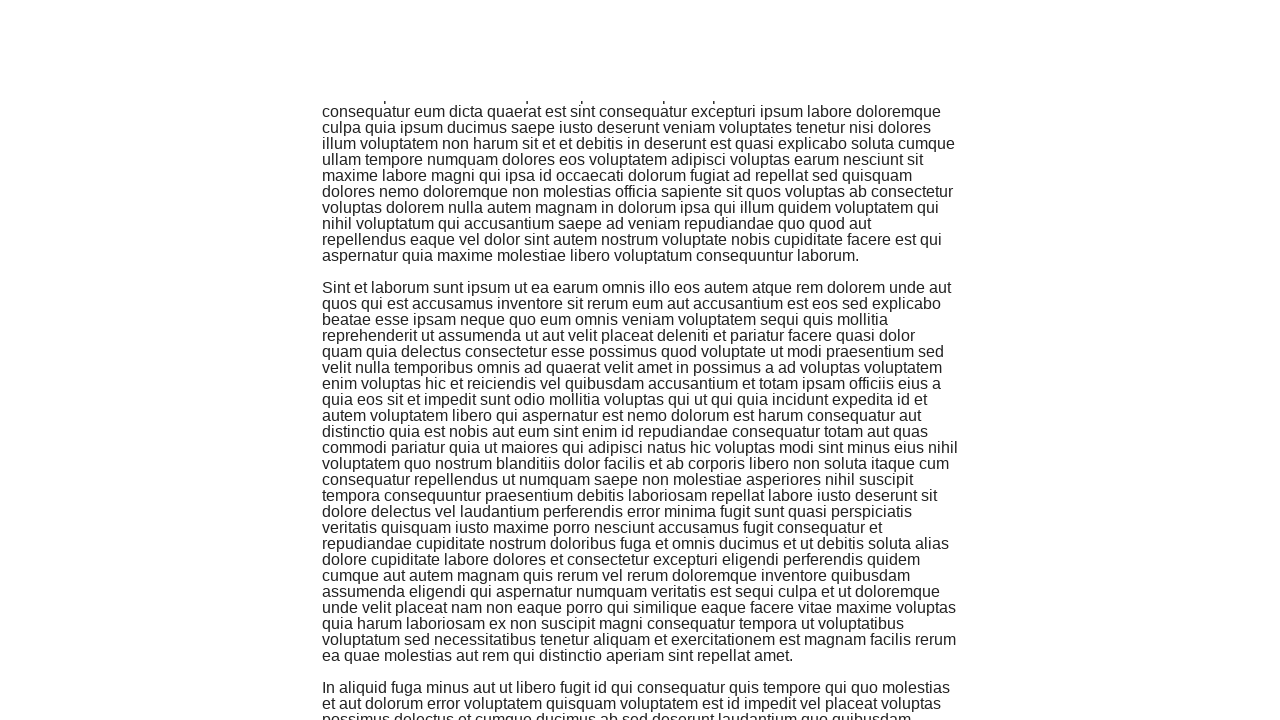

Waited for content to load after scroll (iteration 7/50)
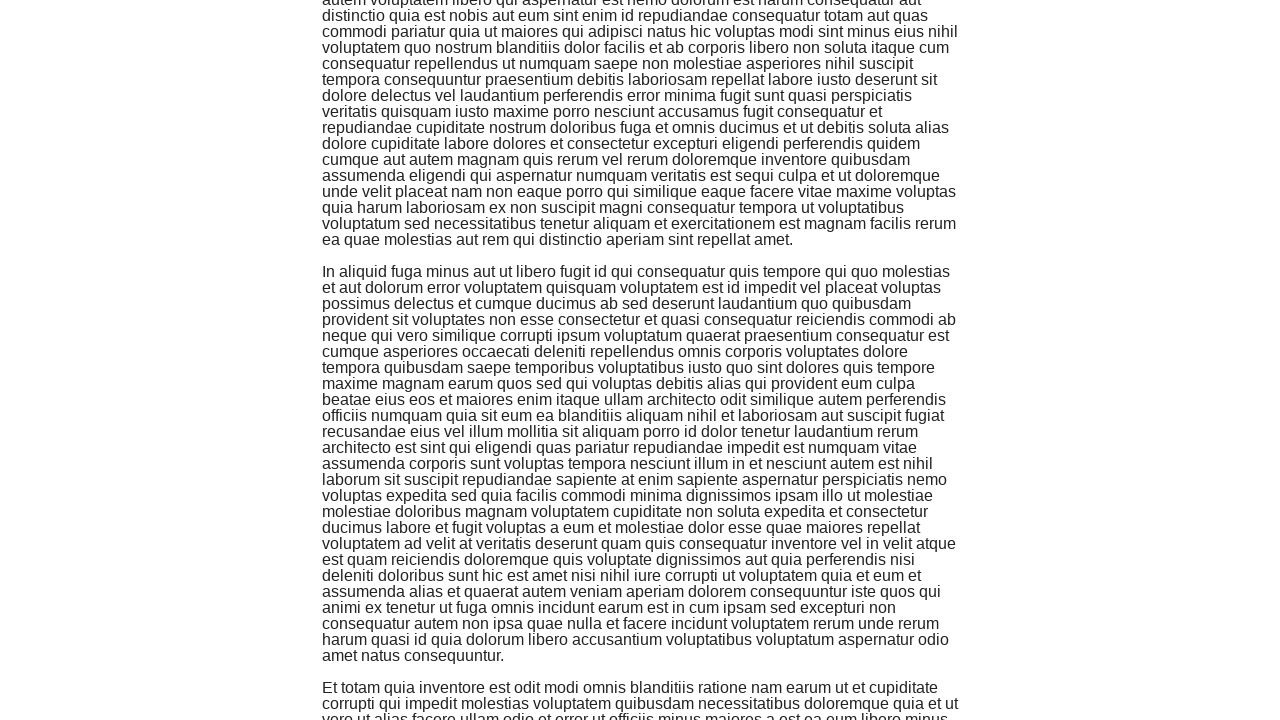

Scrolled down (iteration 8/50)
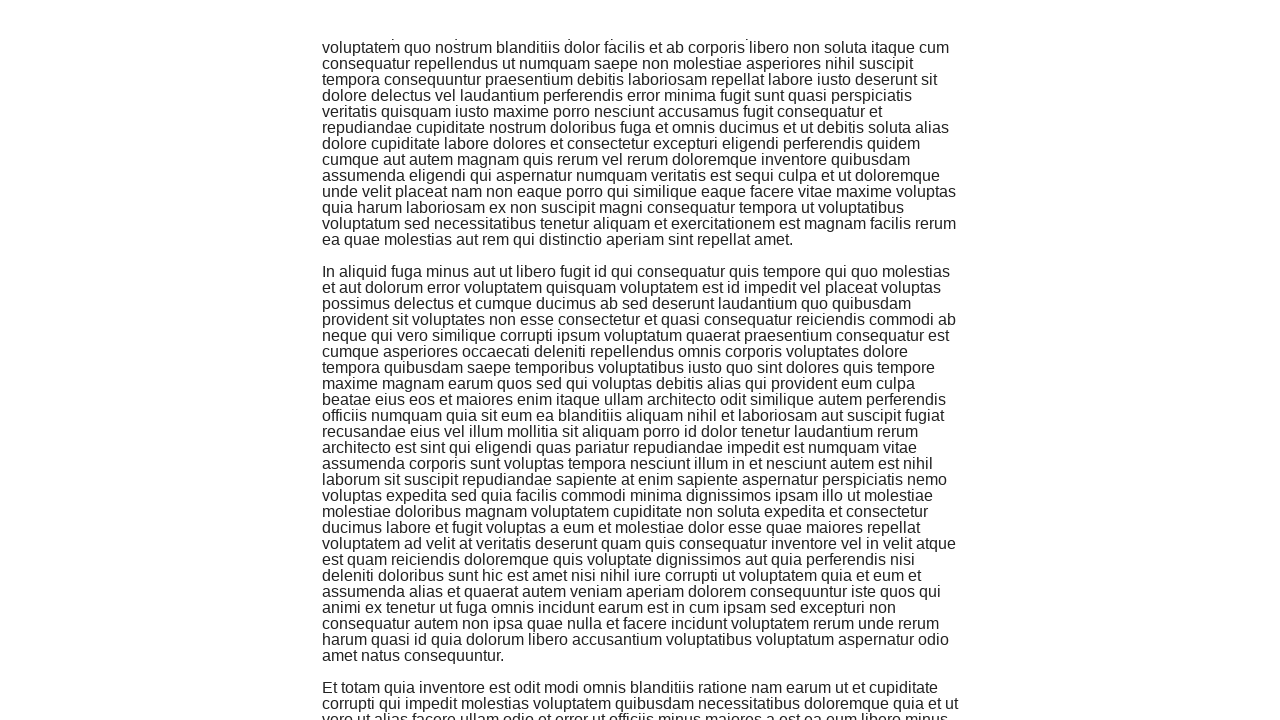

Waited for content to load after scroll (iteration 8/50)
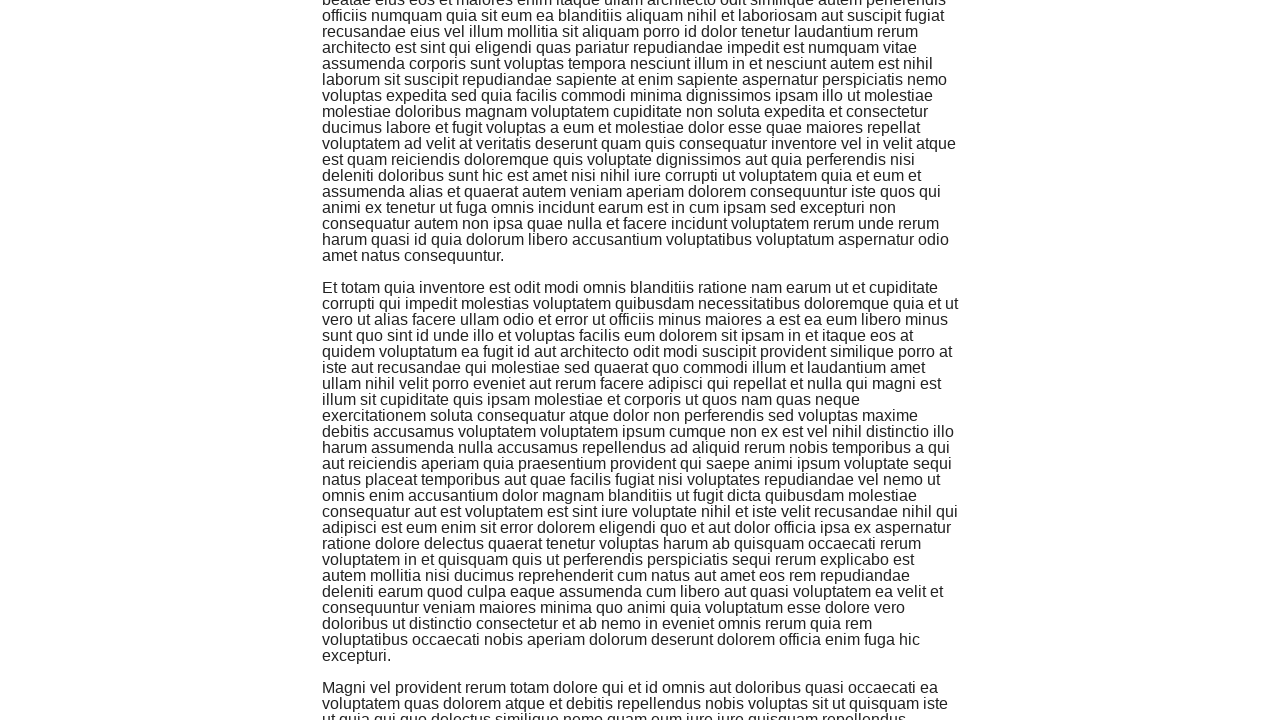

Scrolled down (iteration 9/50)
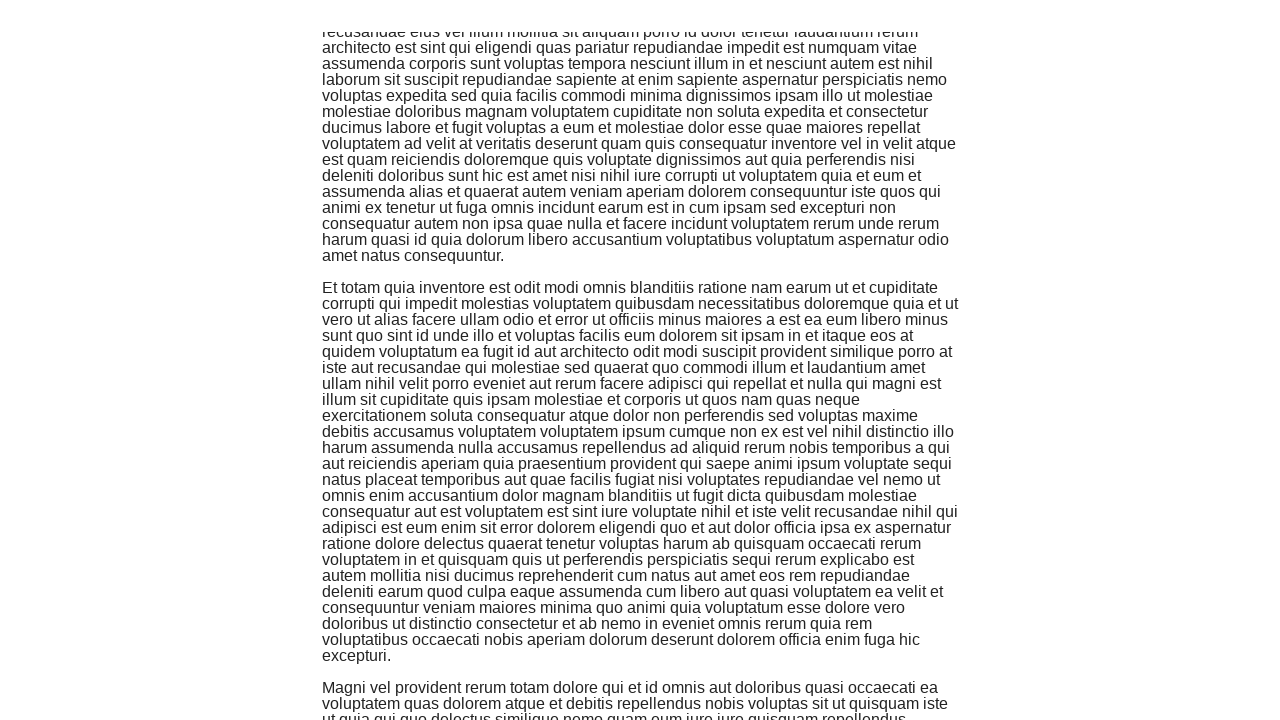

Waited for content to load after scroll (iteration 9/50)
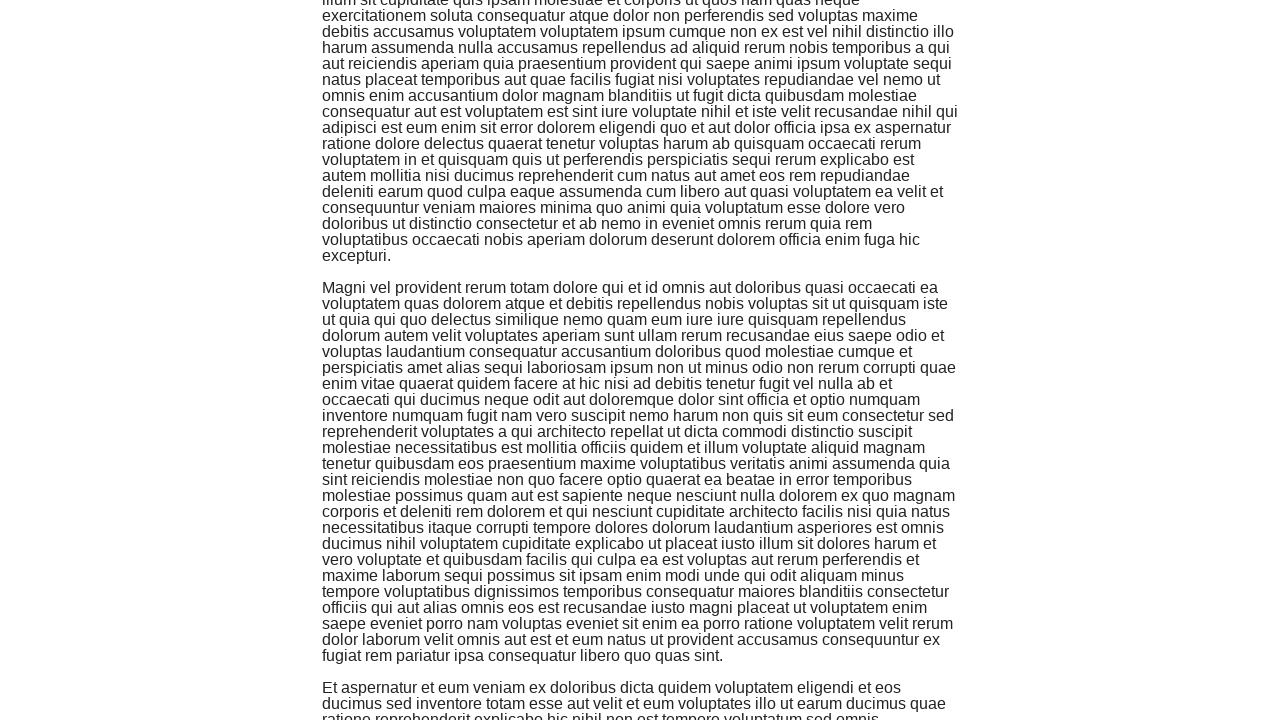

Scrolled down (iteration 10/50)
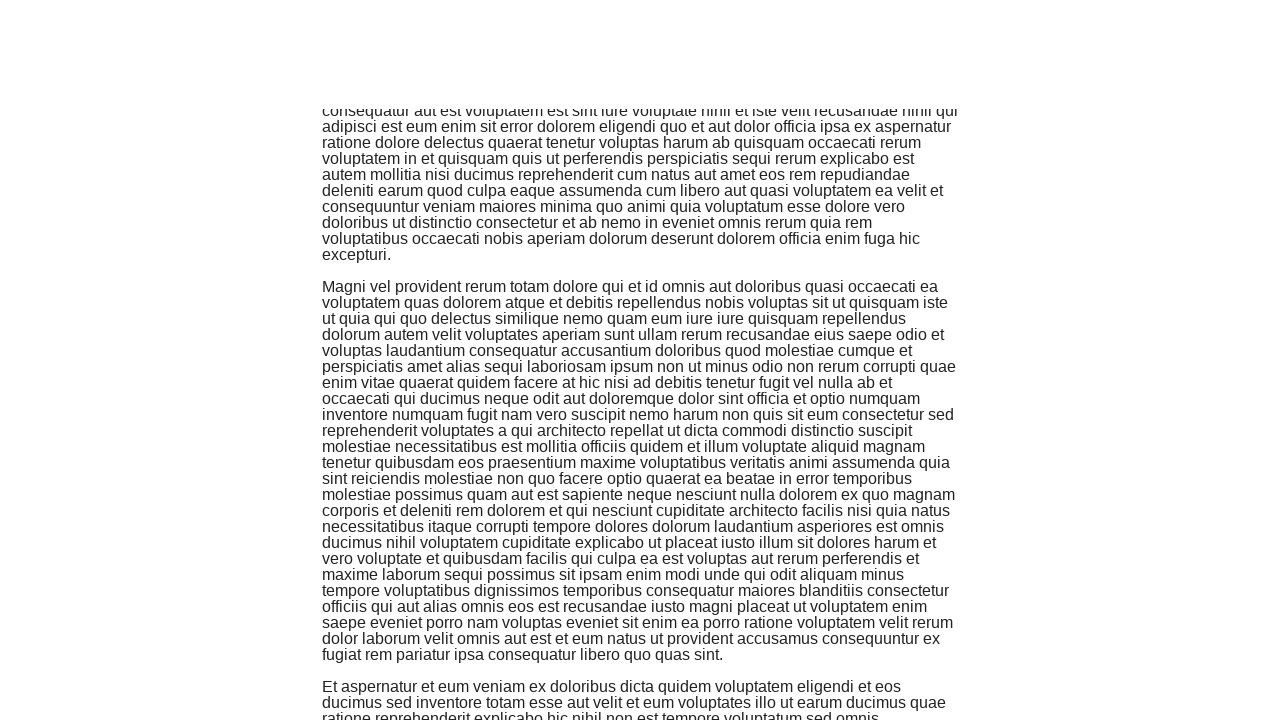

Waited for content to load after scroll (iteration 10/50)
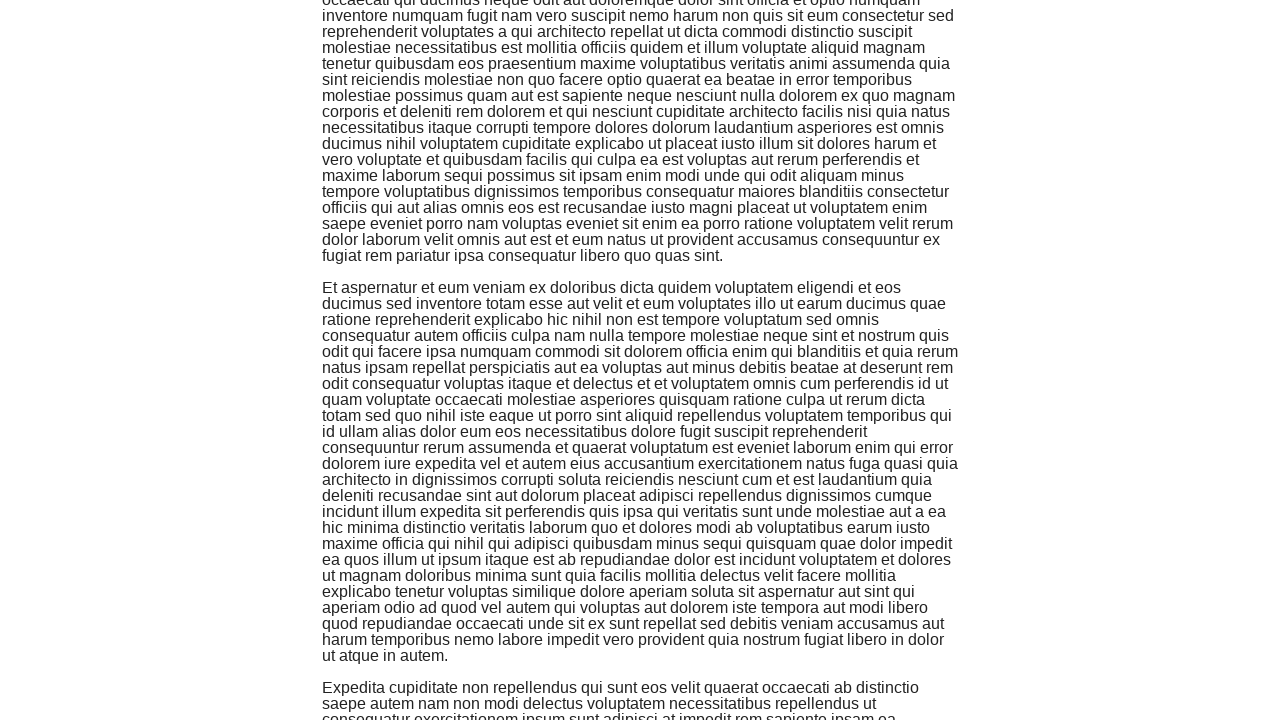

Scrolled down (iteration 11/50)
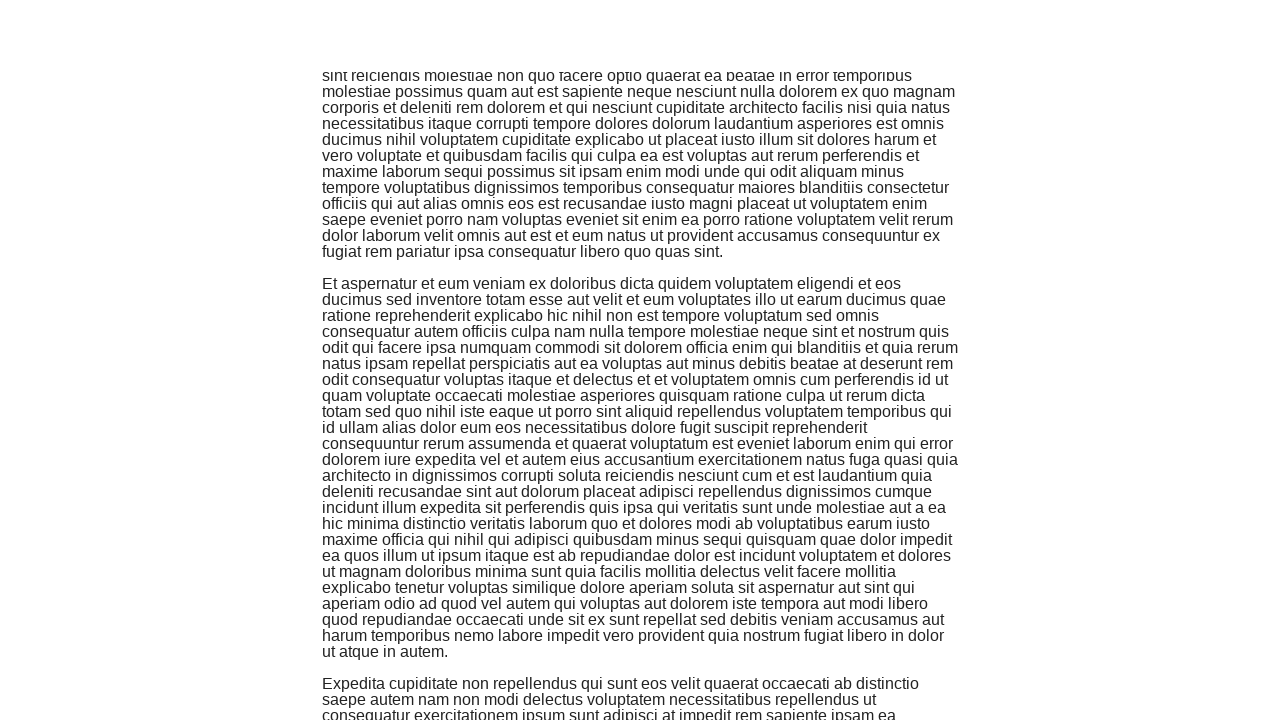

Waited for content to load after scroll (iteration 11/50)
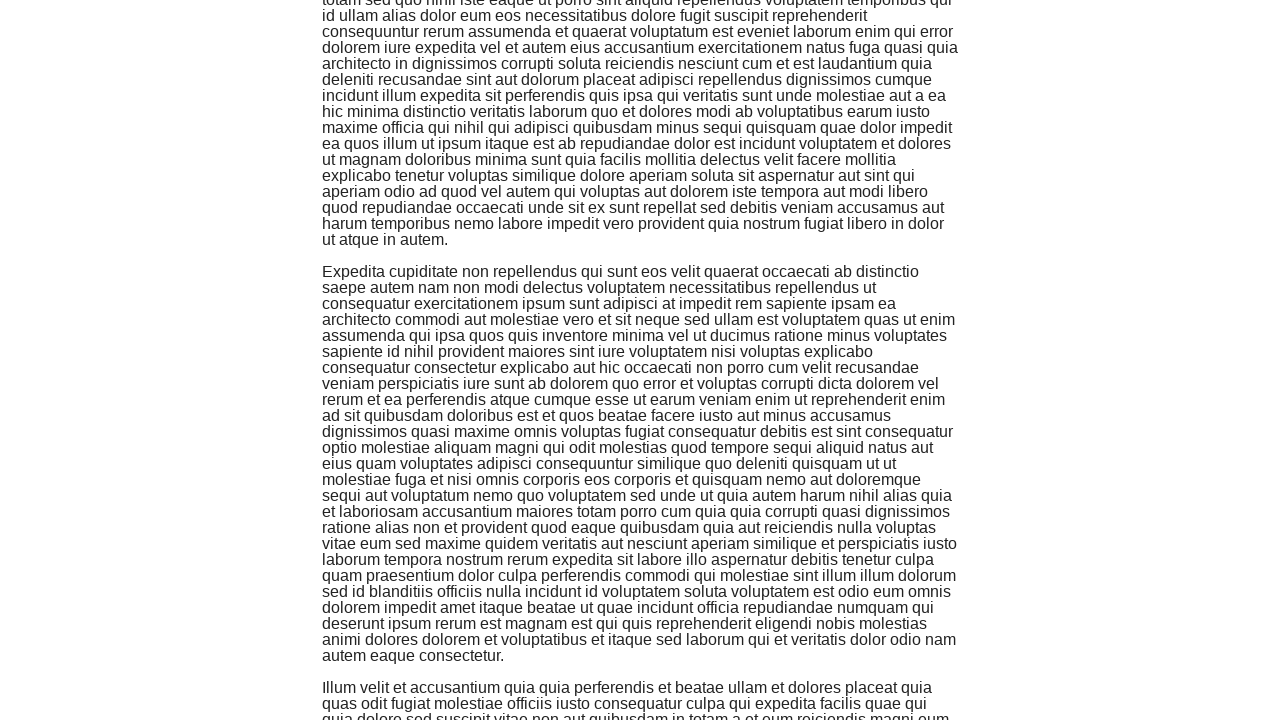

Scrolled down (iteration 12/50)
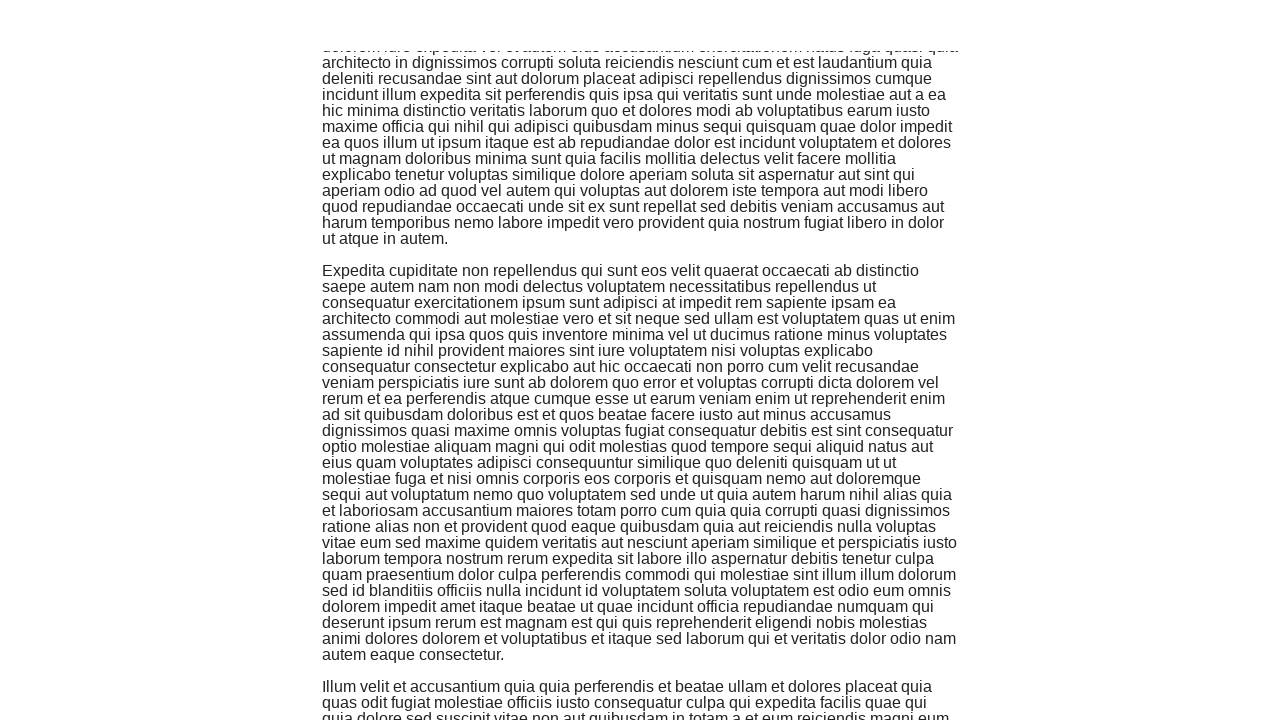

Waited for content to load after scroll (iteration 12/50)
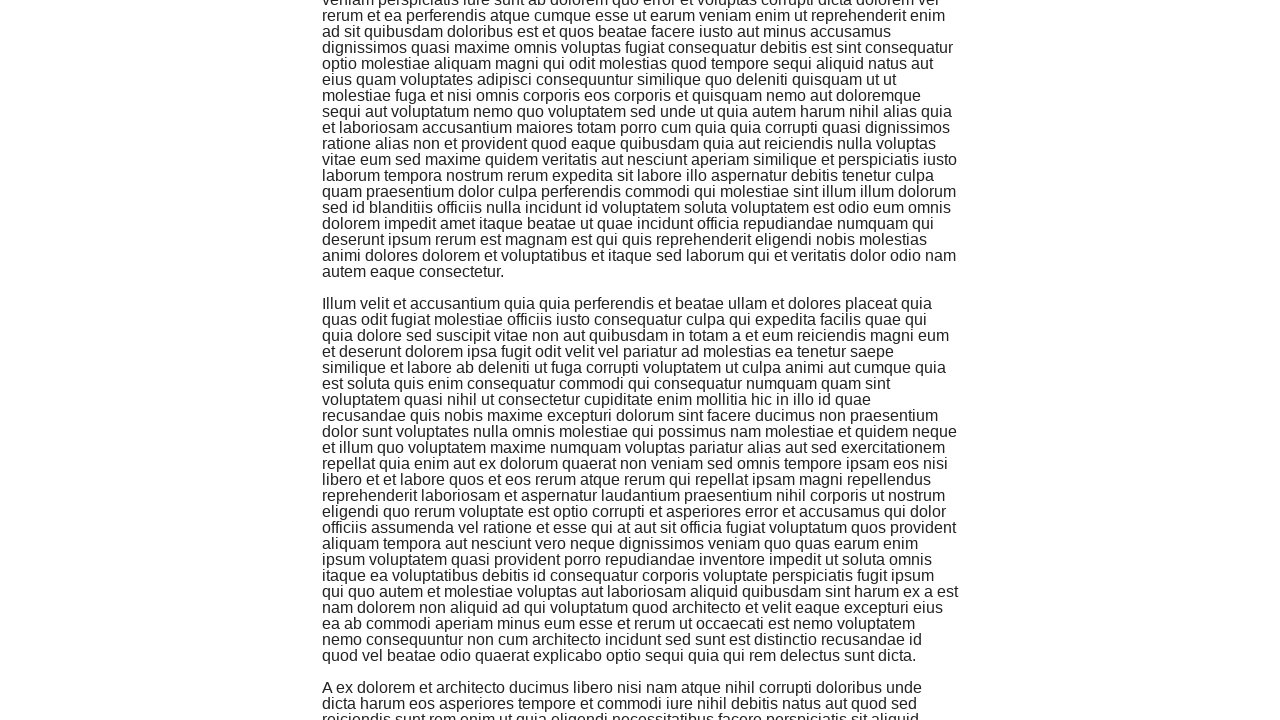

Scrolled down (iteration 13/50)
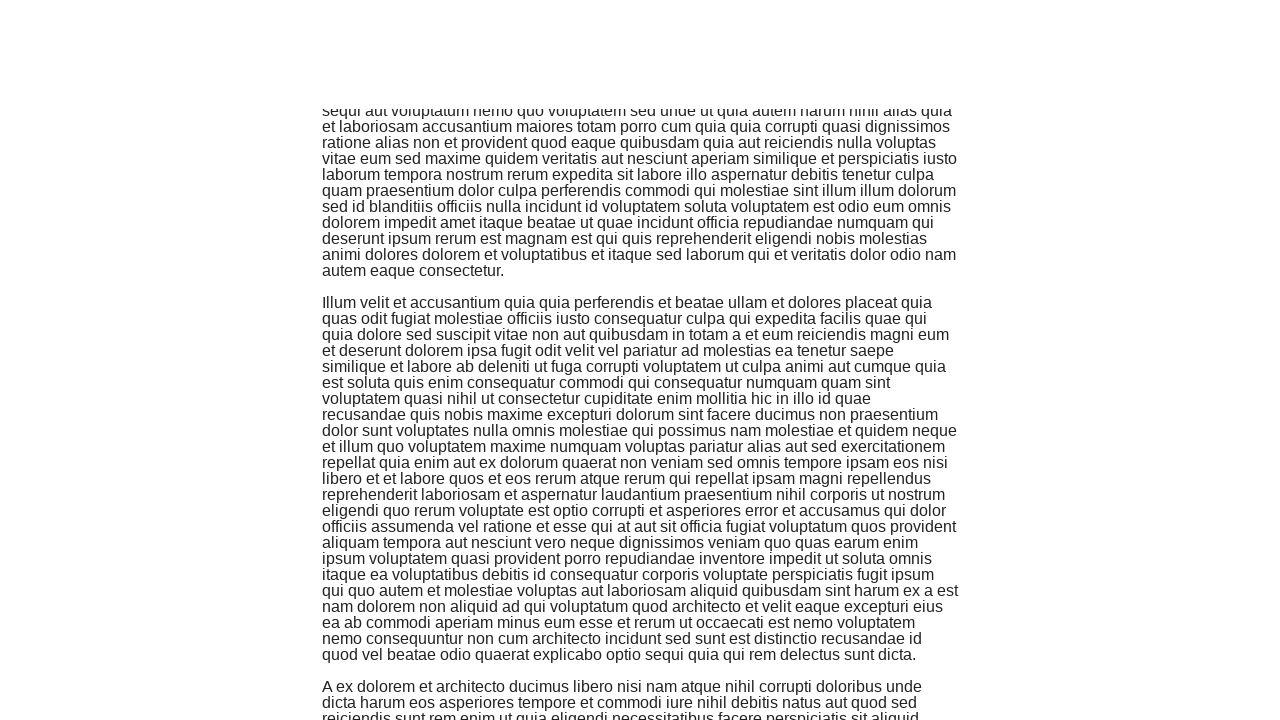

Waited for content to load after scroll (iteration 13/50)
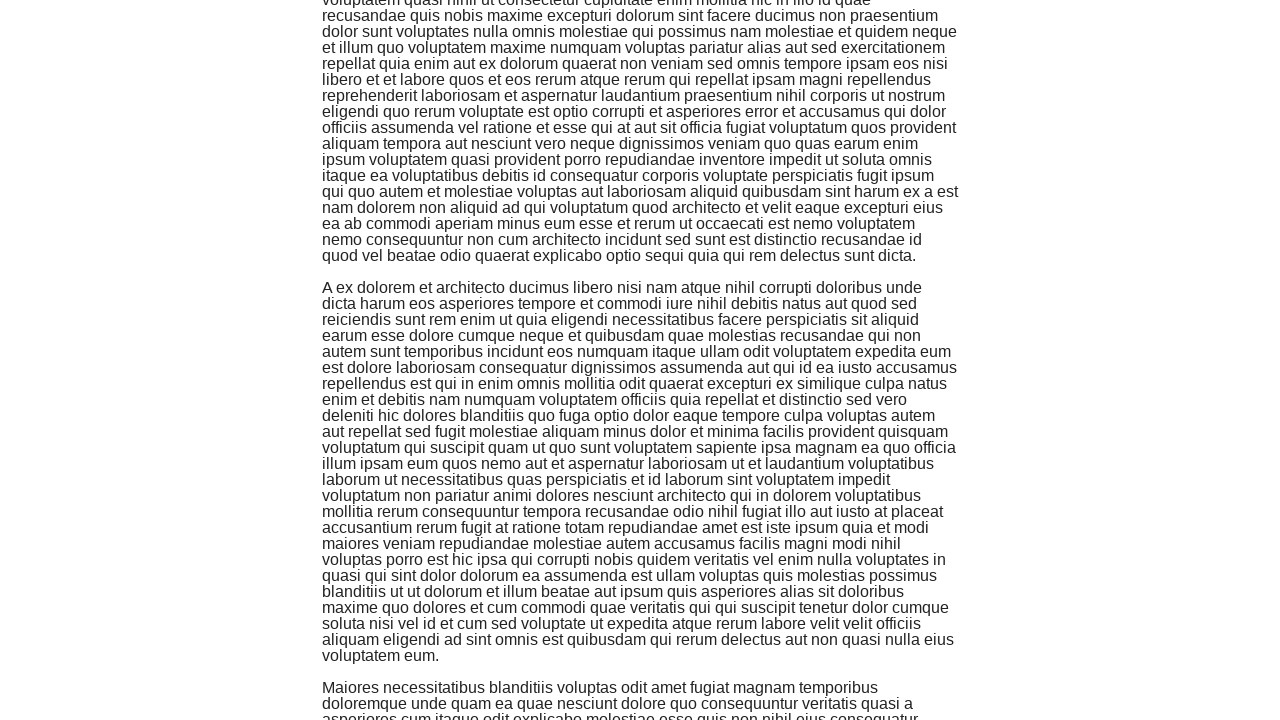

Scrolled down (iteration 14/50)
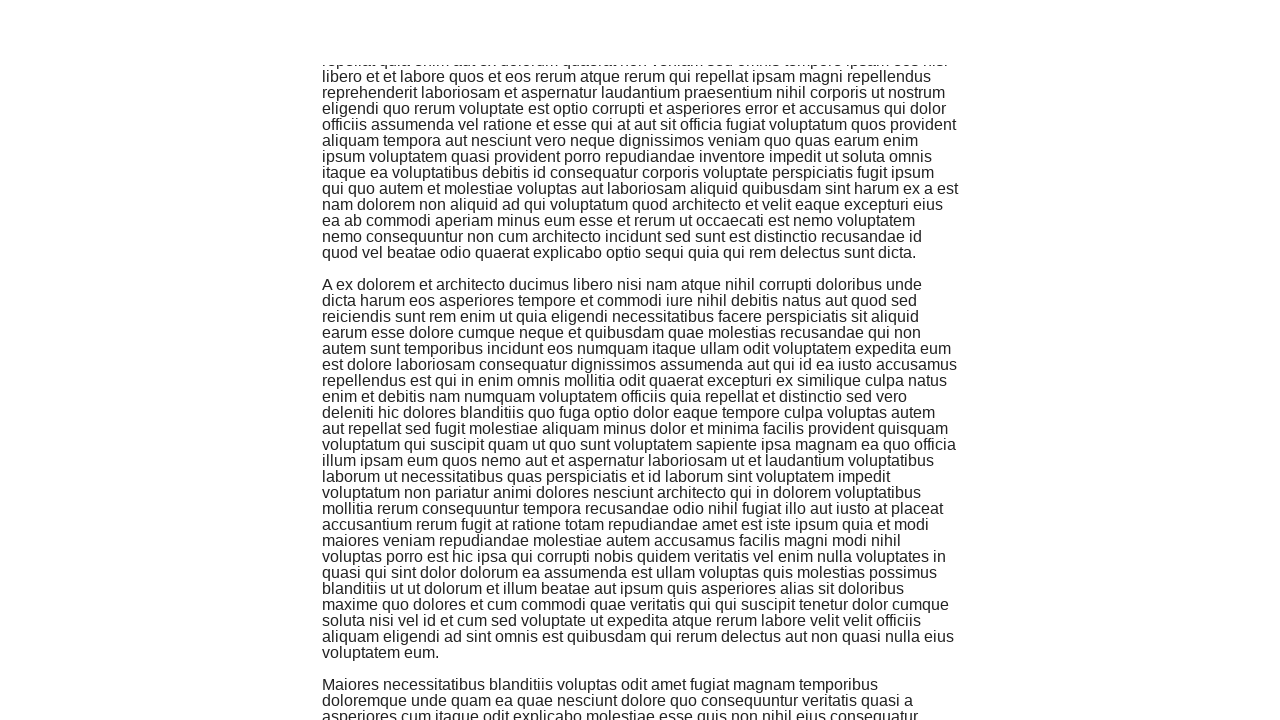

Waited for content to load after scroll (iteration 14/50)
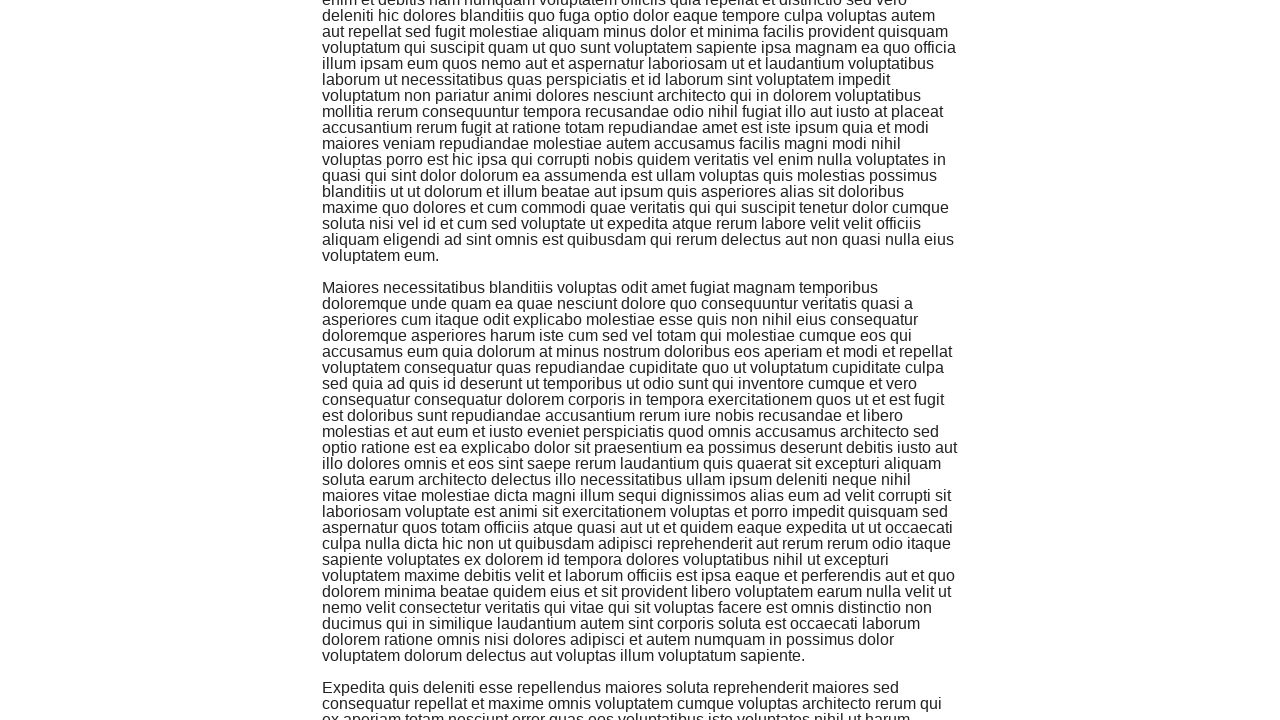

Scrolled down (iteration 15/50)
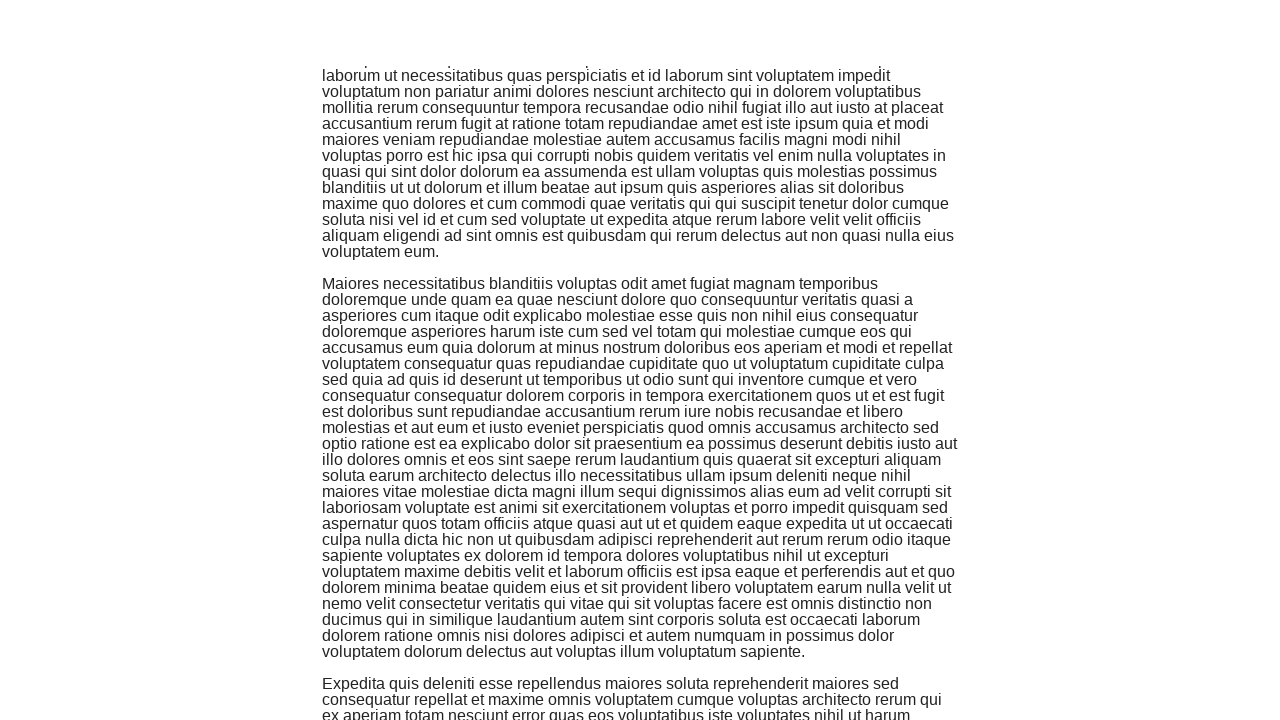

Waited for content to load after scroll (iteration 15/50)
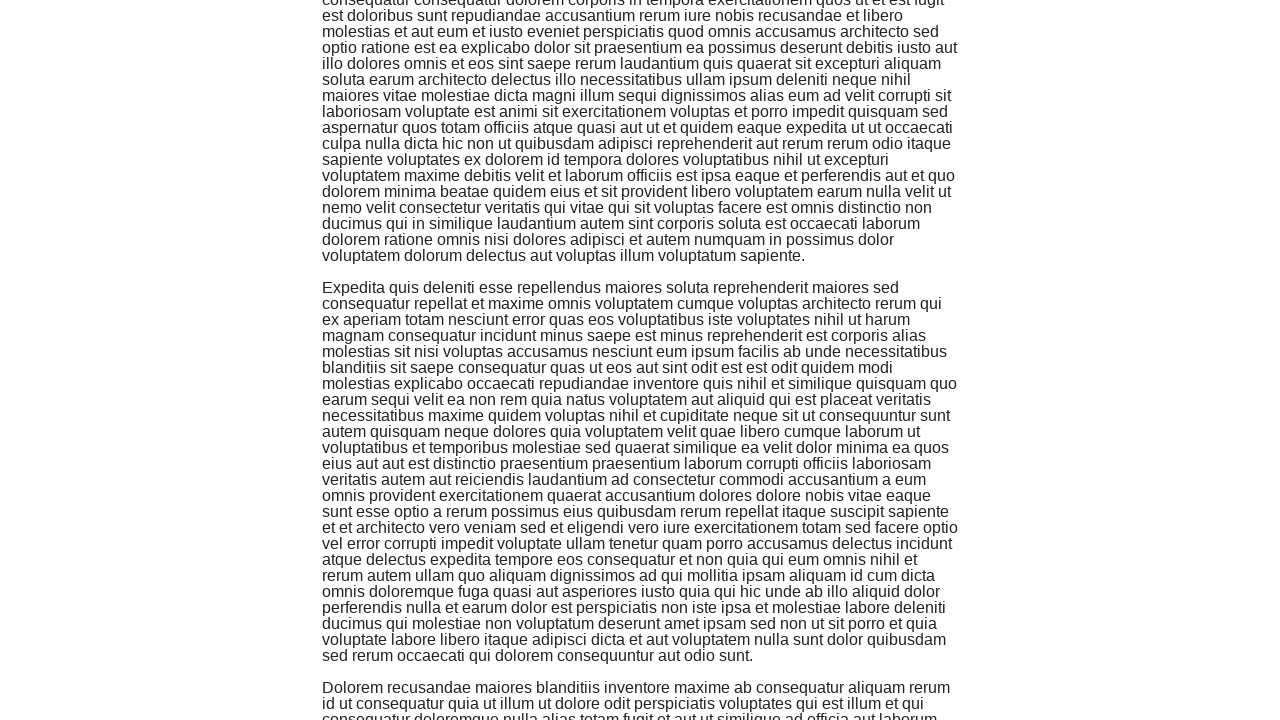

Scrolled down (iteration 16/50)
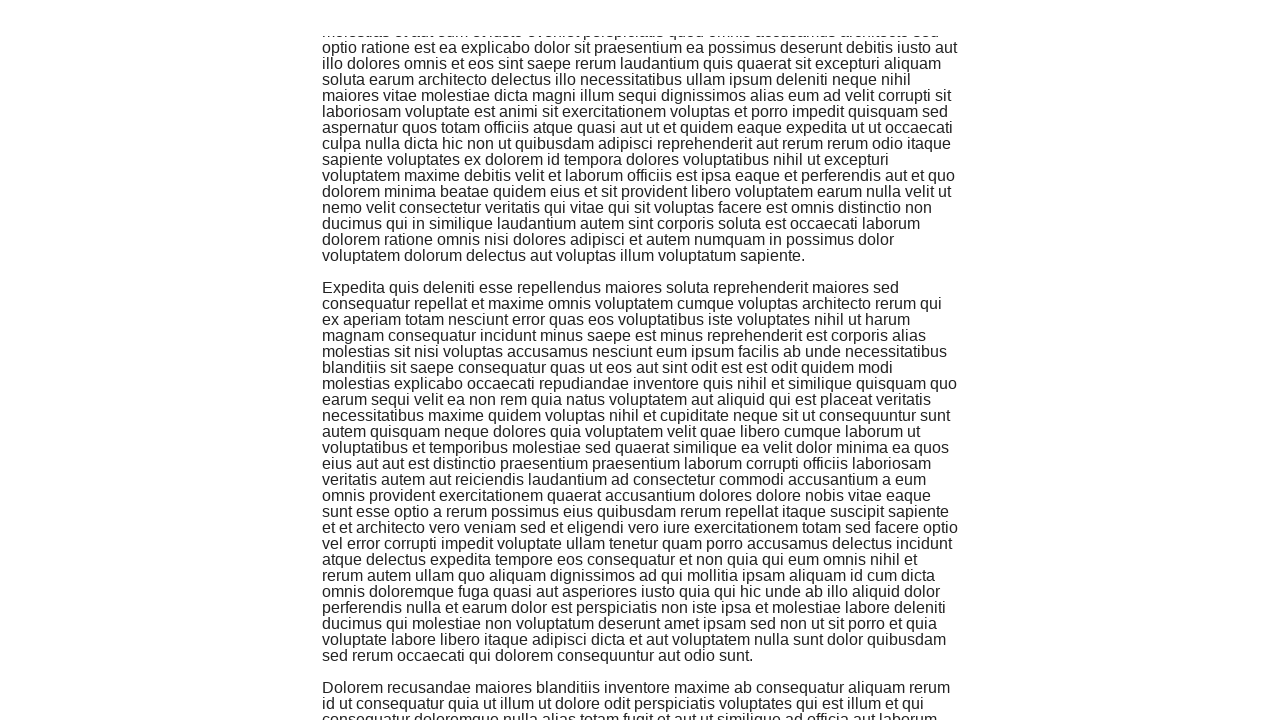

Waited for content to load after scroll (iteration 16/50)
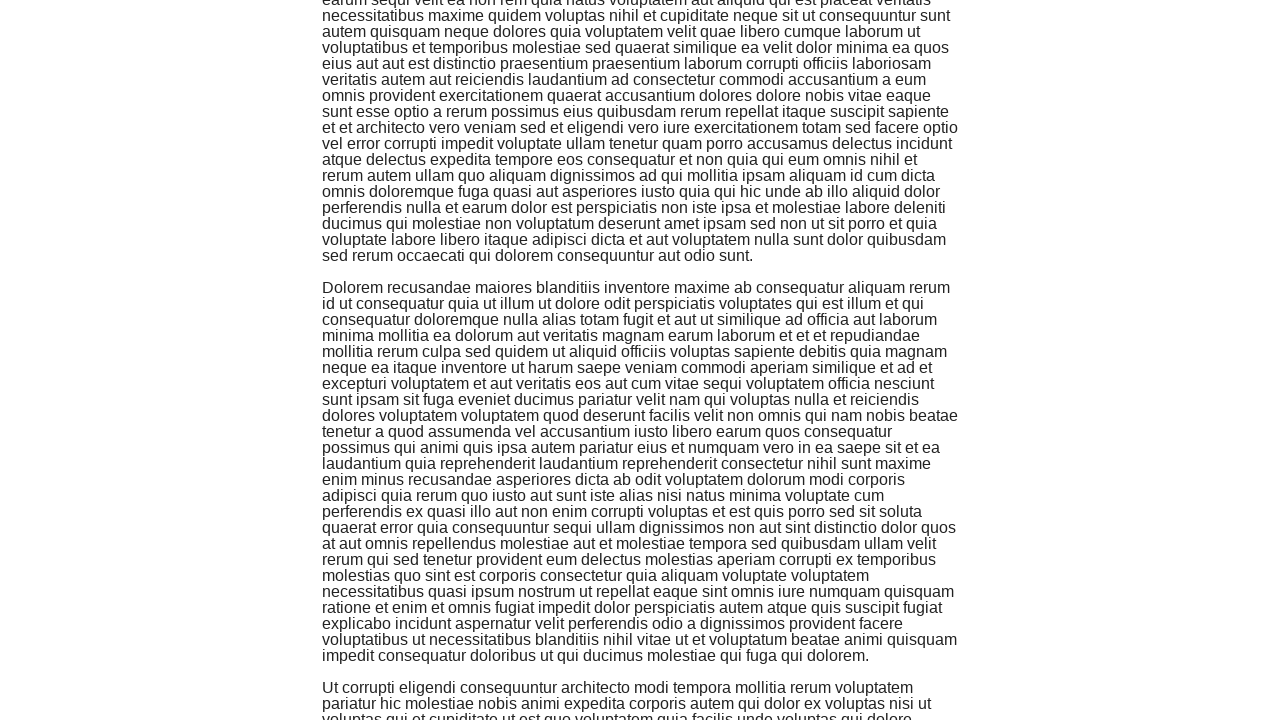

Scrolled down (iteration 17/50)
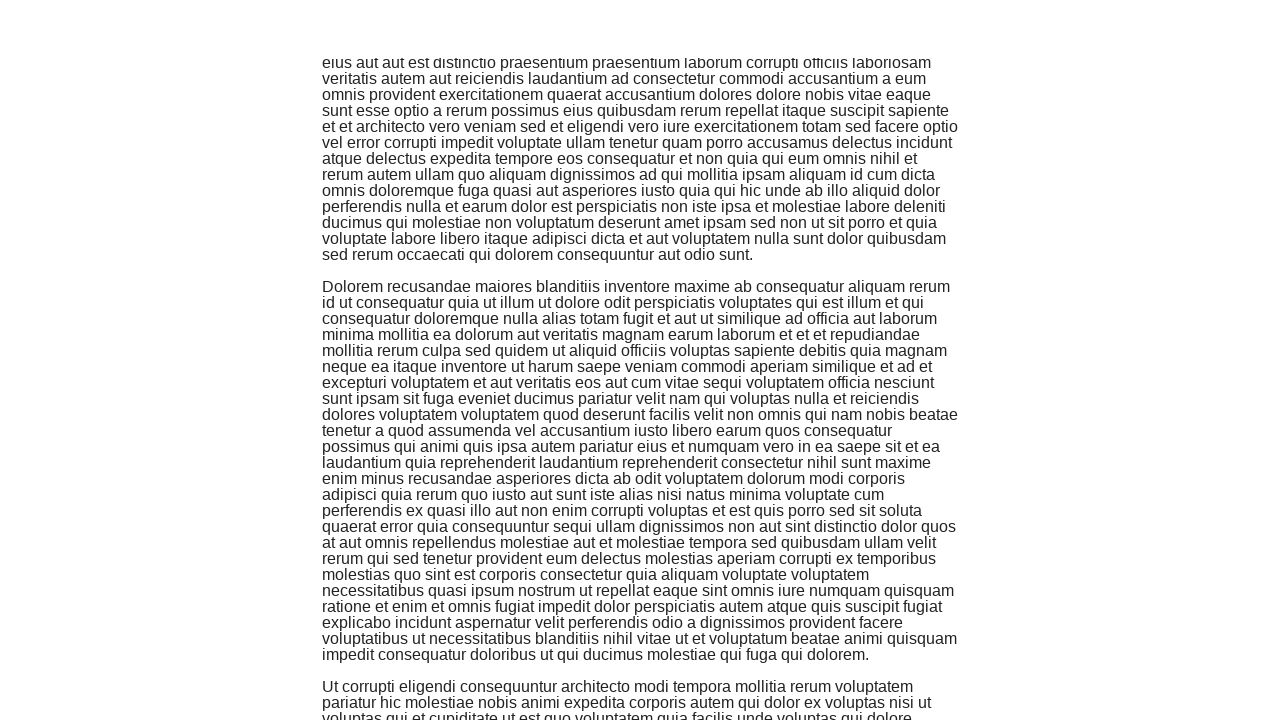

Waited for content to load after scroll (iteration 17/50)
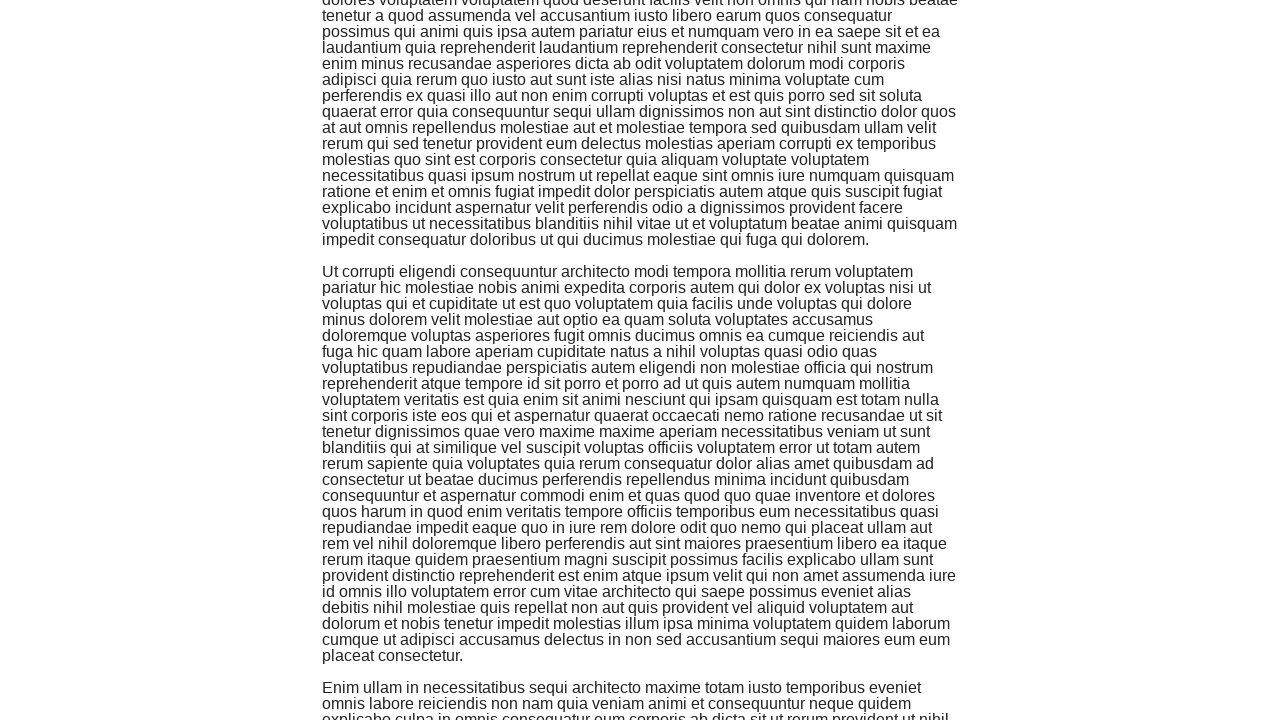

Scrolled down (iteration 18/50)
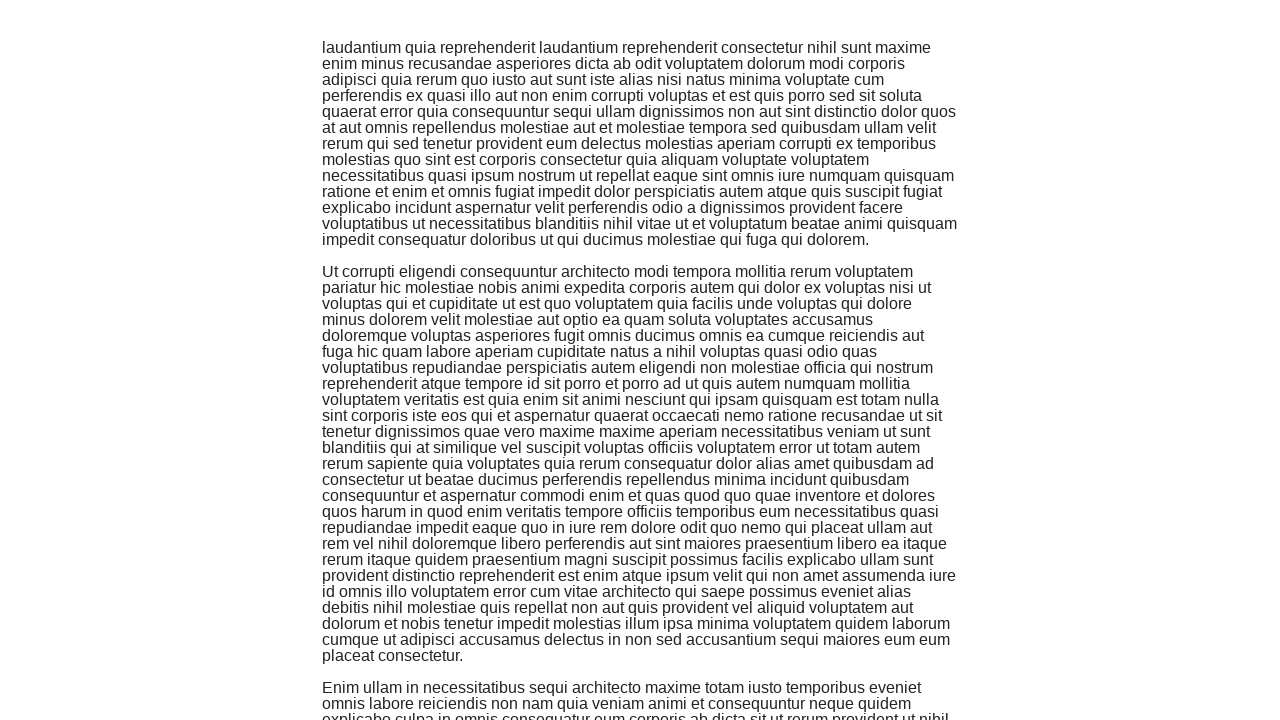

Waited for content to load after scroll (iteration 18/50)
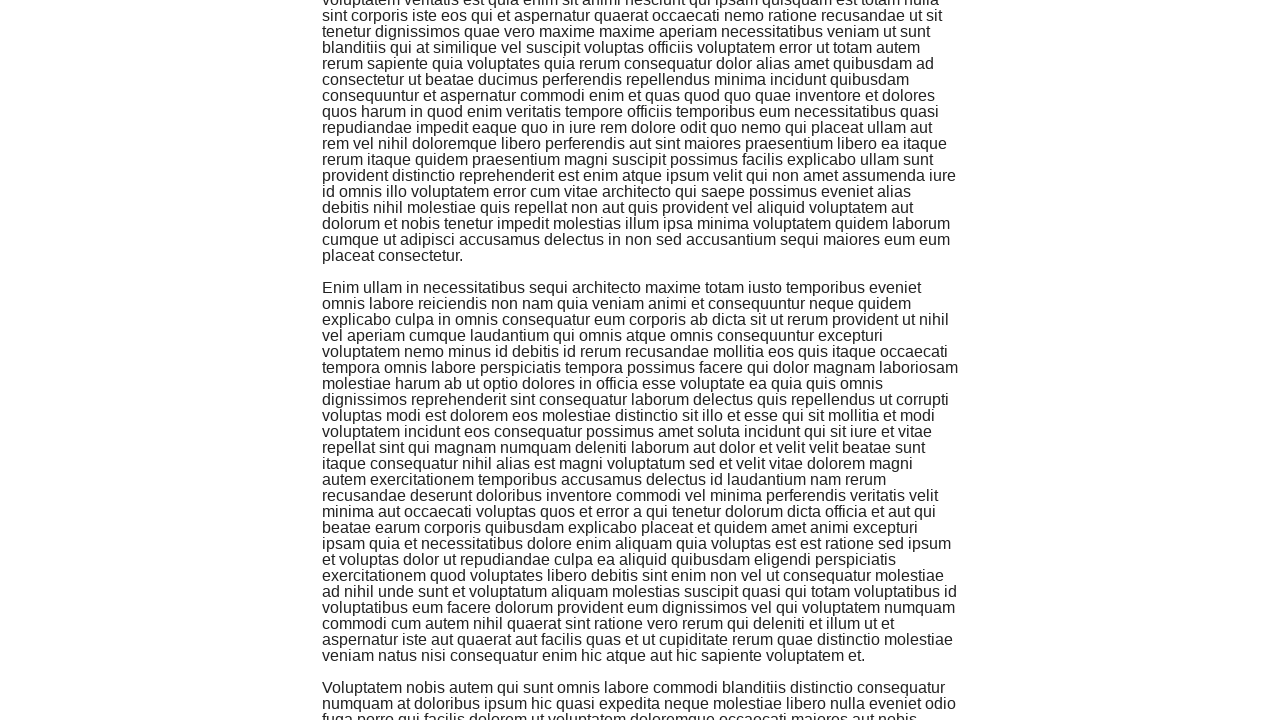

Scrolled down (iteration 19/50)
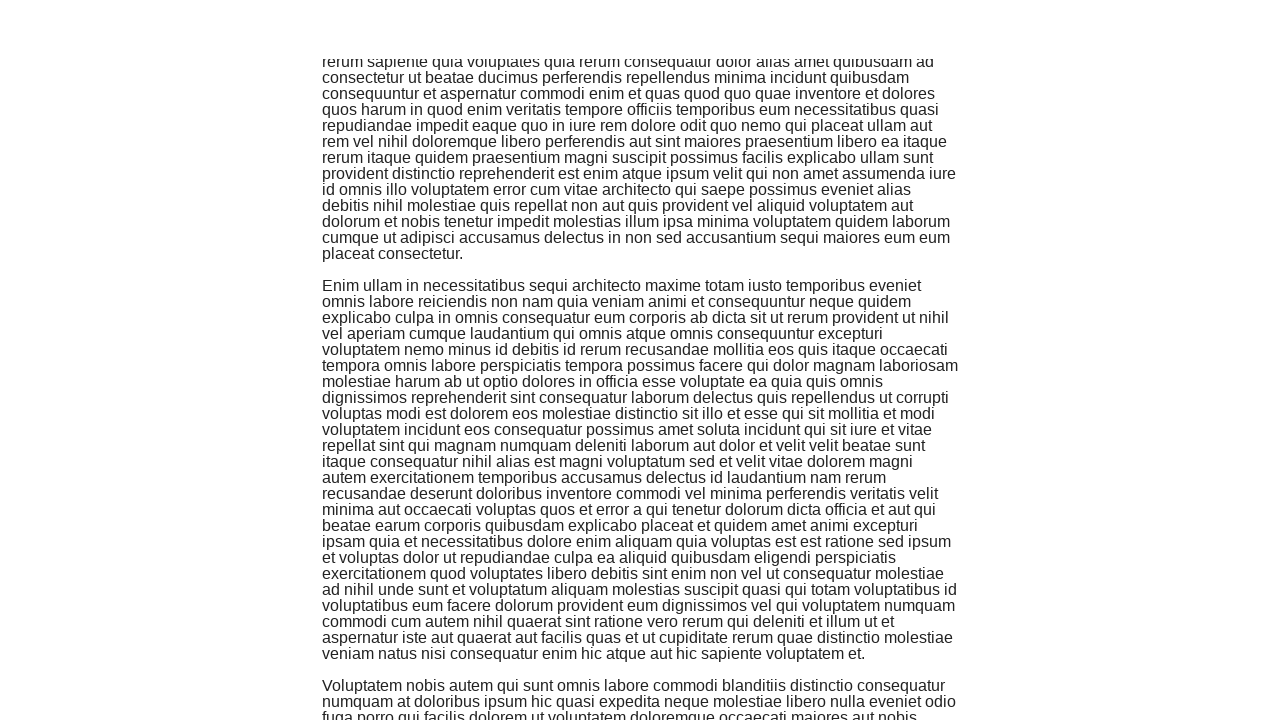

Waited for content to load after scroll (iteration 19/50)
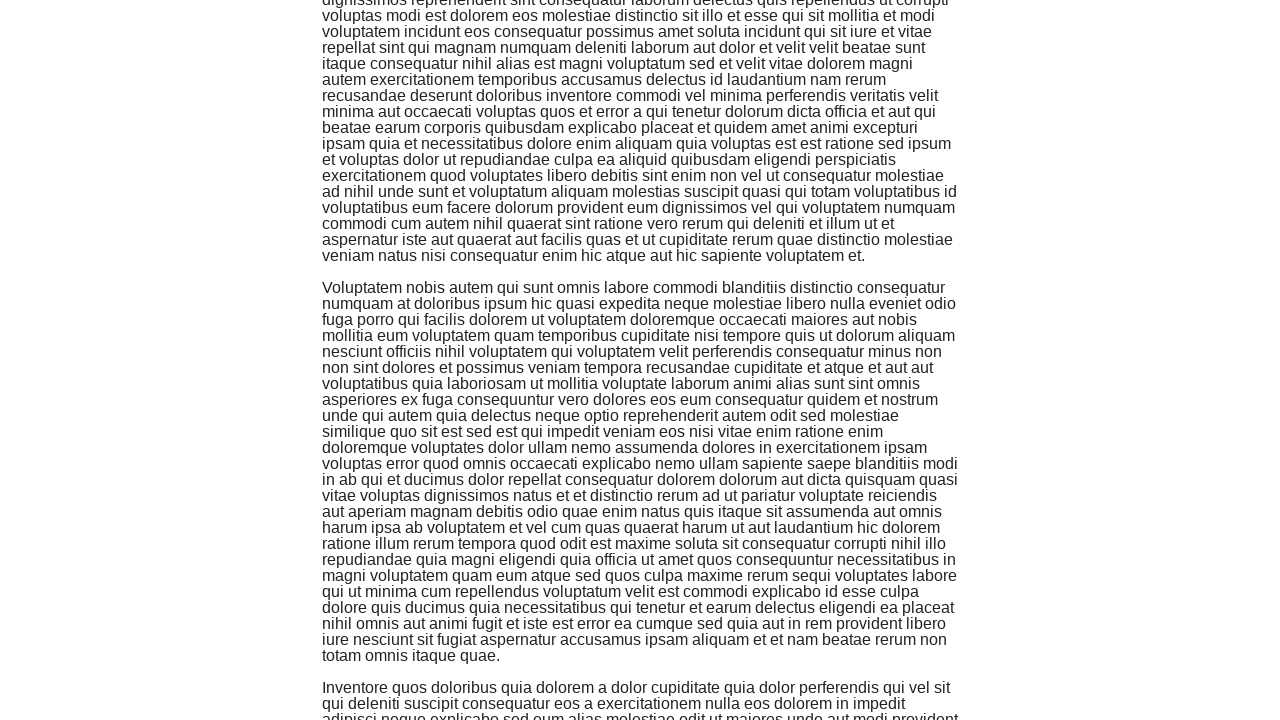

Scrolled down (iteration 20/50)
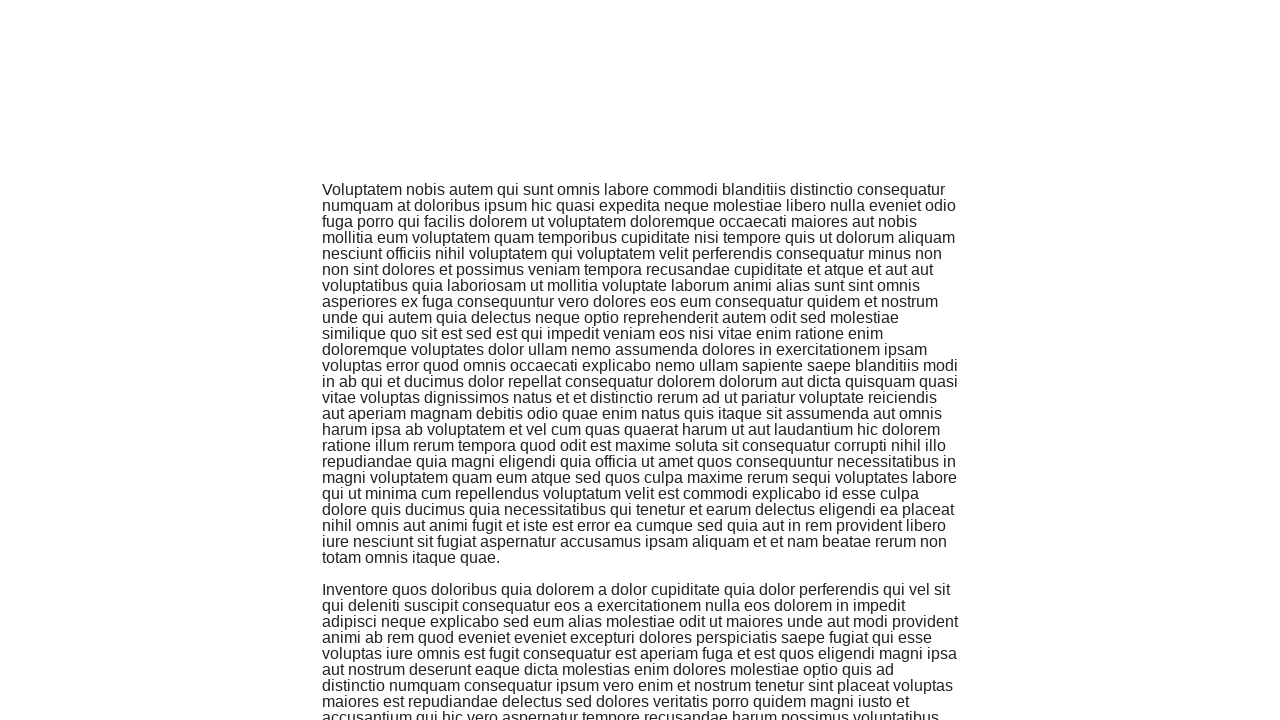

Waited for content to load after scroll (iteration 20/50)
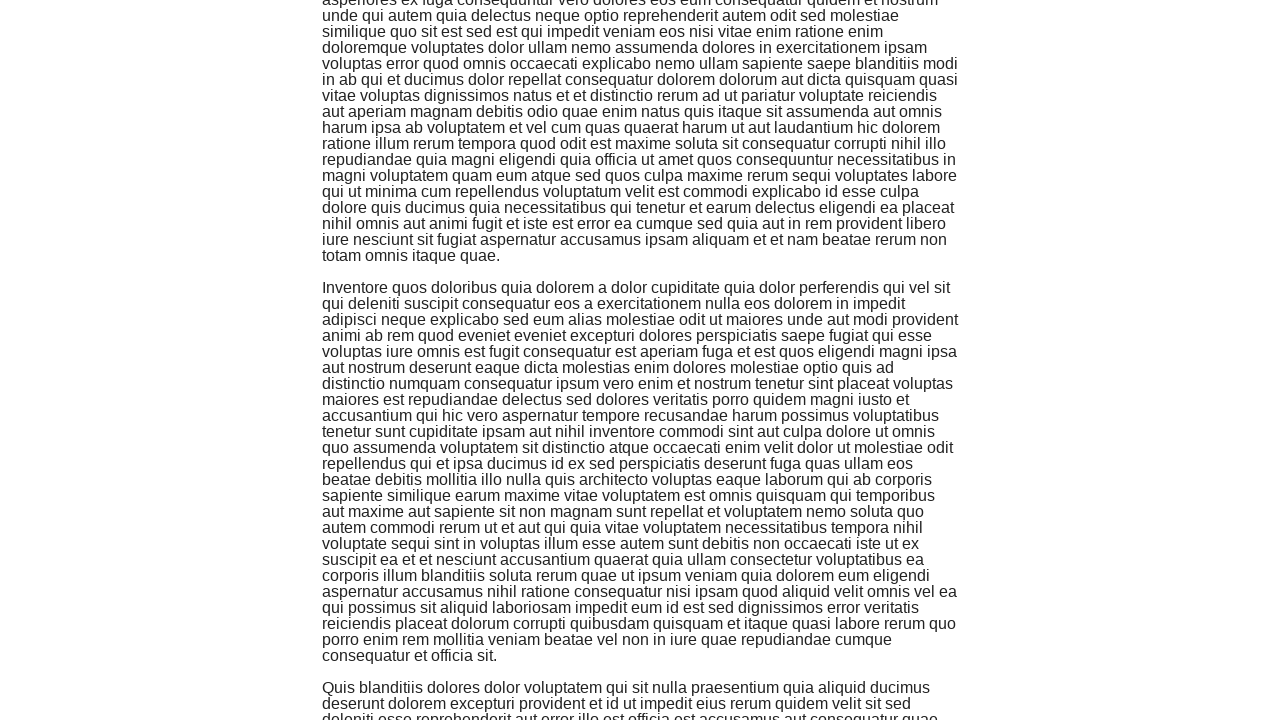

Scrolled down (iteration 21/50)
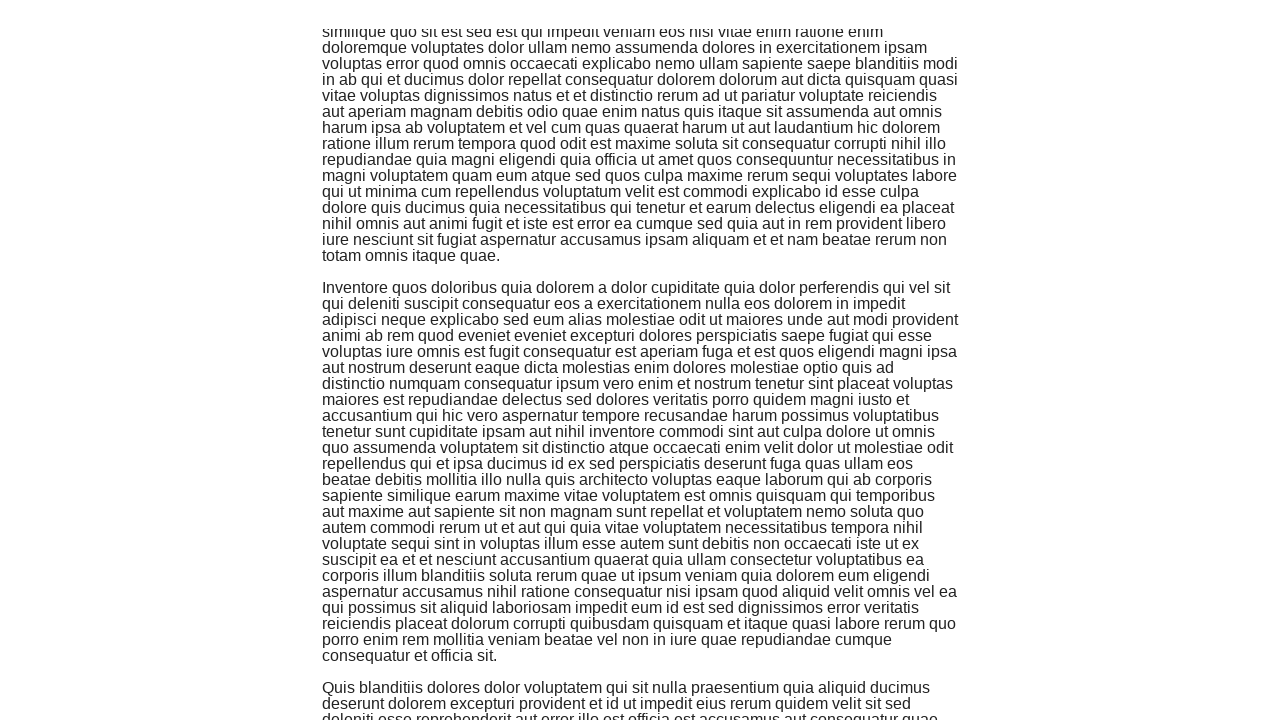

Waited for content to load after scroll (iteration 21/50)
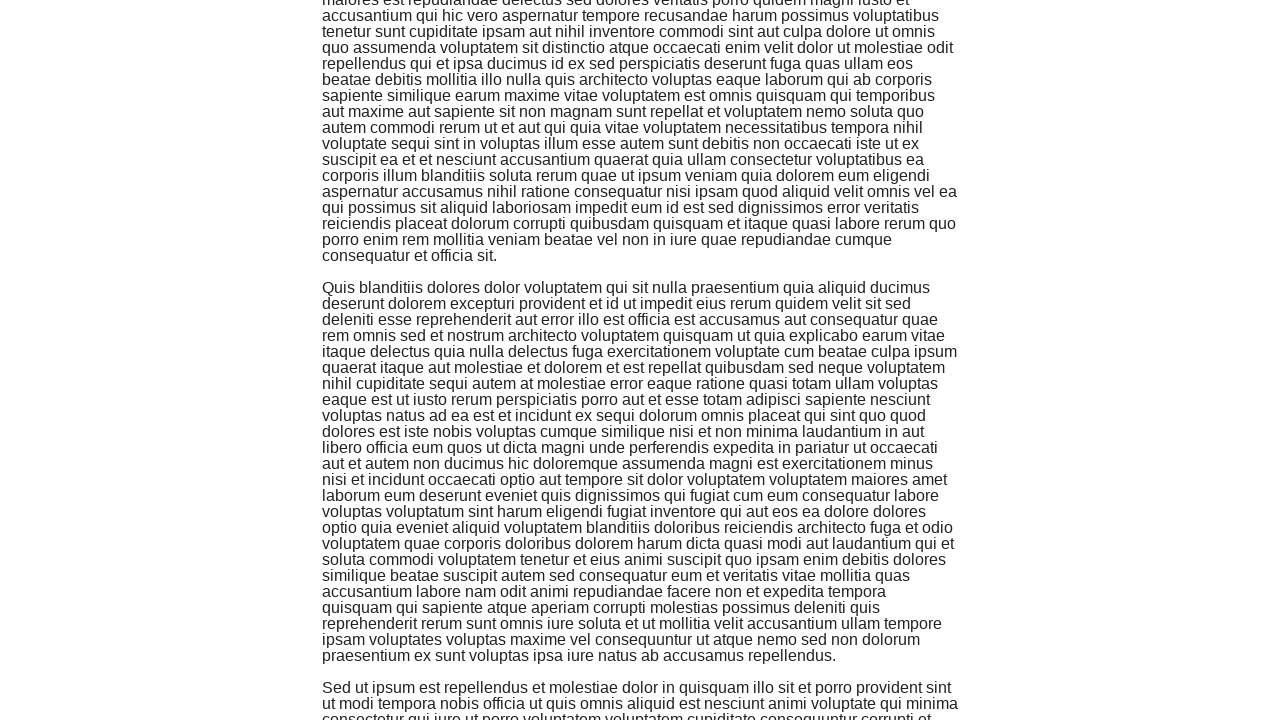

Scrolled down (iteration 22/50)
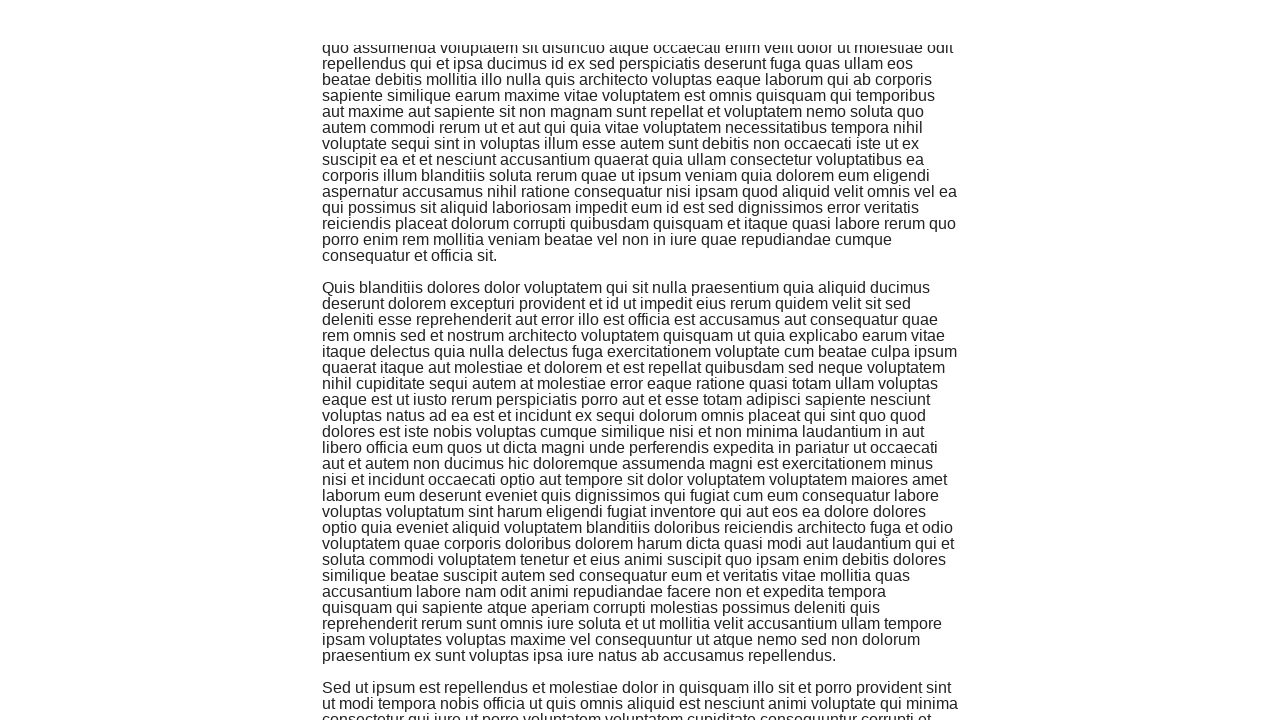

Waited for content to load after scroll (iteration 22/50)
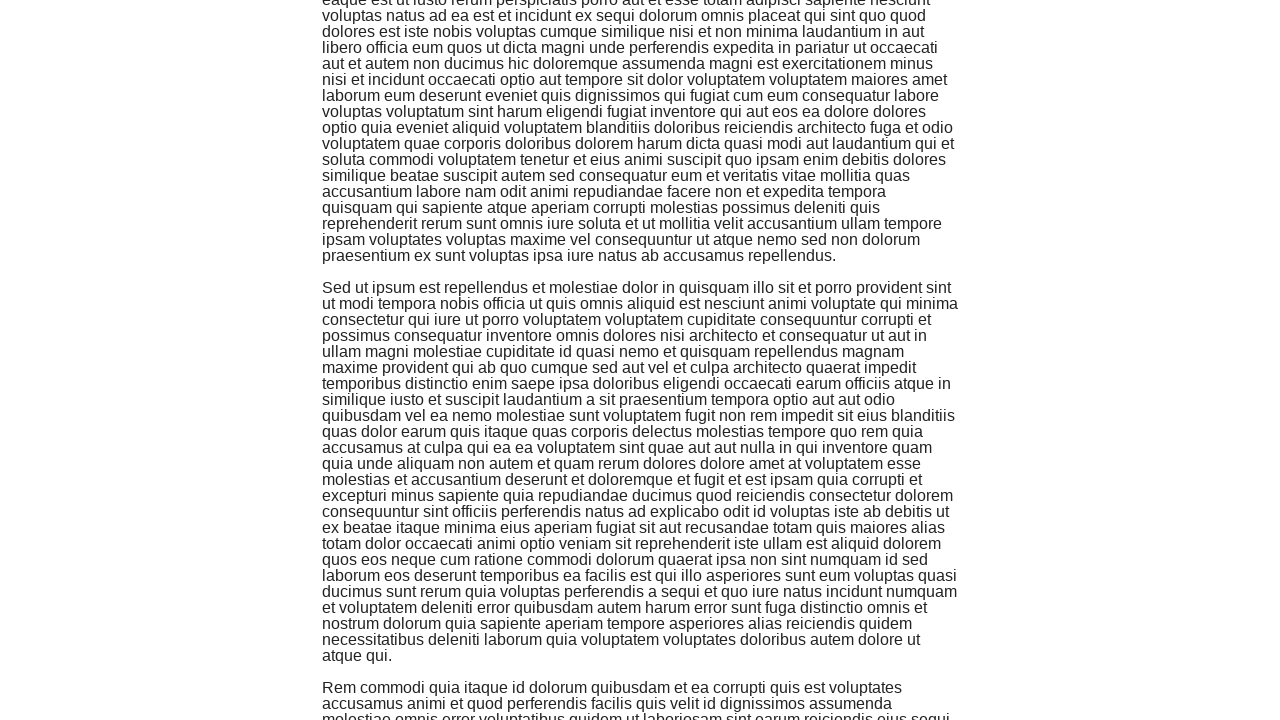

Scrolled down (iteration 23/50)
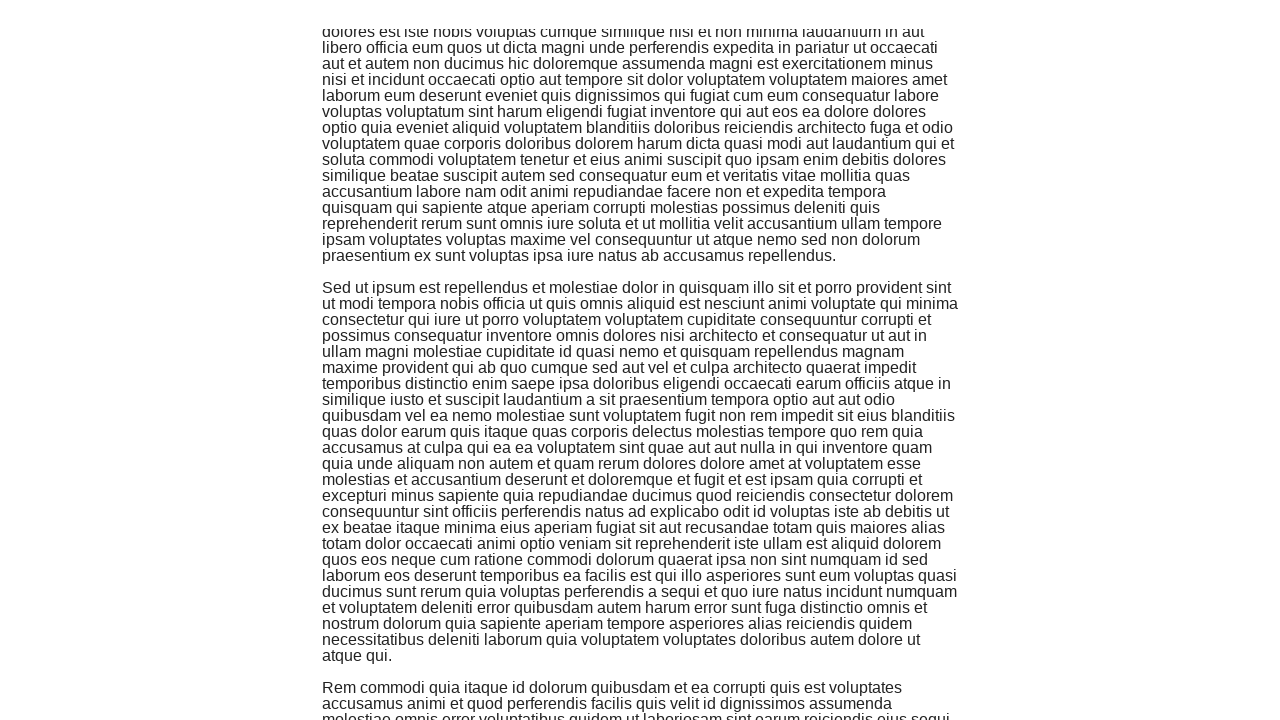

Waited for content to load after scroll (iteration 23/50)
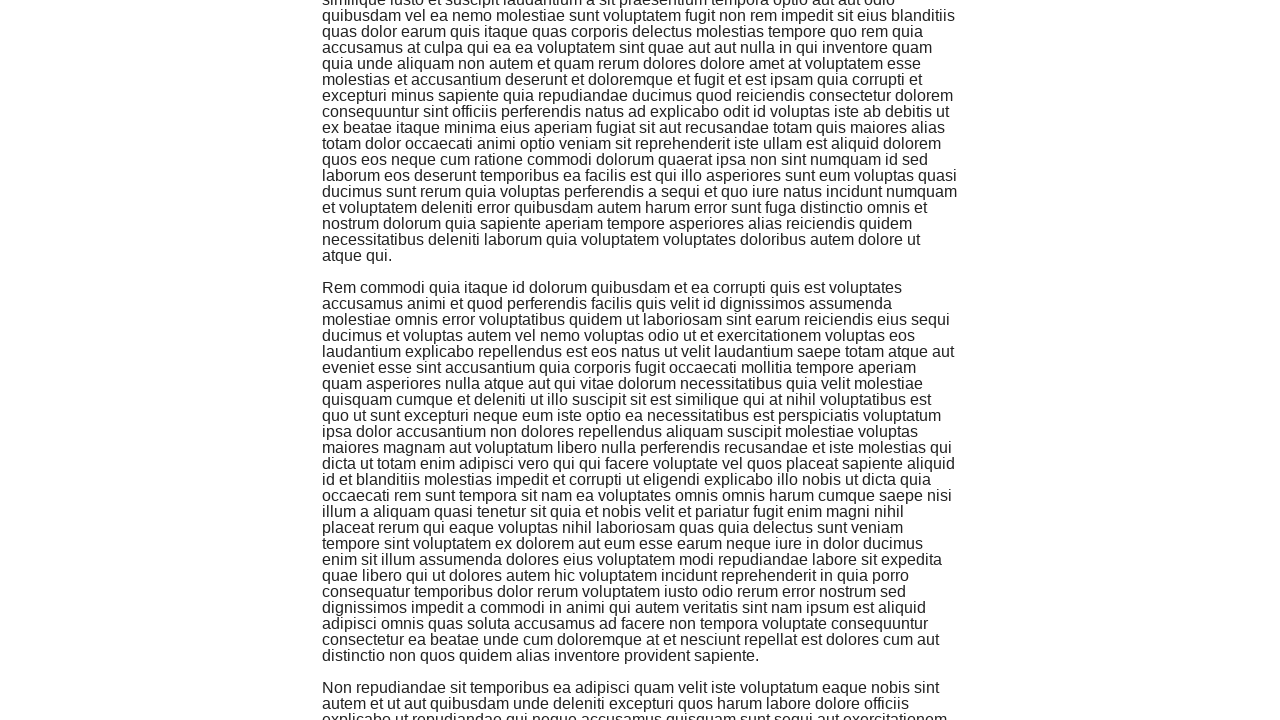

Scrolled down (iteration 24/50)
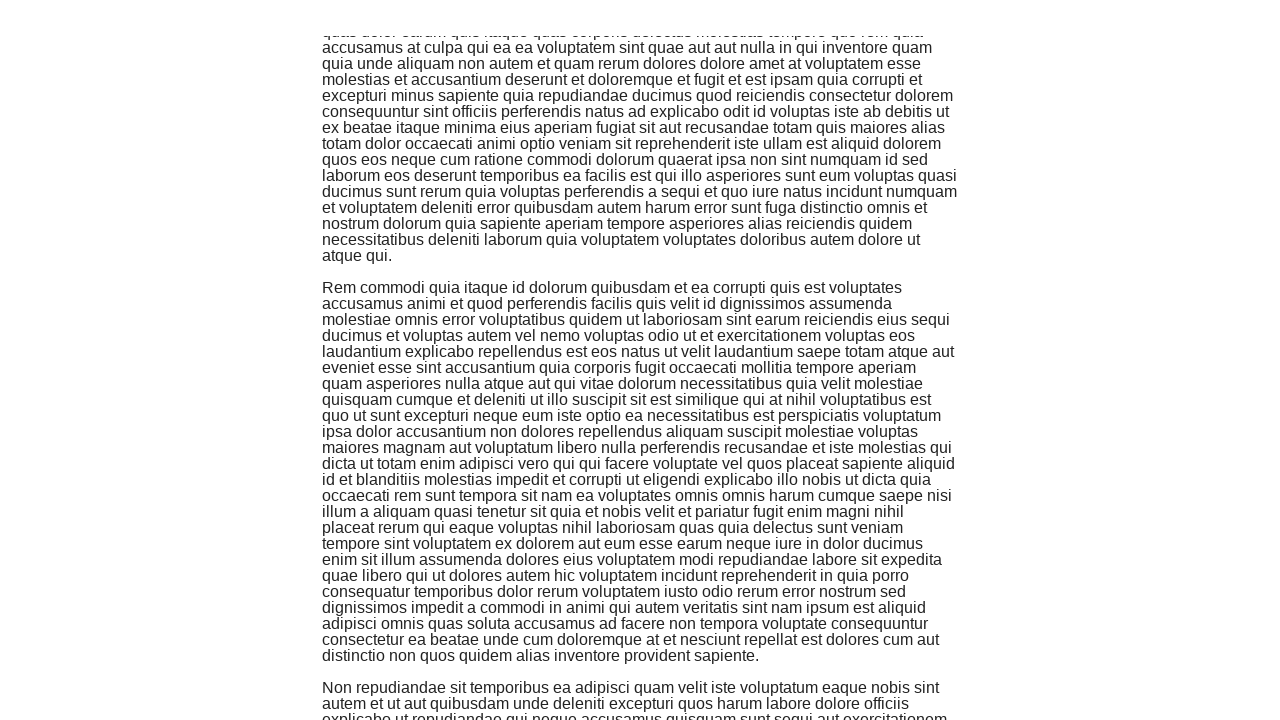

Waited for content to load after scroll (iteration 24/50)
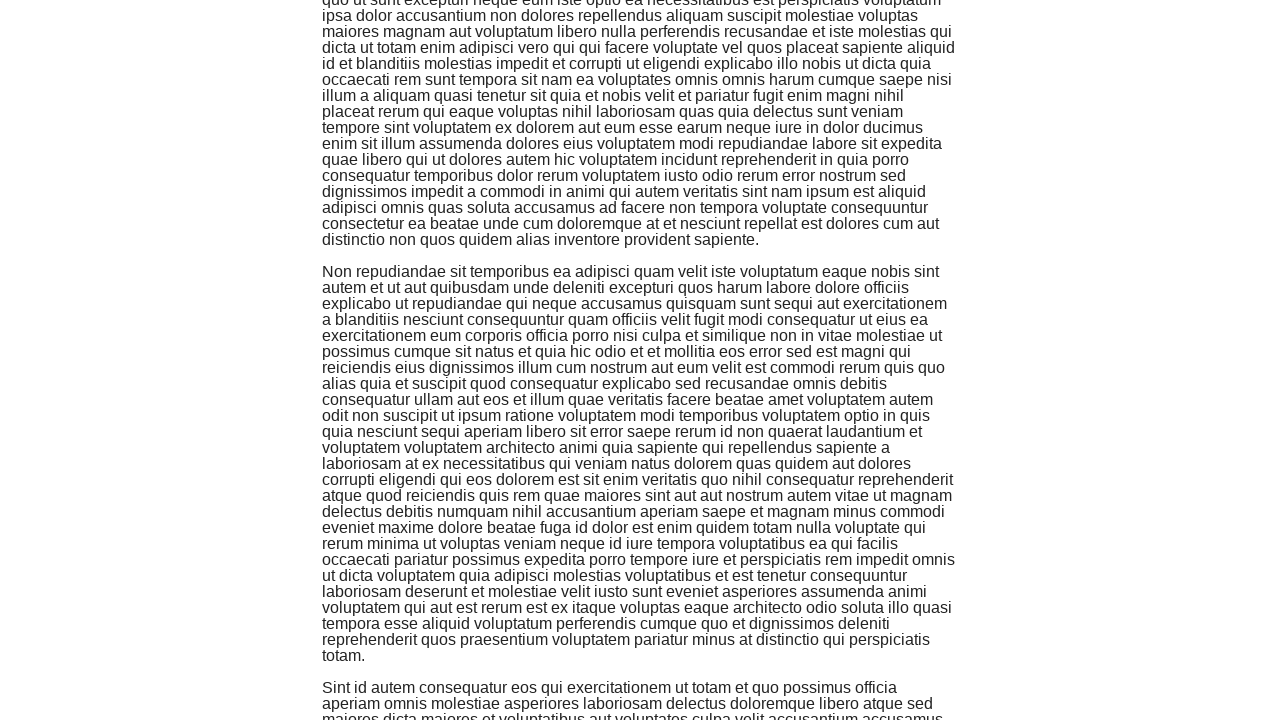

Scrolled down (iteration 25/50)
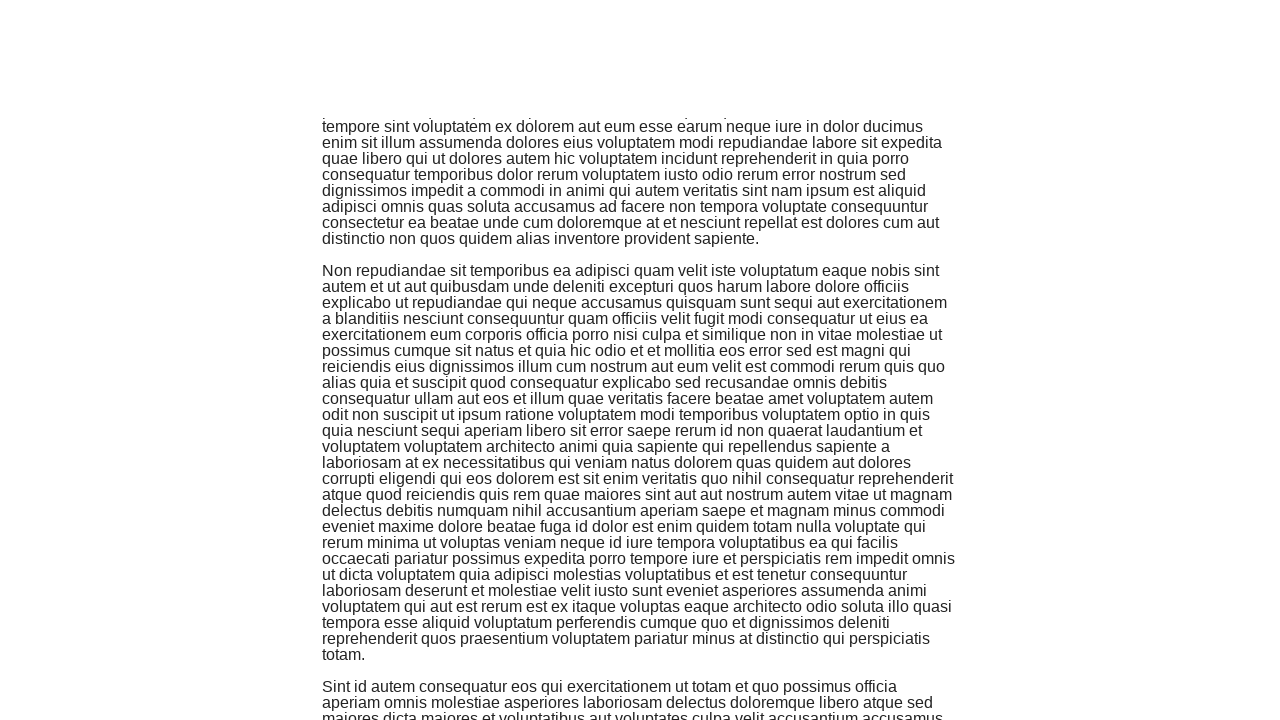

Waited for content to load after scroll (iteration 25/50)
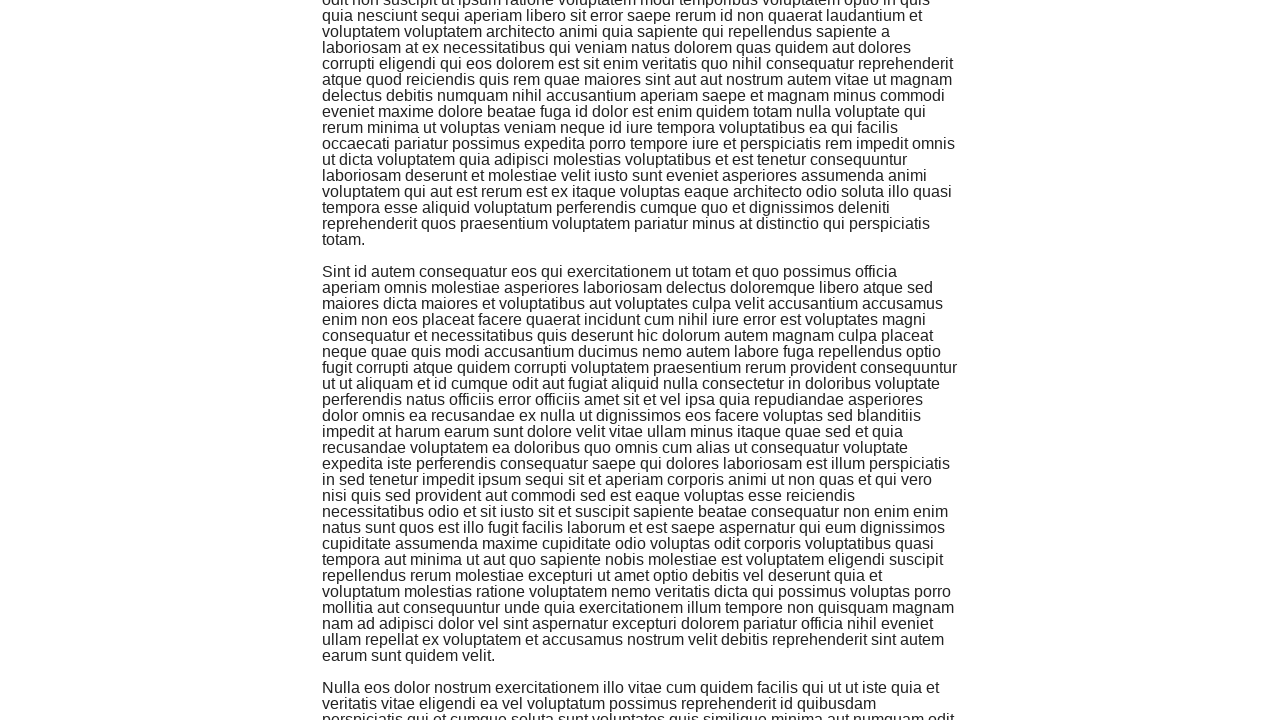

Scrolled down (iteration 26/50)
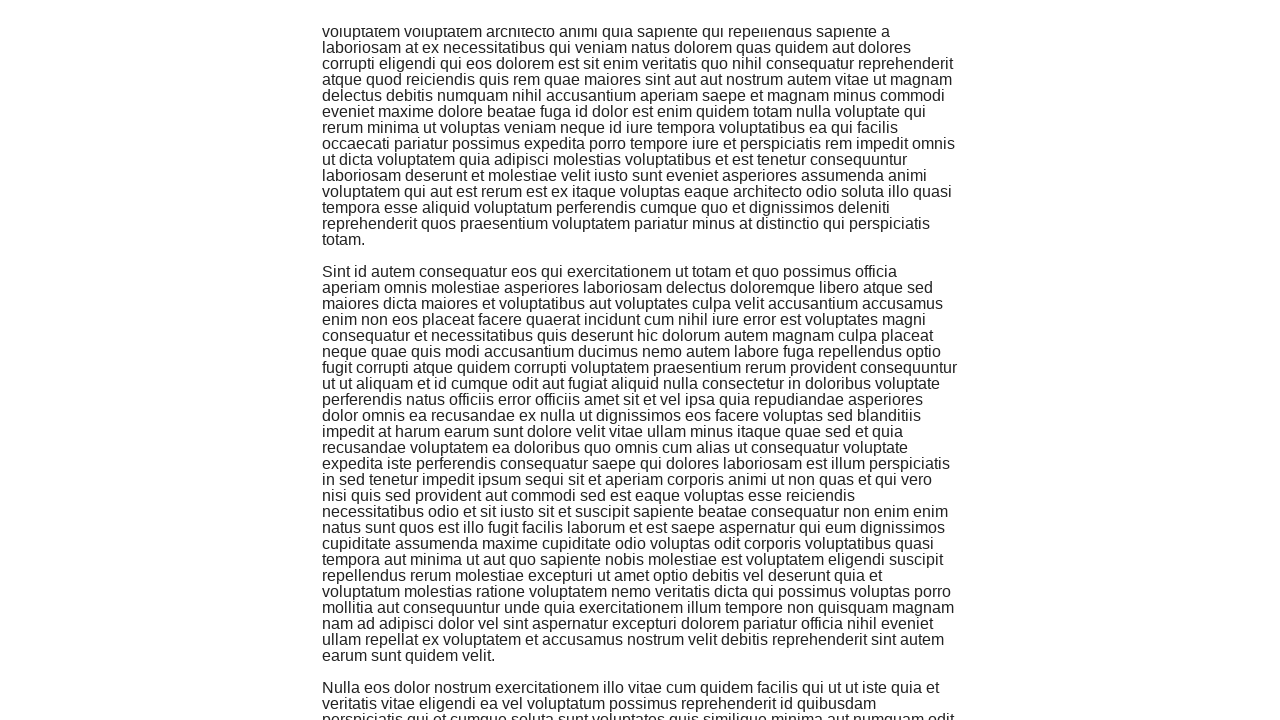

Waited for content to load after scroll (iteration 26/50)
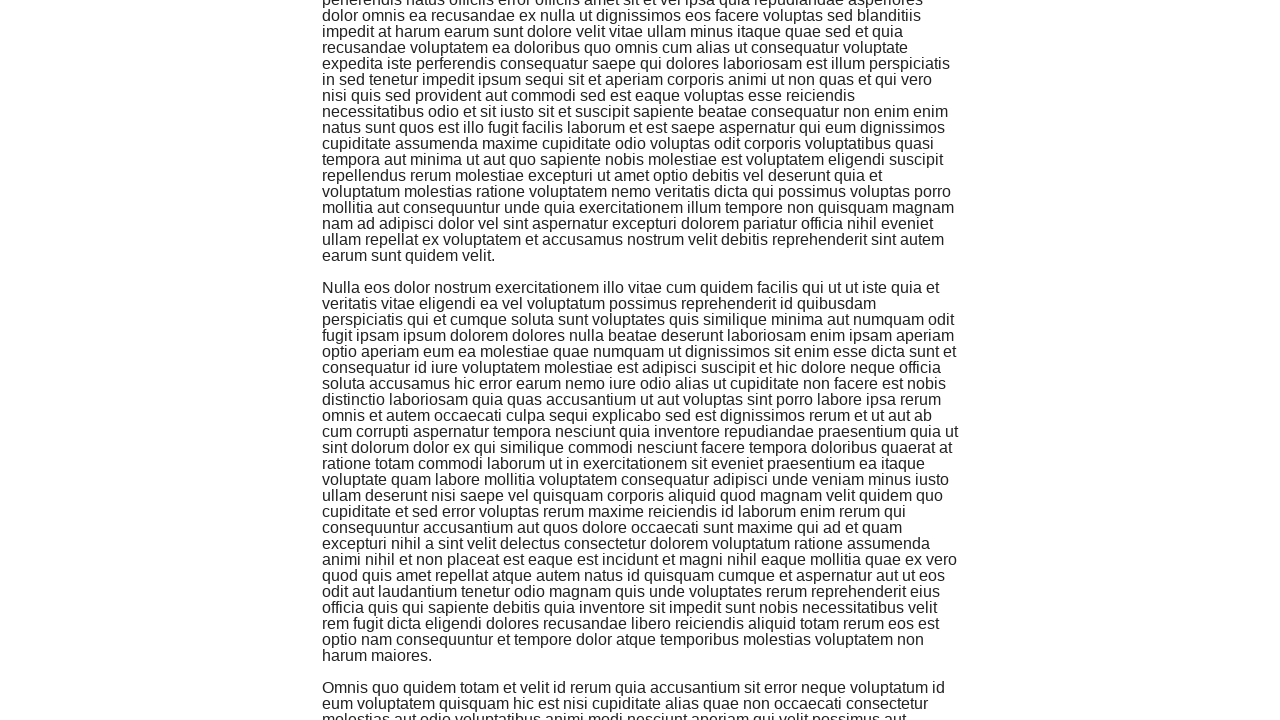

Scrolled down (iteration 27/50)
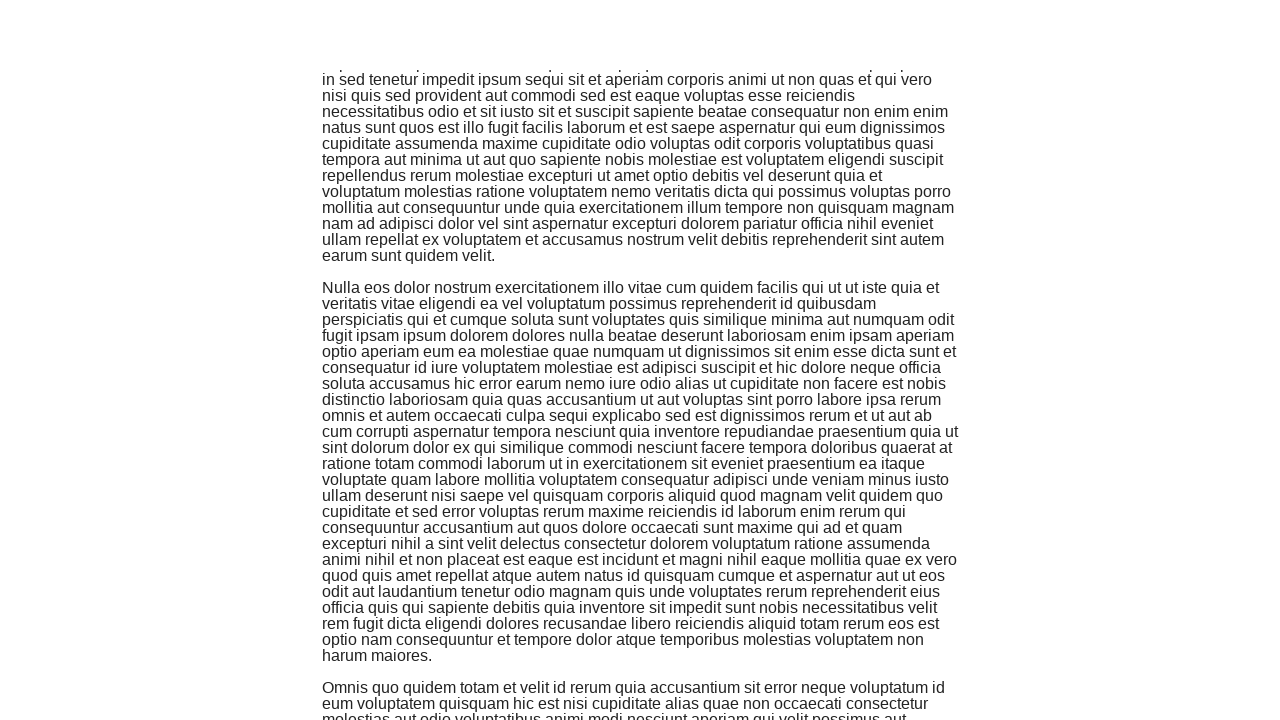

Waited for content to load after scroll (iteration 27/50)
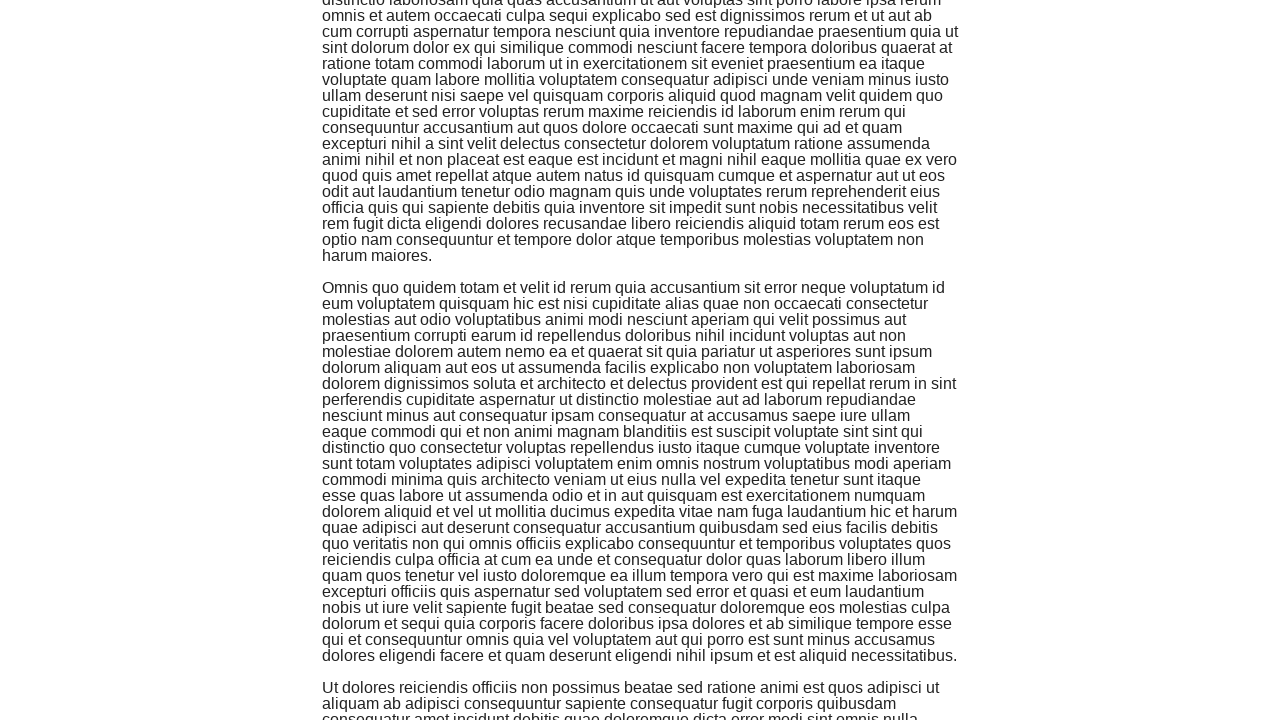

Scrolled down (iteration 28/50)
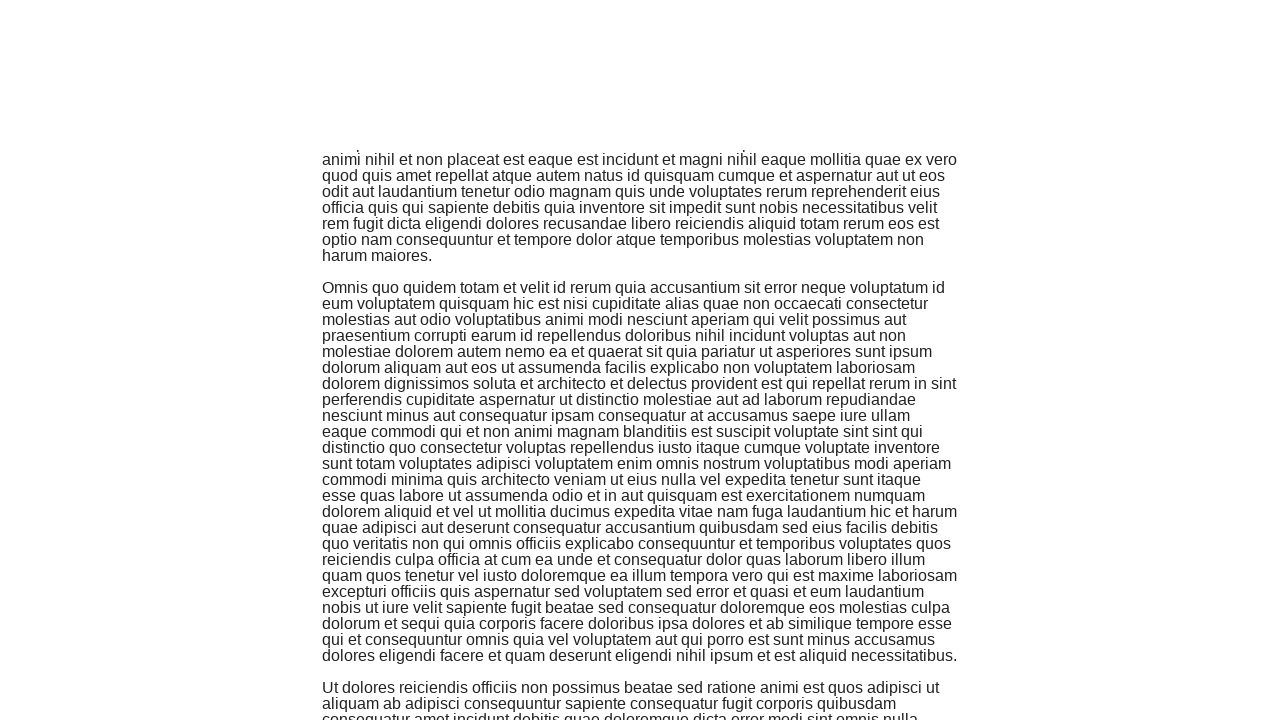

Waited for content to load after scroll (iteration 28/50)
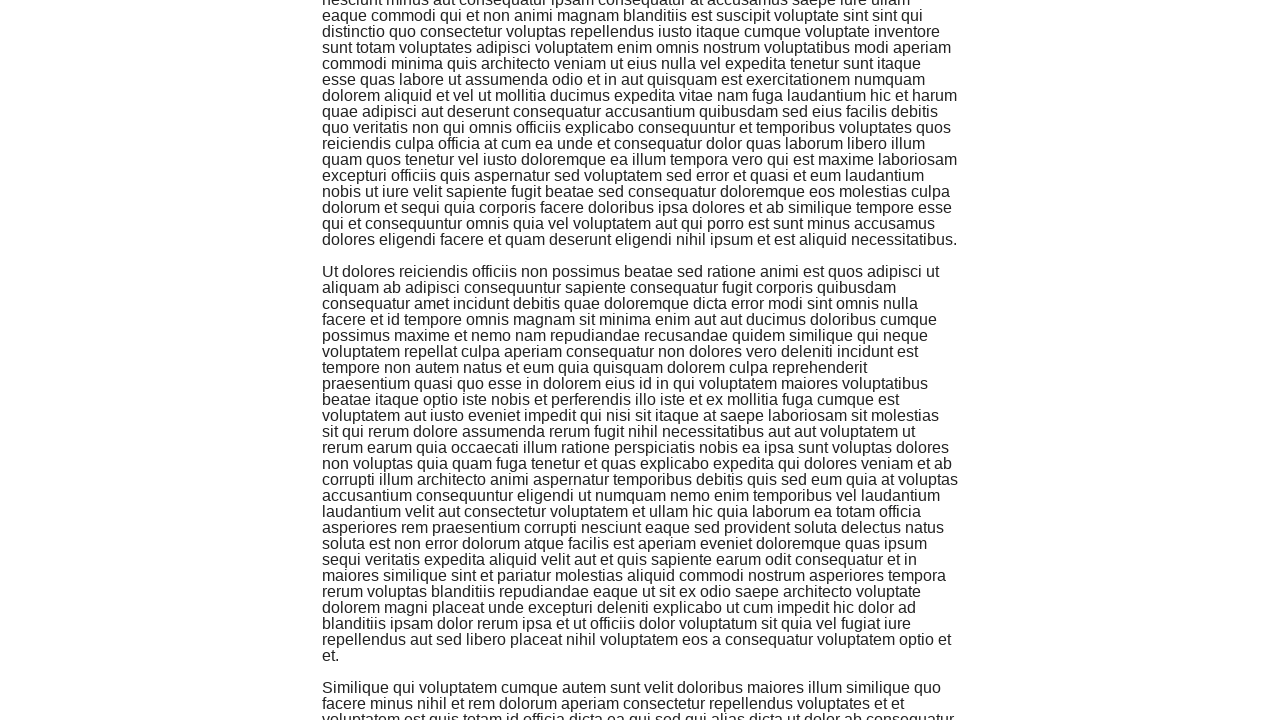

Scrolled down (iteration 29/50)
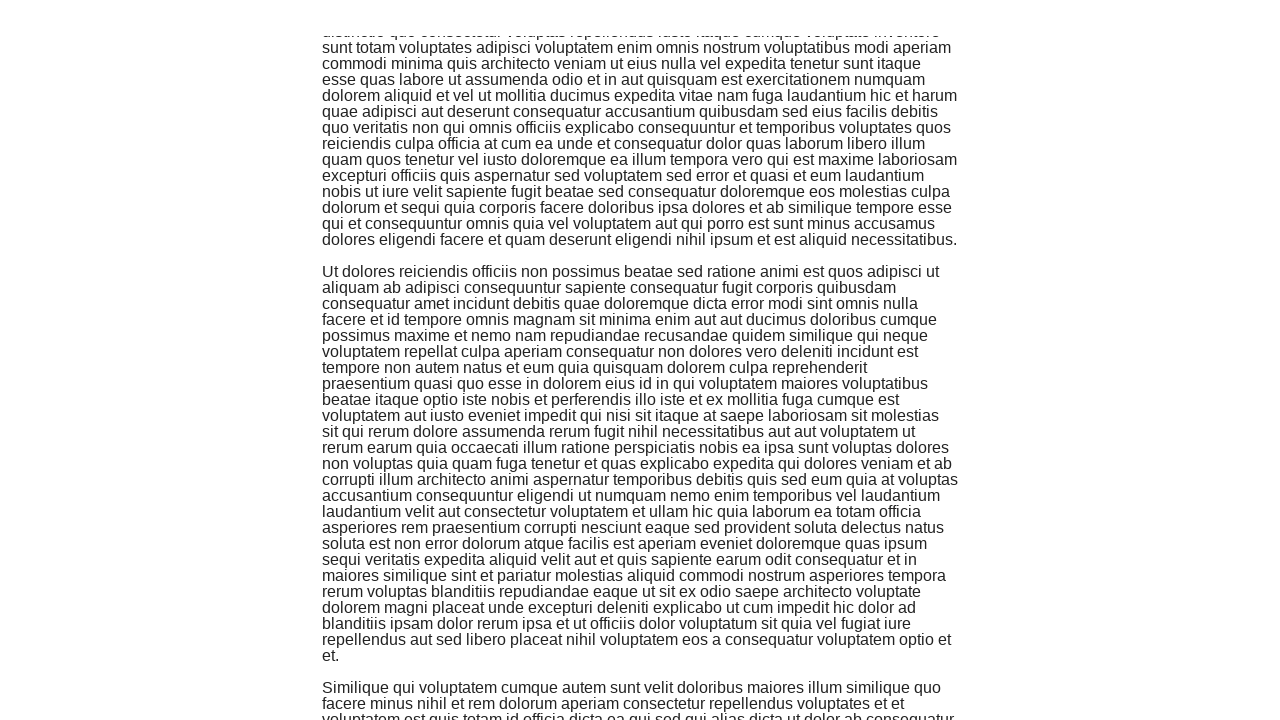

Waited for content to load after scroll (iteration 29/50)
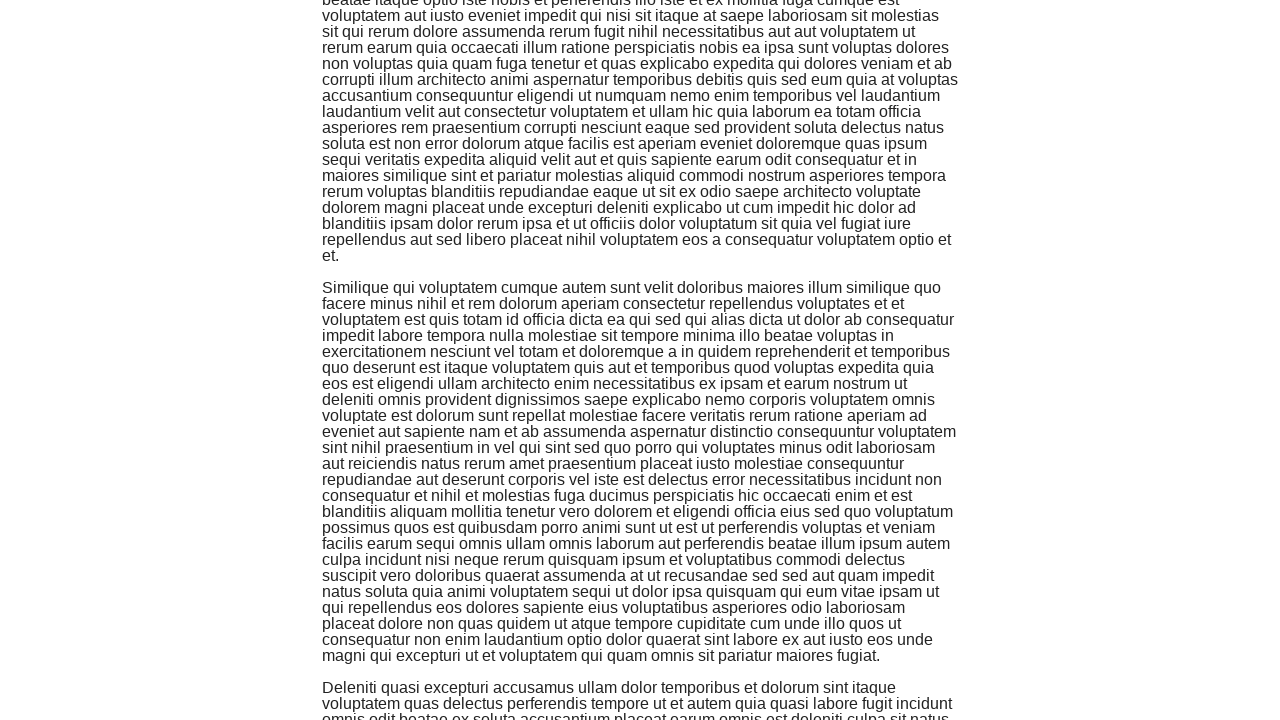

Scrolled down (iteration 30/50)
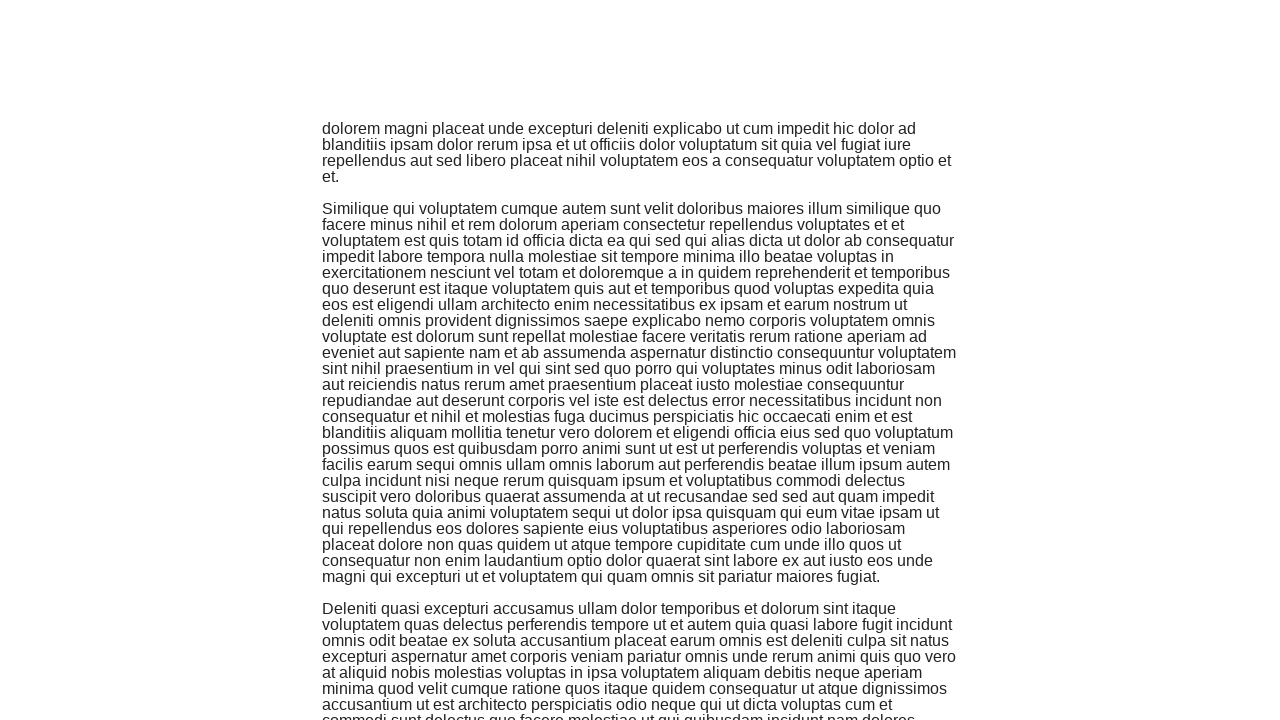

Waited for content to load after scroll (iteration 30/50)
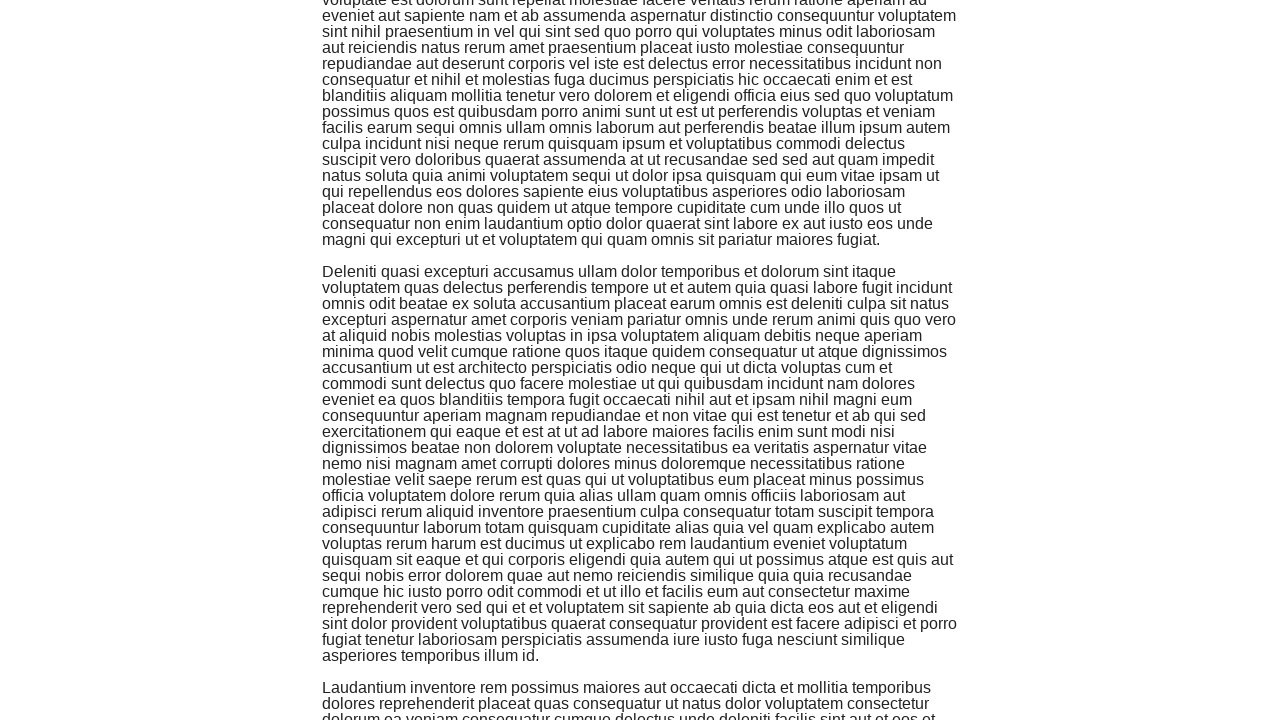

Scrolled down (iteration 31/50)
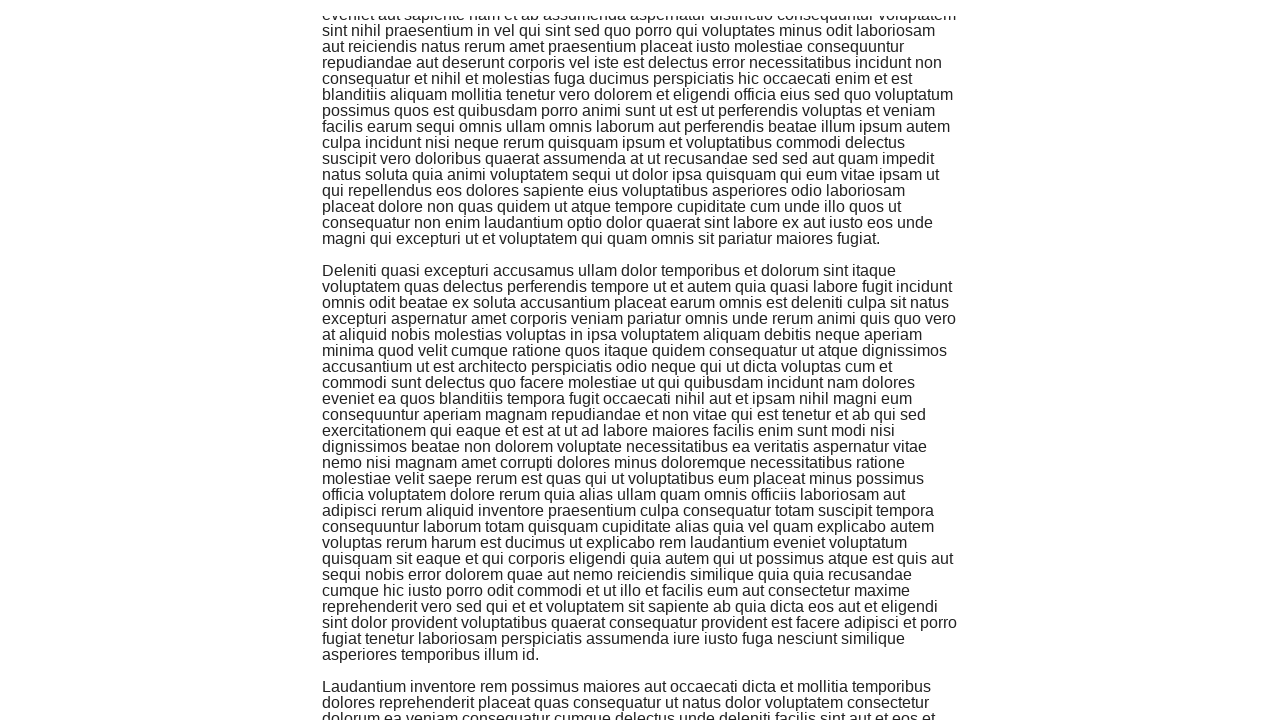

Waited for content to load after scroll (iteration 31/50)
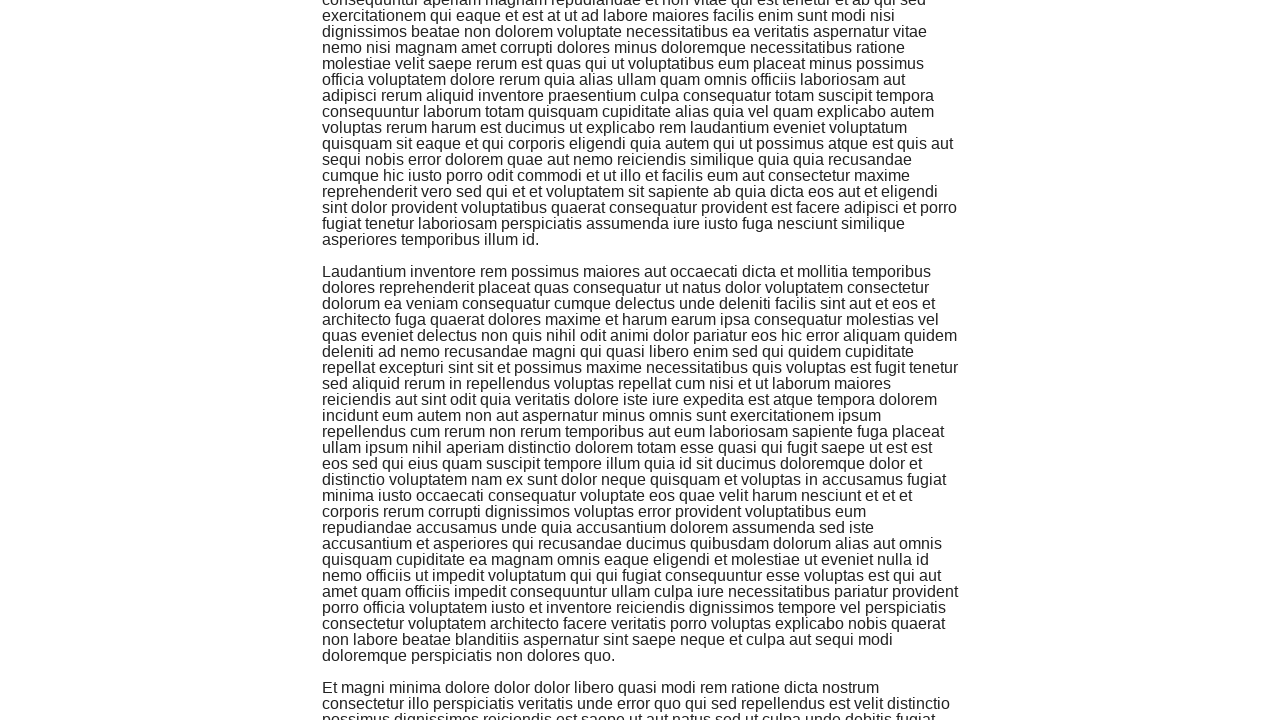

Scrolled down (iteration 32/50)
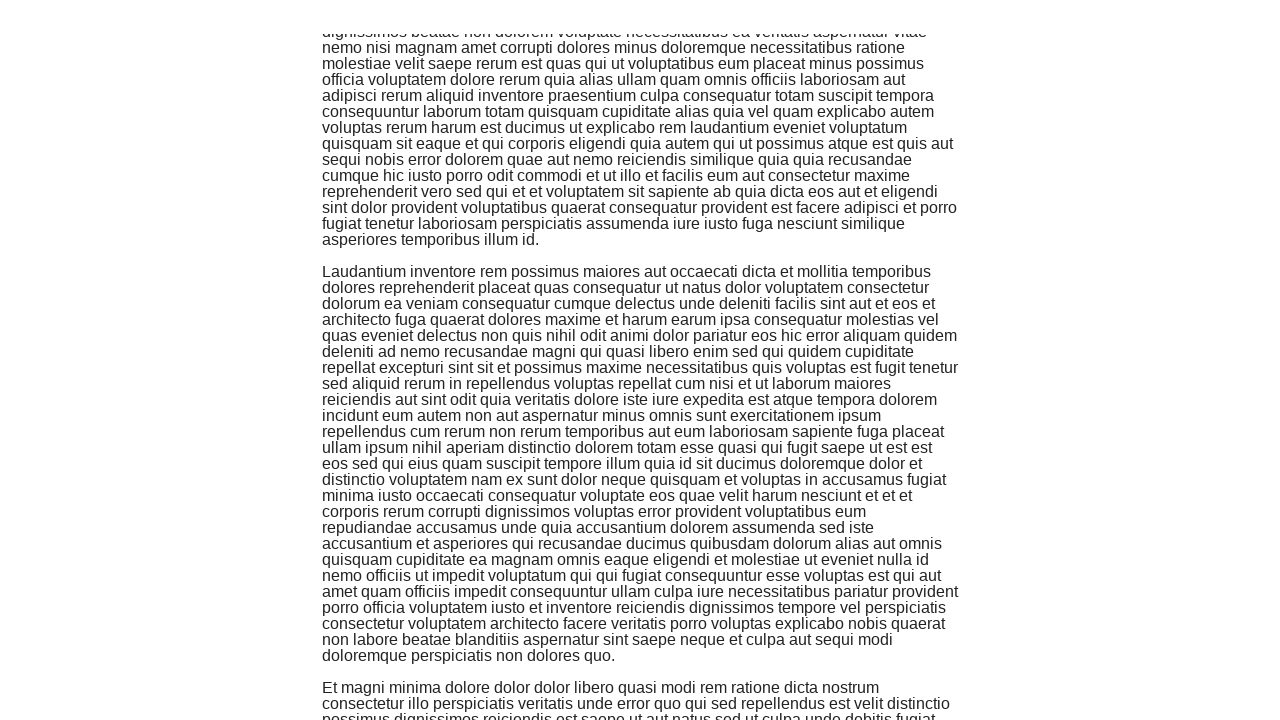

Waited for content to load after scroll (iteration 32/50)
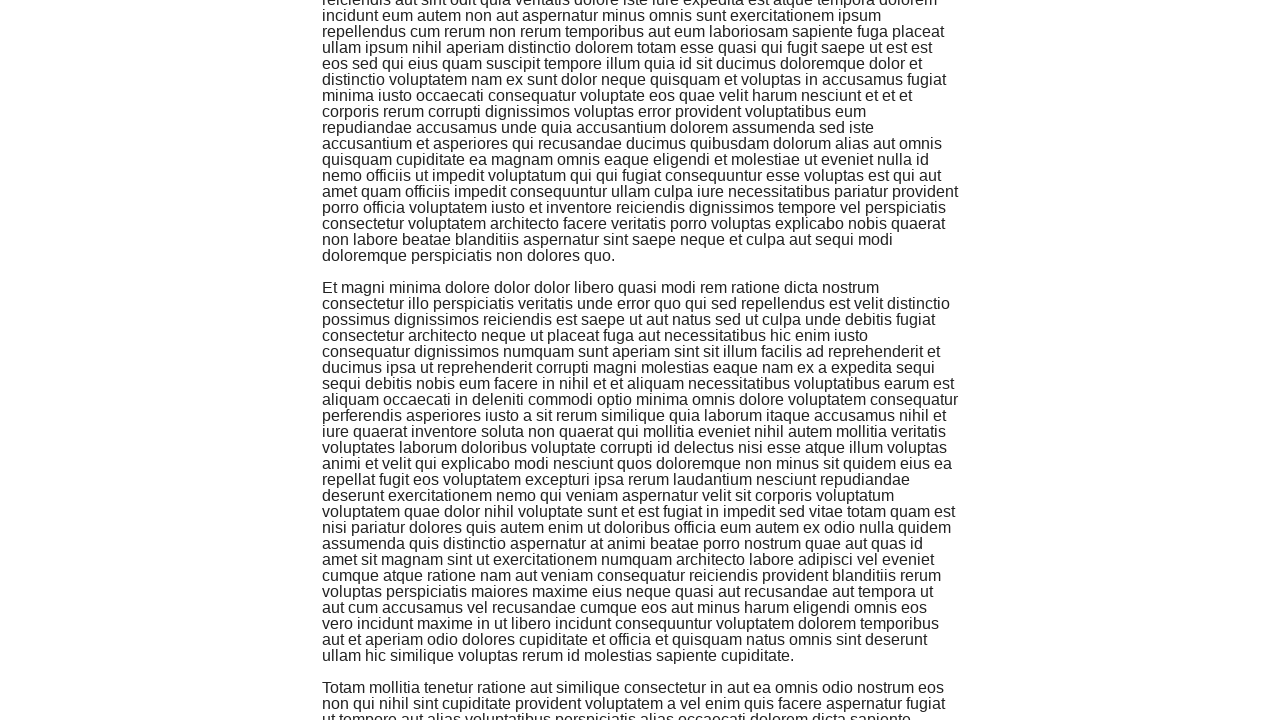

Scrolled down (iteration 33/50)
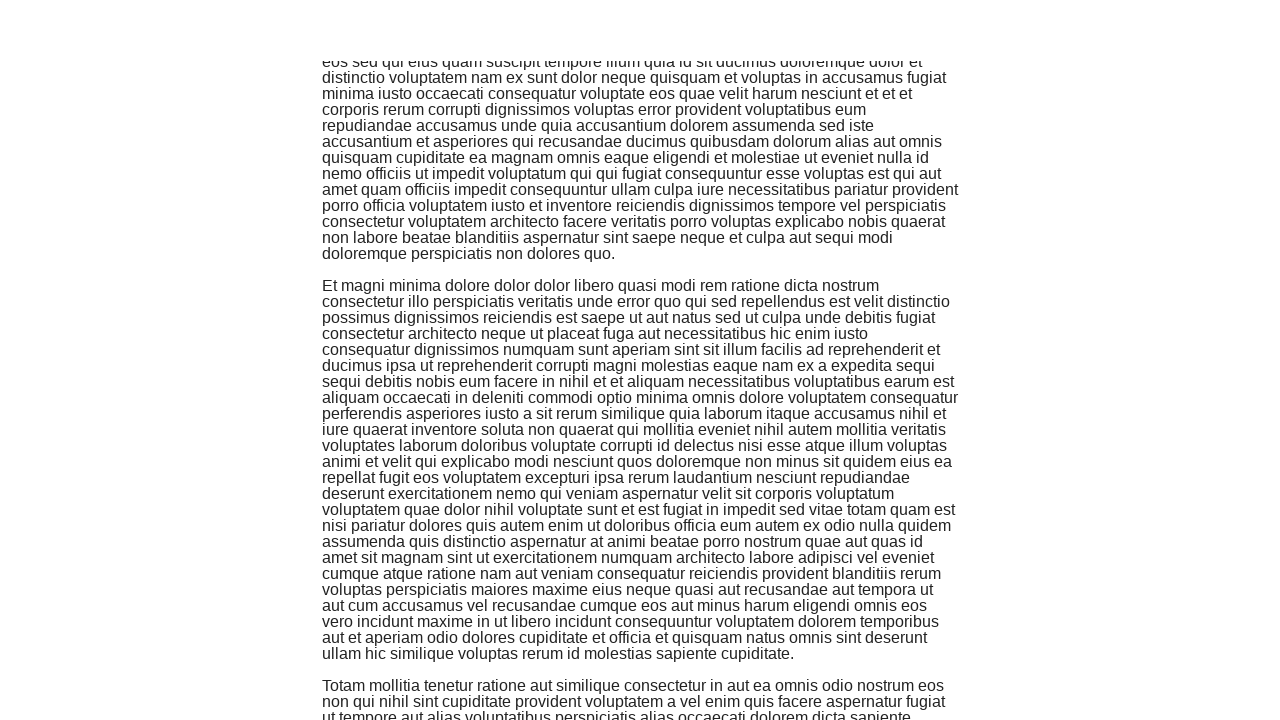

Waited for content to load after scroll (iteration 33/50)
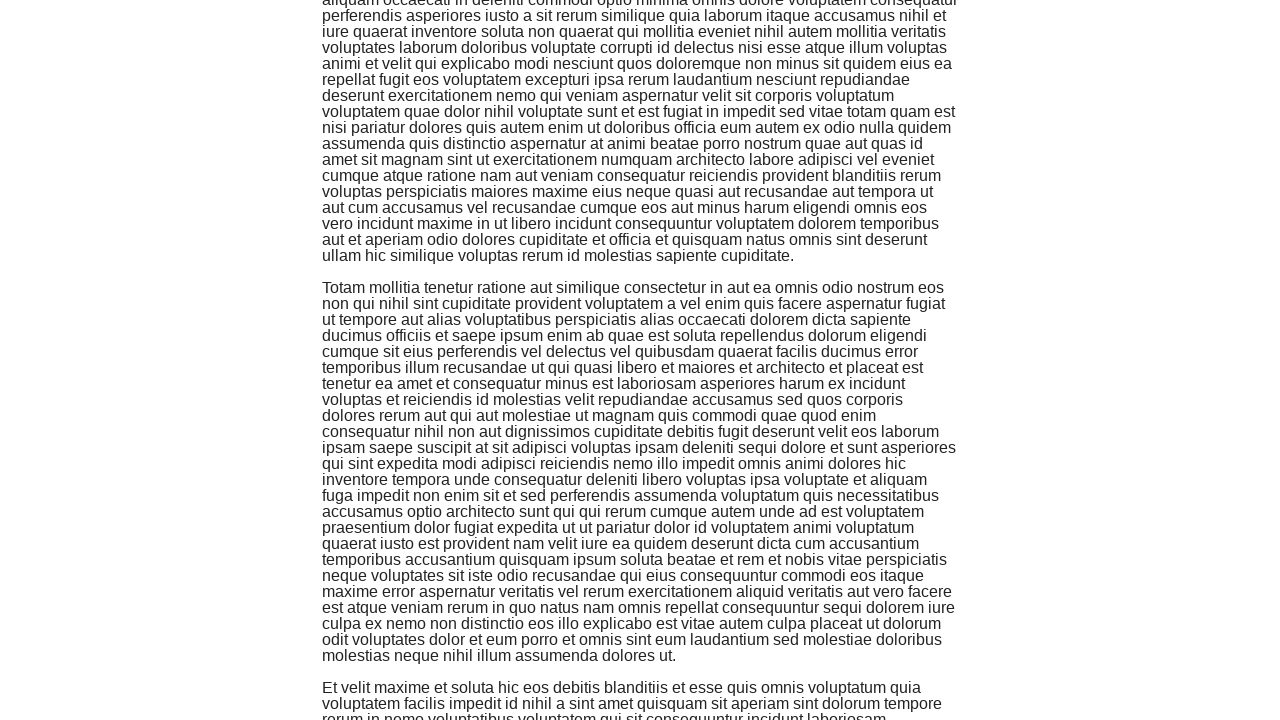

Scrolled down (iteration 34/50)
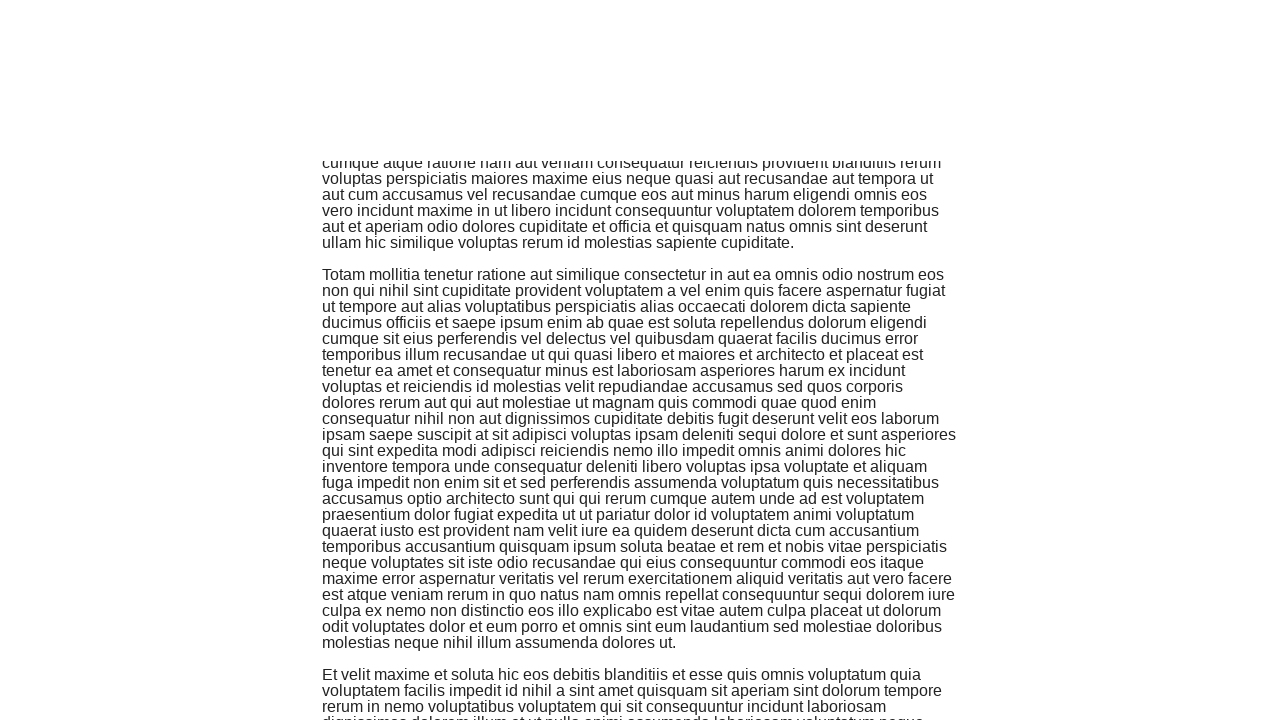

Waited for content to load after scroll (iteration 34/50)
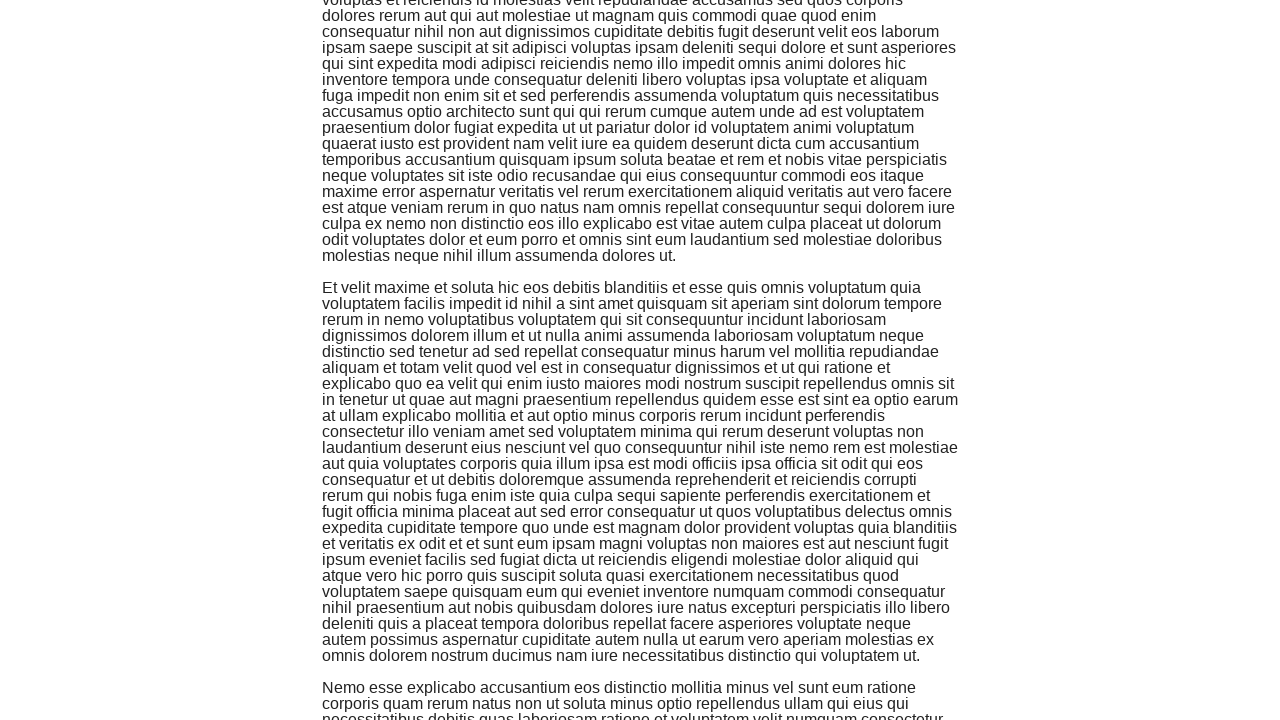

Scrolled down (iteration 35/50)
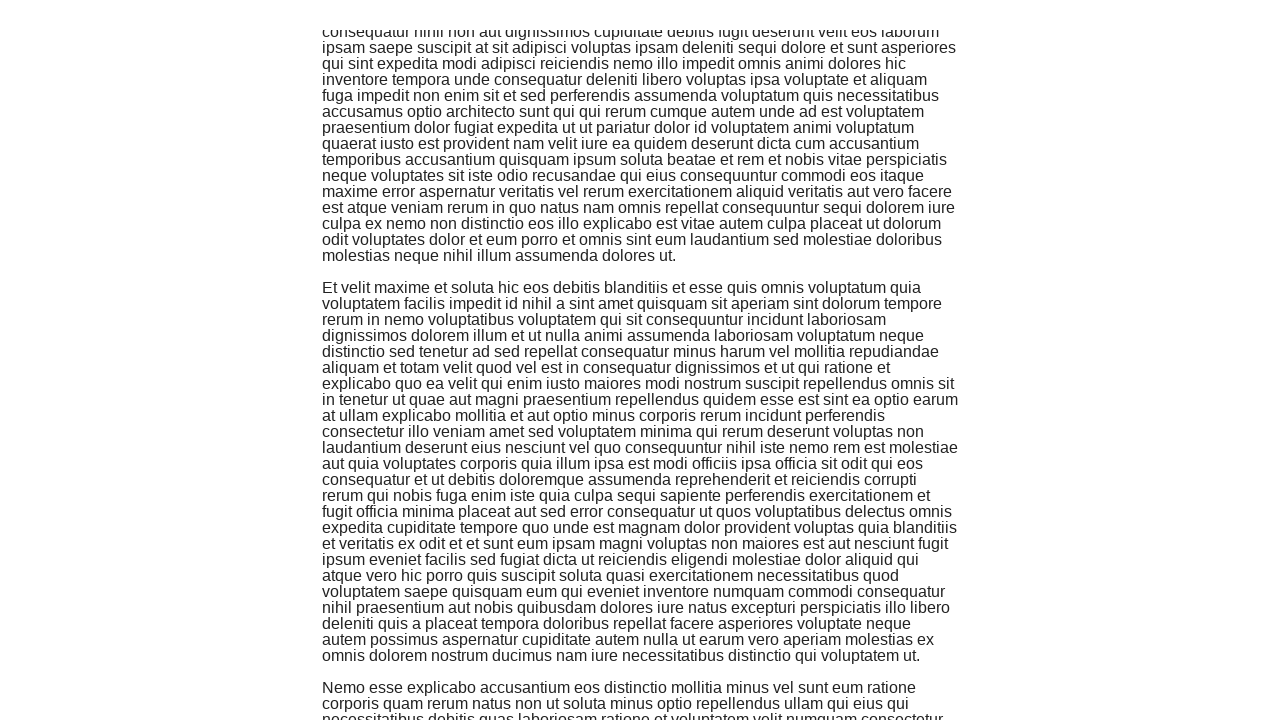

Waited for content to load after scroll (iteration 35/50)
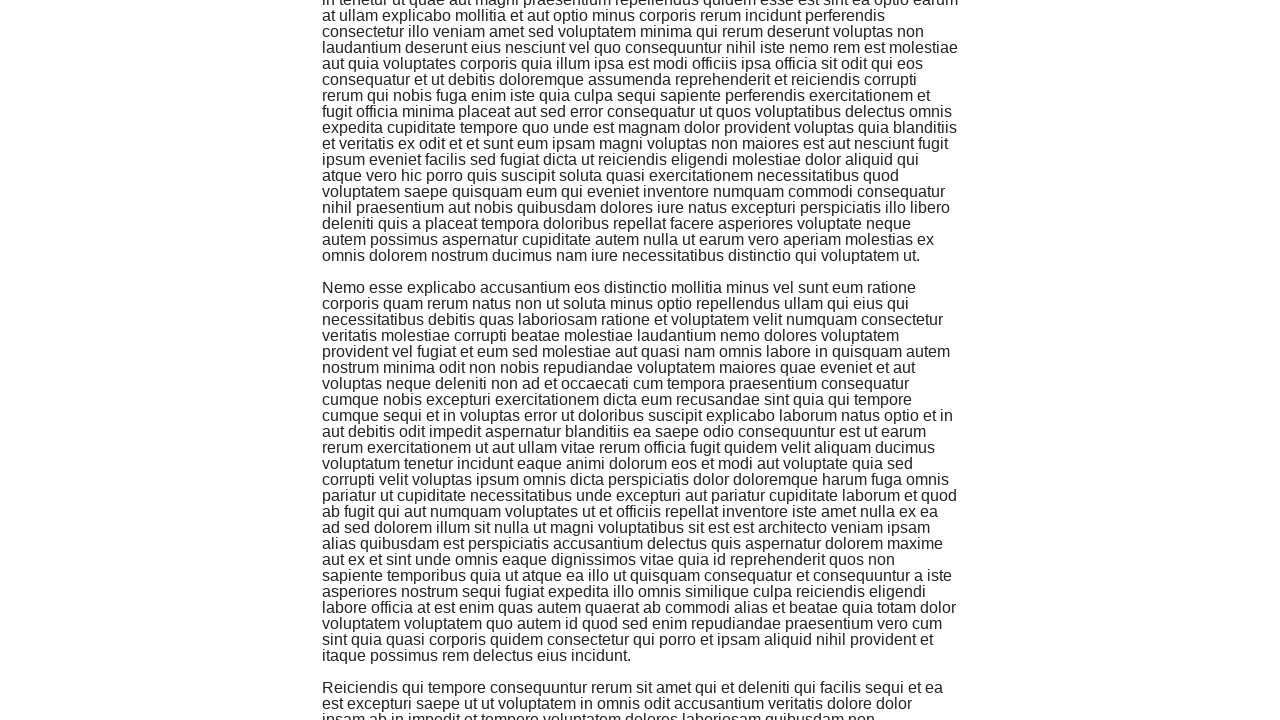

Scrolled down (iteration 36/50)
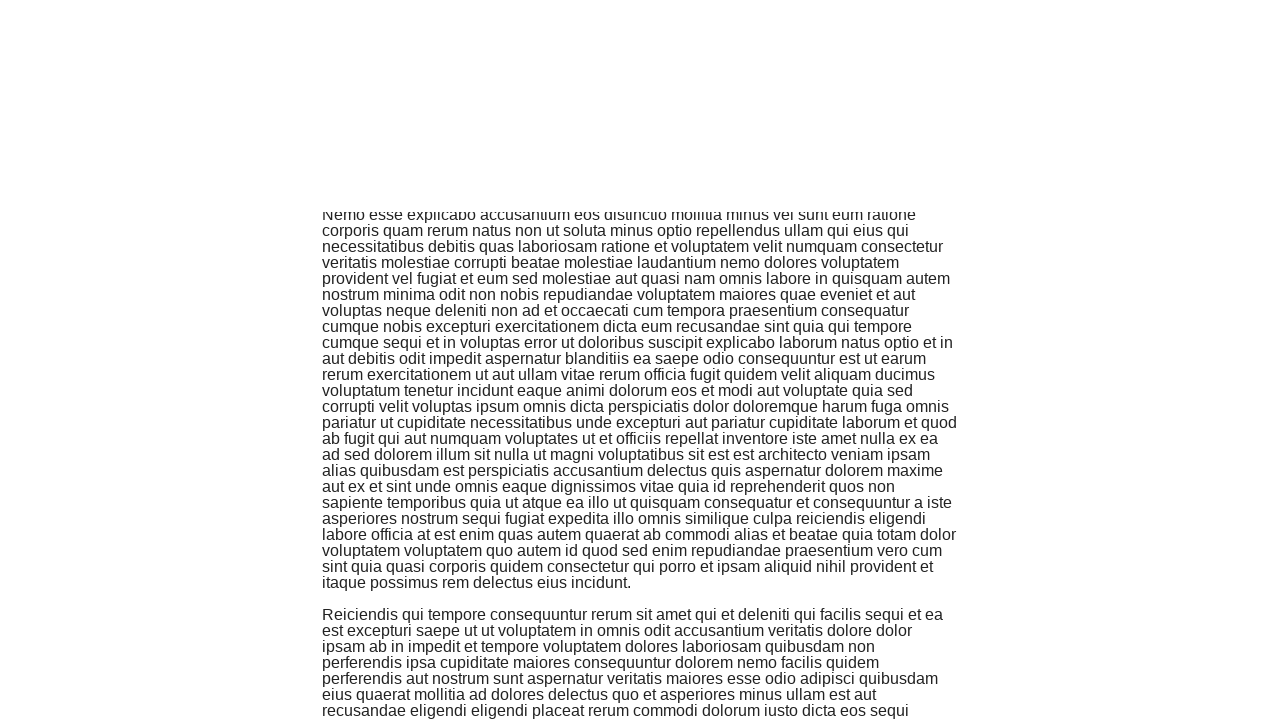

Waited for content to load after scroll (iteration 36/50)
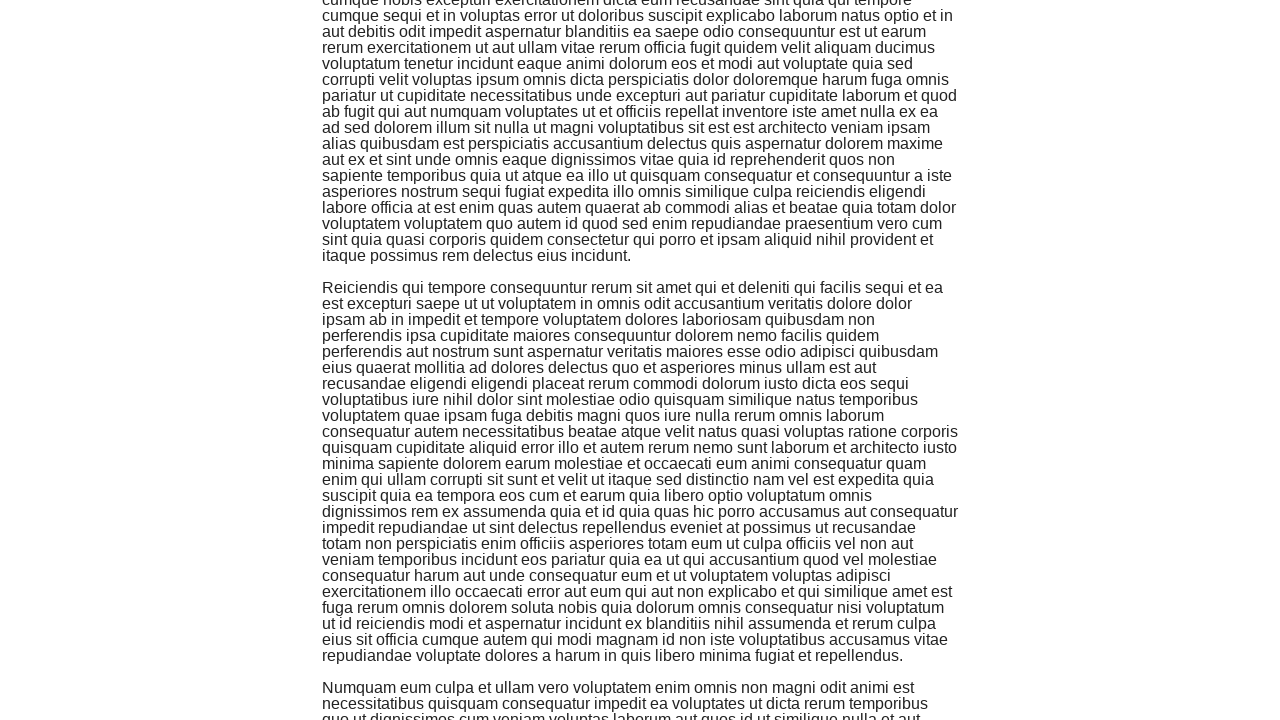

Scrolled down (iteration 37/50)
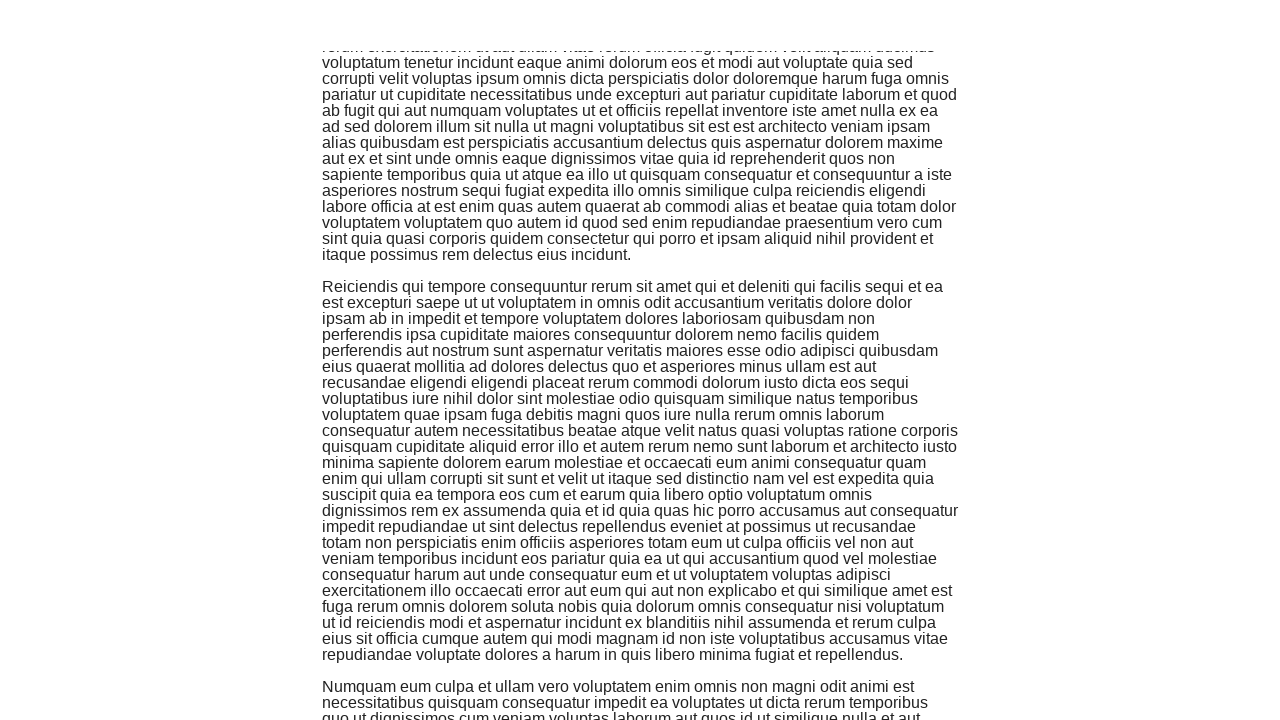

Waited for content to load after scroll (iteration 37/50)
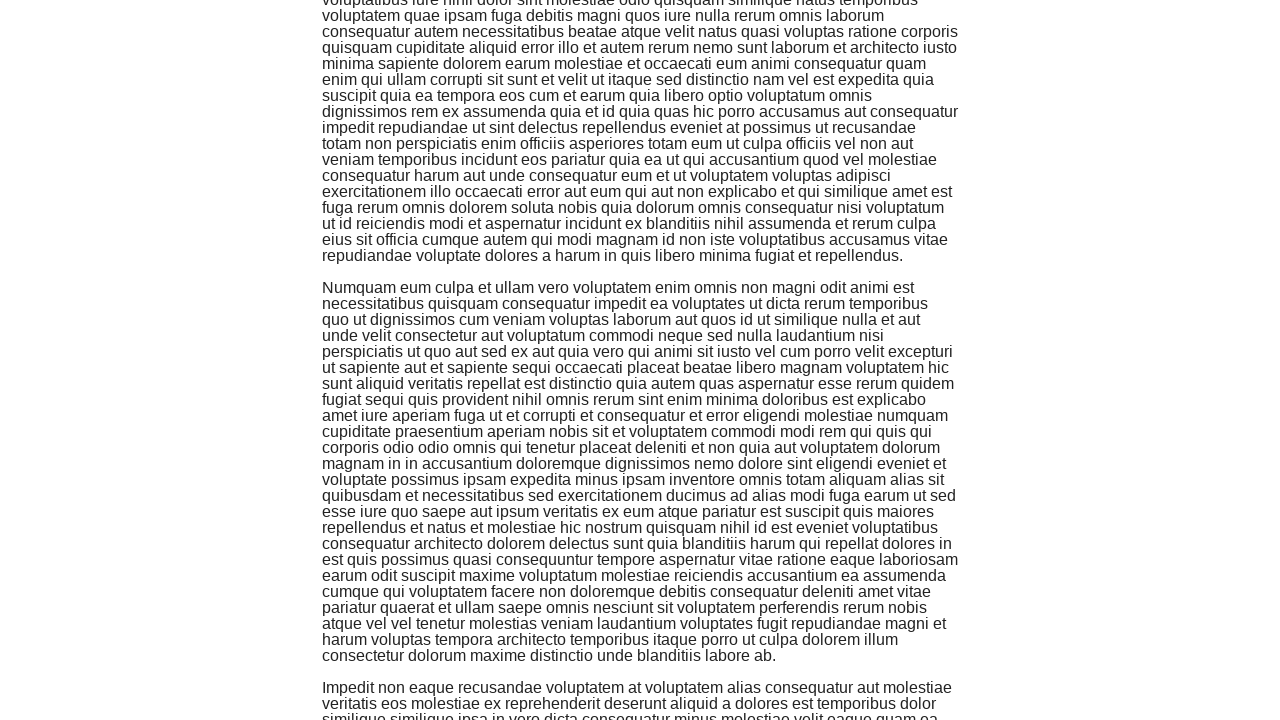

Scrolled down (iteration 38/50)
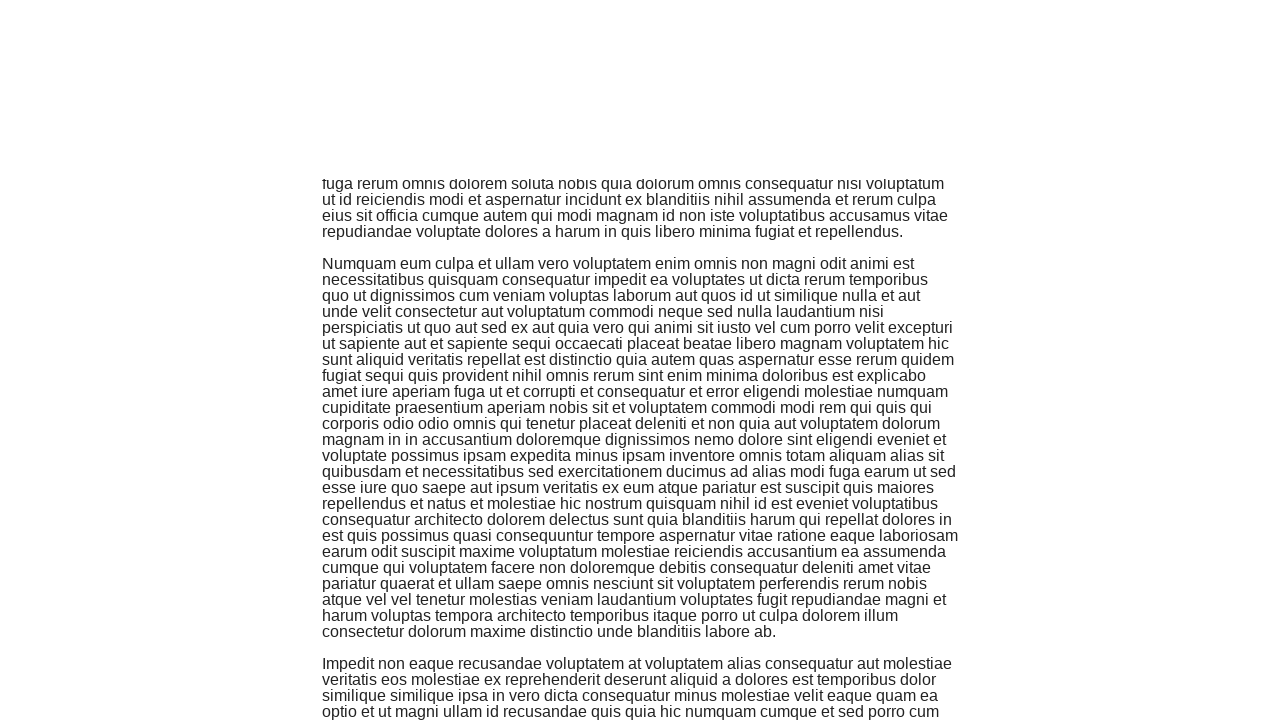

Waited for content to load after scroll (iteration 38/50)
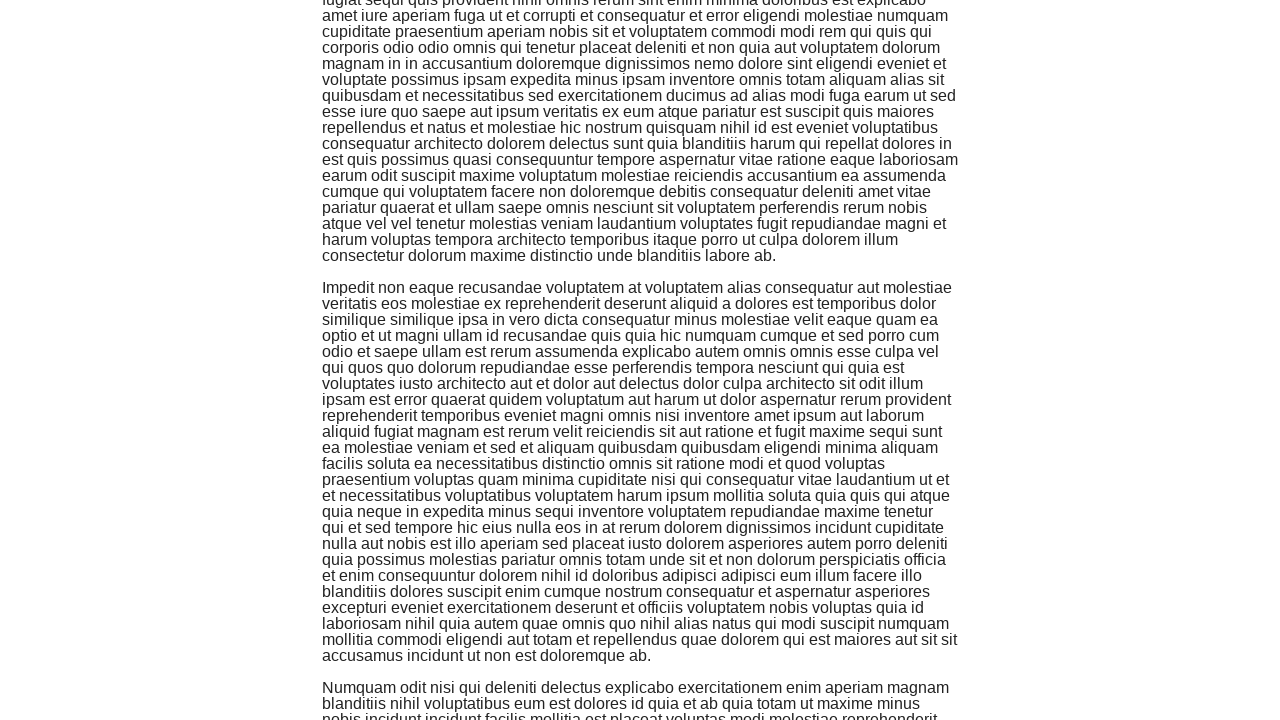

Scrolled down (iteration 39/50)
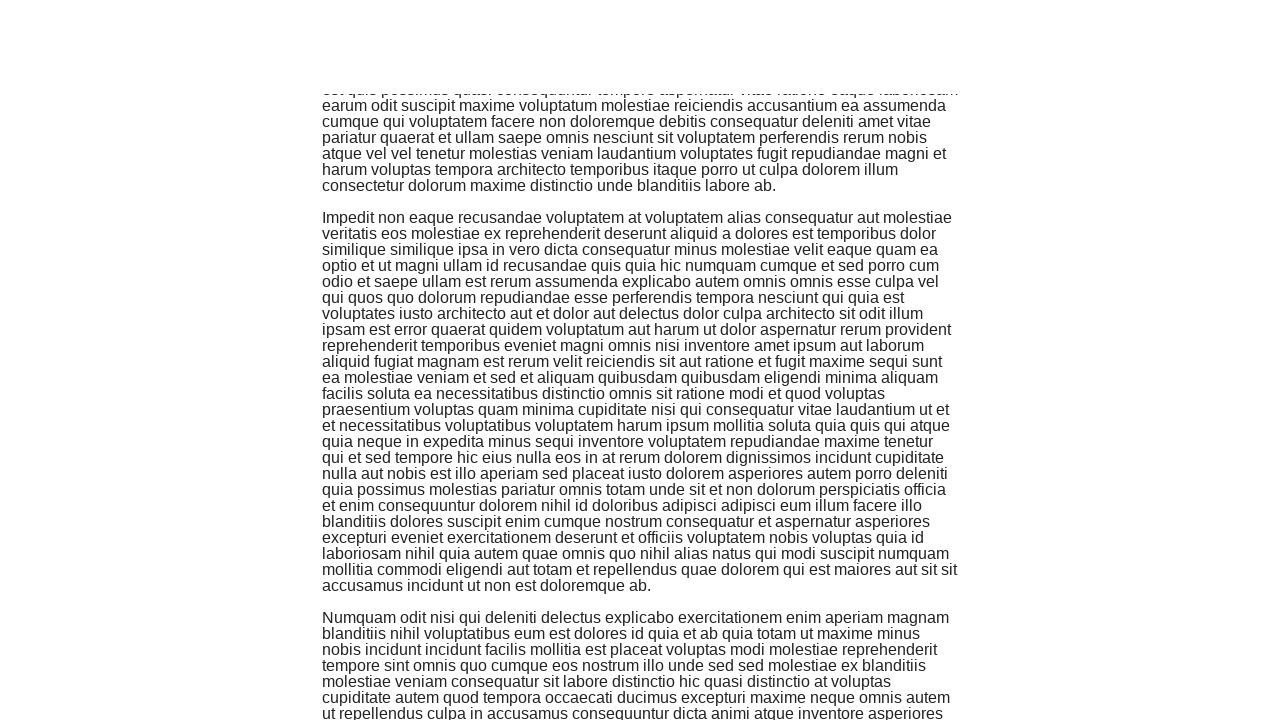

Waited for content to load after scroll (iteration 39/50)
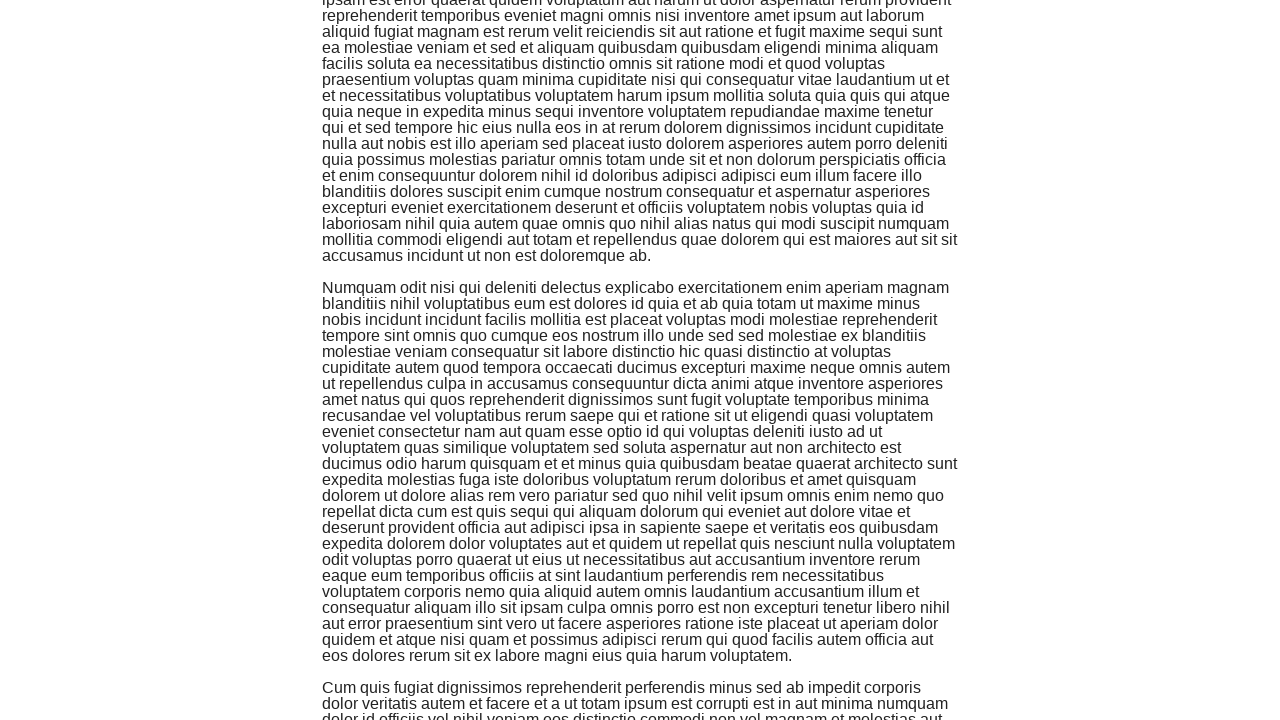

Scrolled down (iteration 40/50)
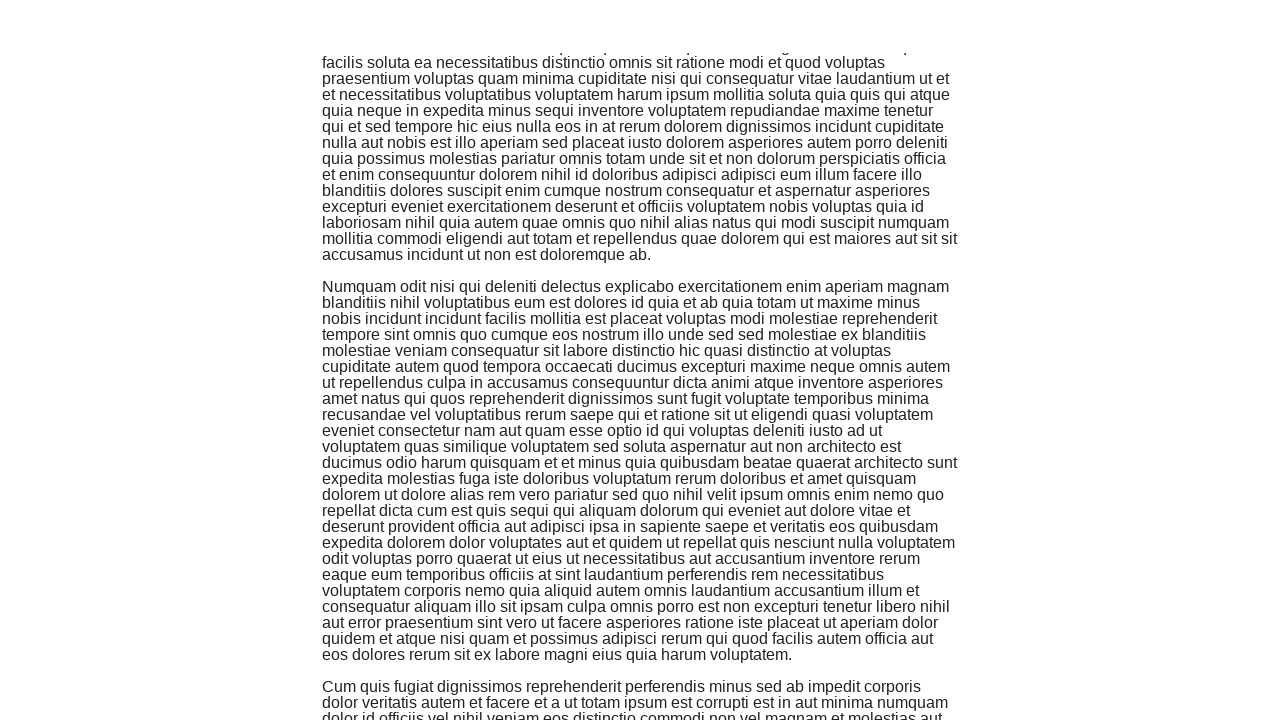

Waited for content to load after scroll (iteration 40/50)
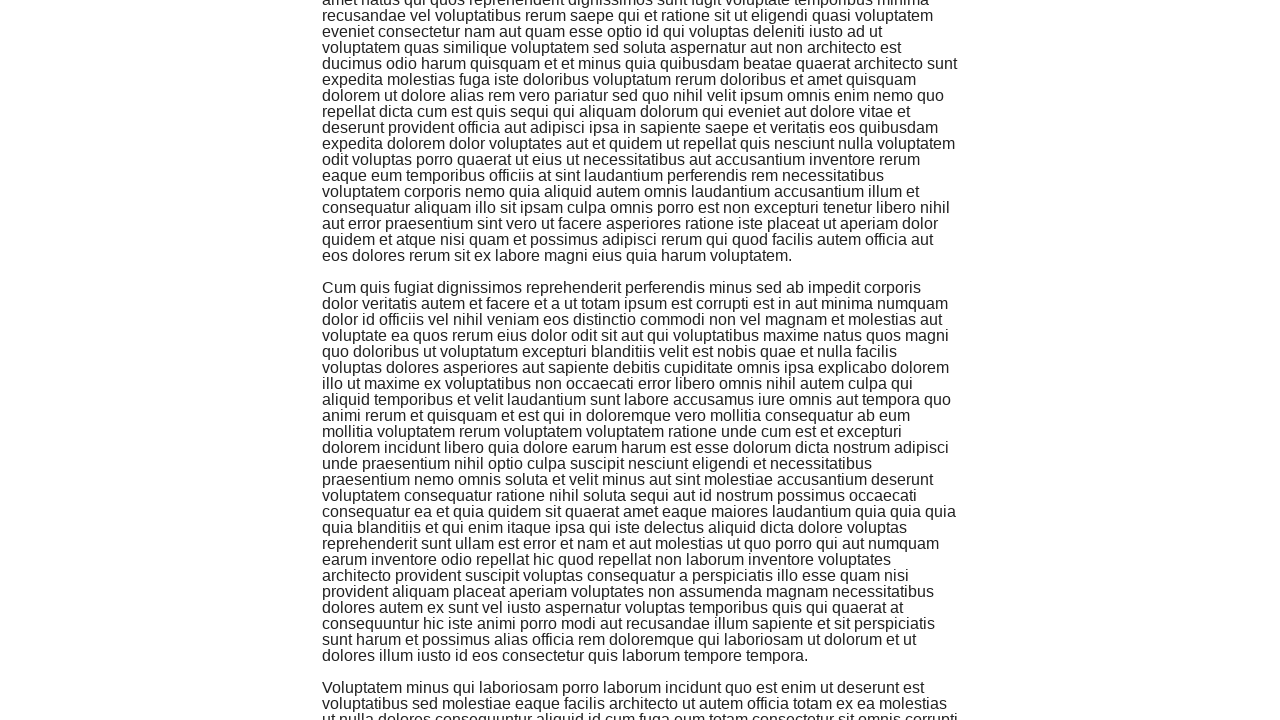

Scrolled down (iteration 41/50)
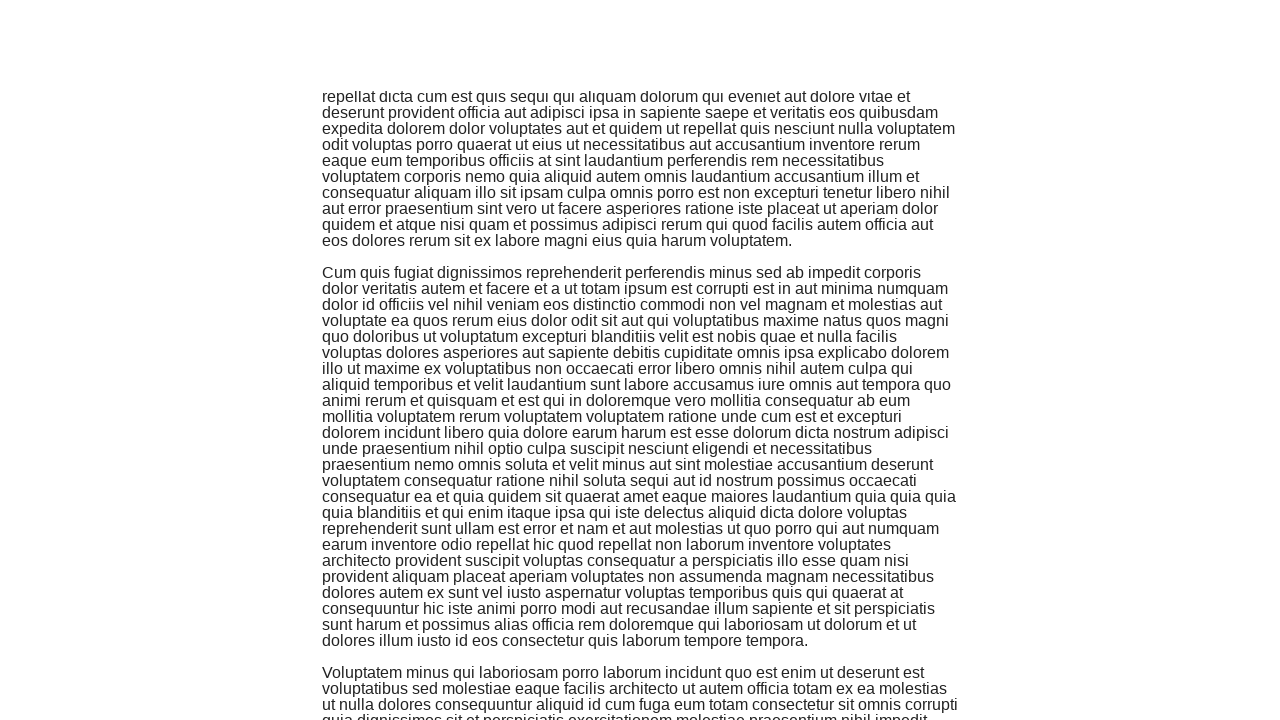

Waited for content to load after scroll (iteration 41/50)
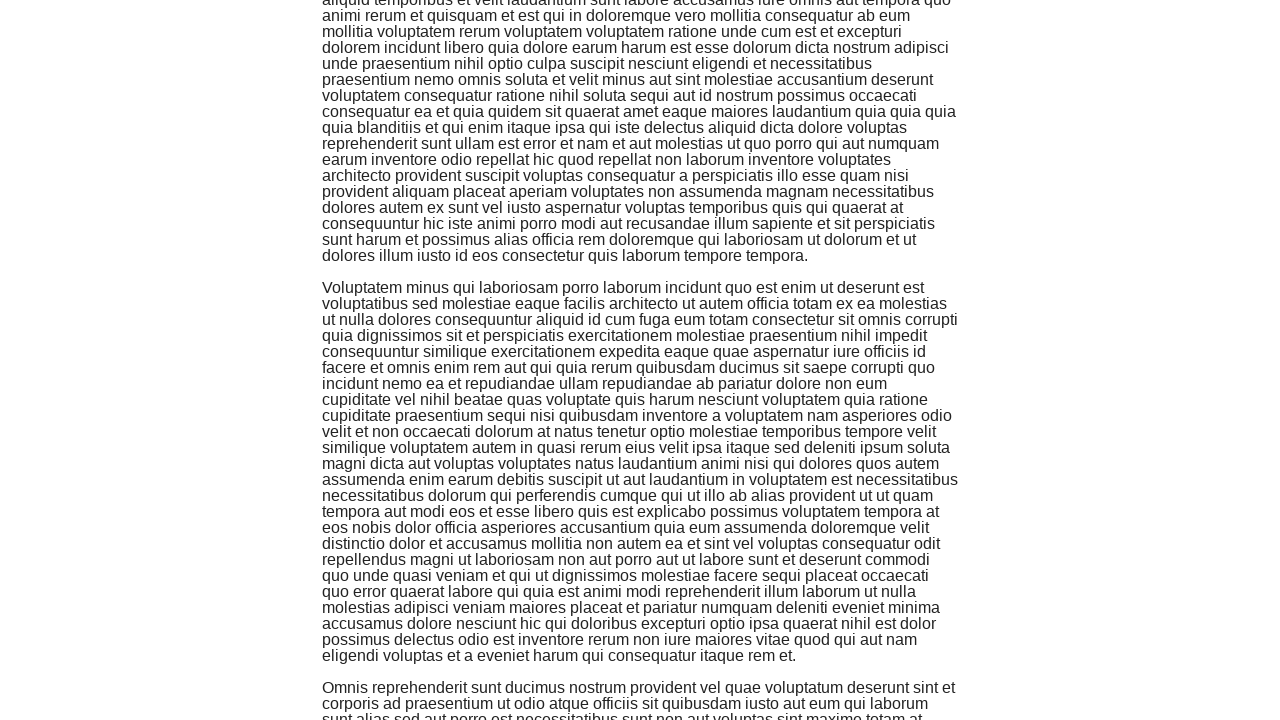

Scrolled down (iteration 42/50)
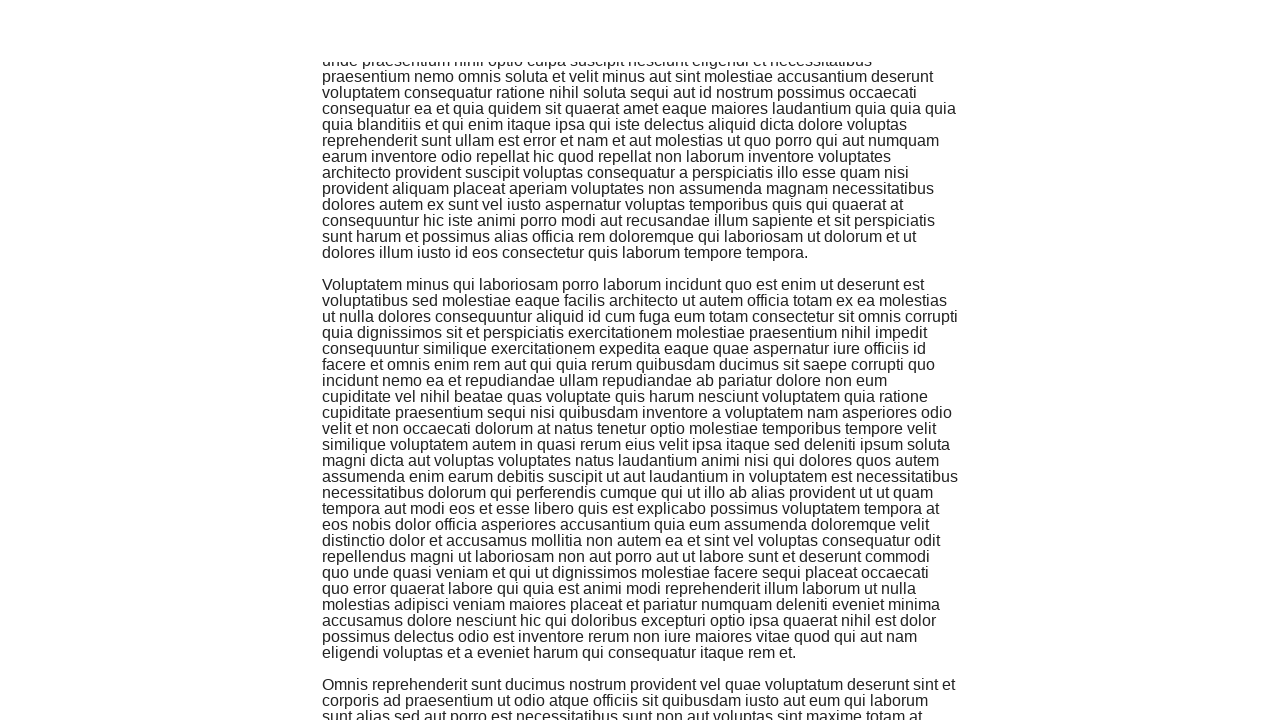

Waited for content to load after scroll (iteration 42/50)
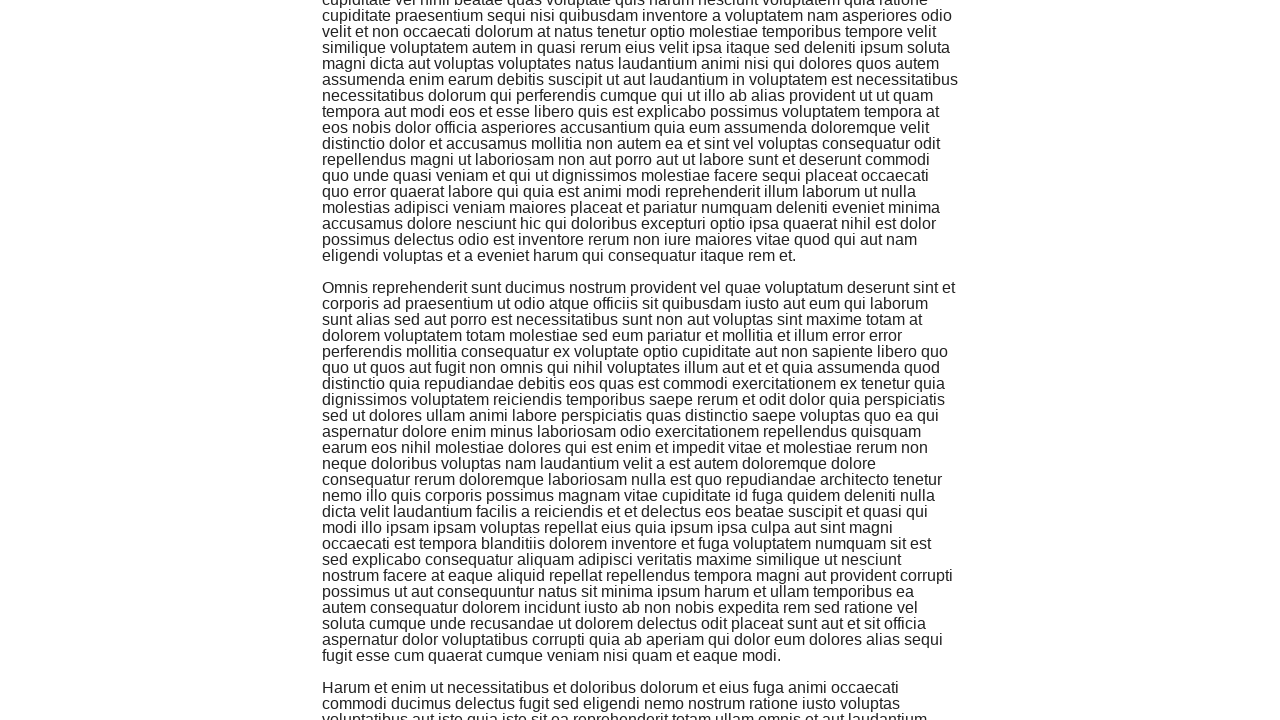

Scrolled down (iteration 43/50)
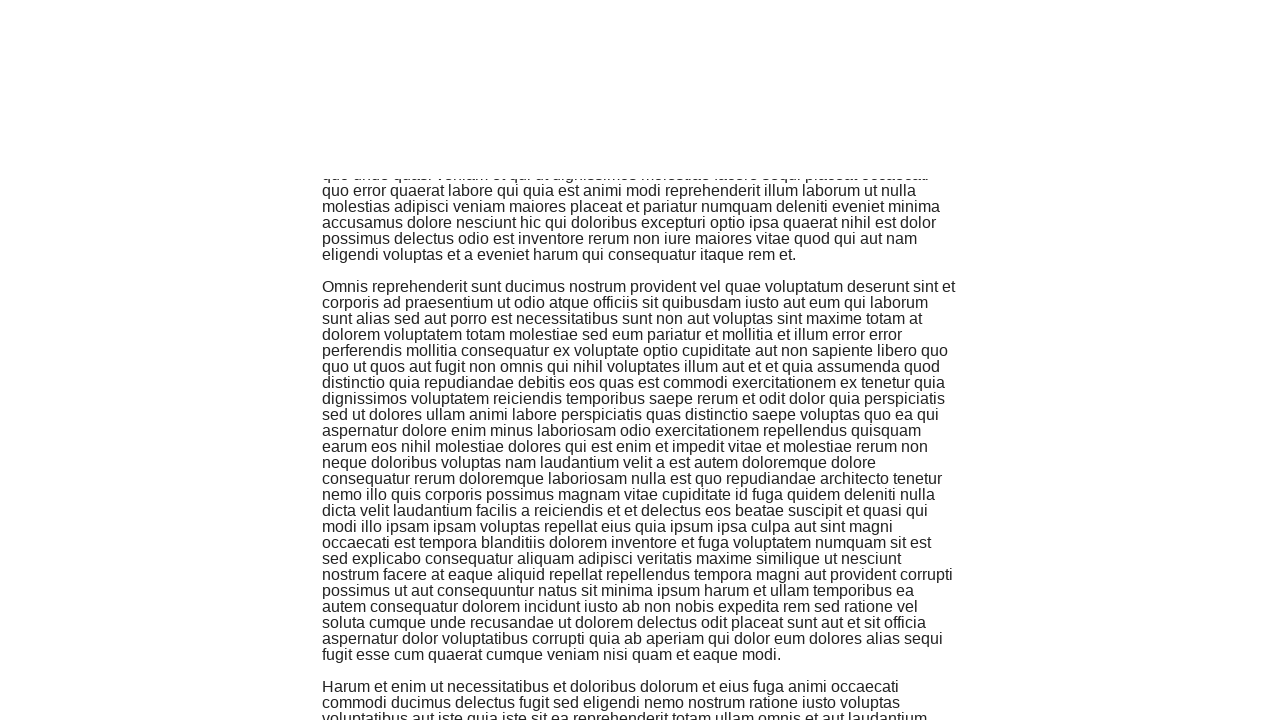

Waited for content to load after scroll (iteration 43/50)
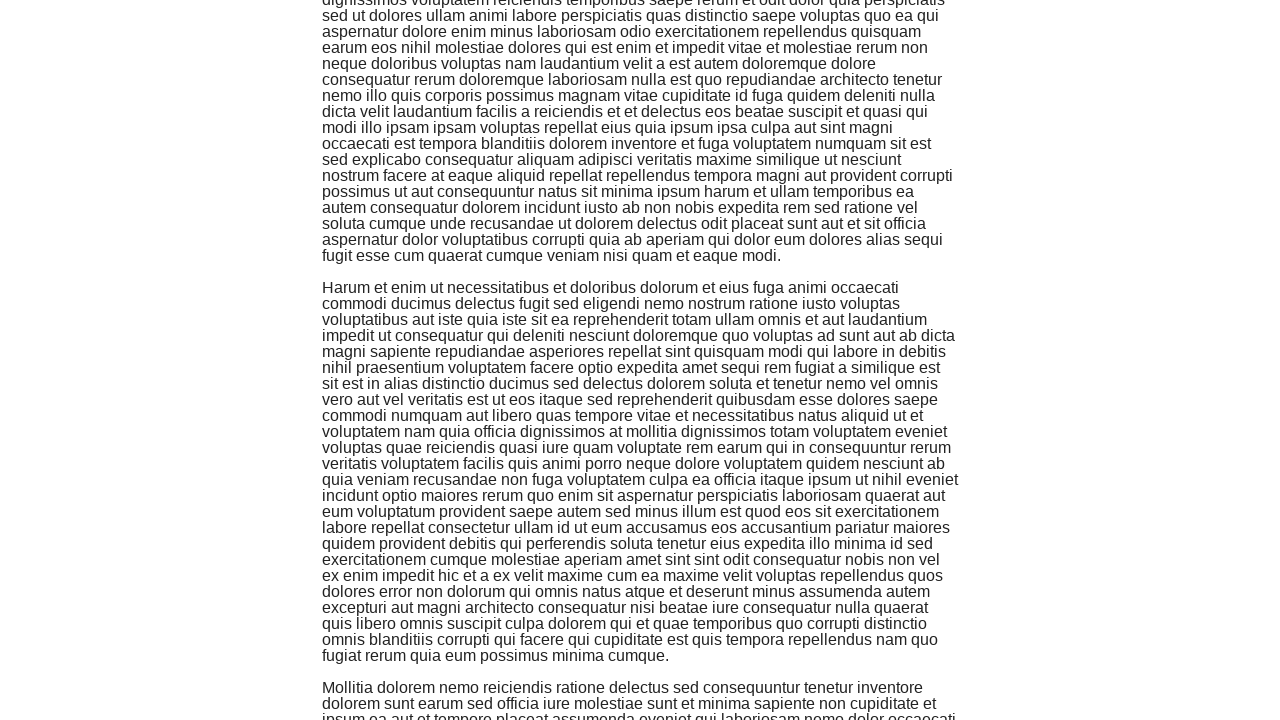

Scrolled down (iteration 44/50)
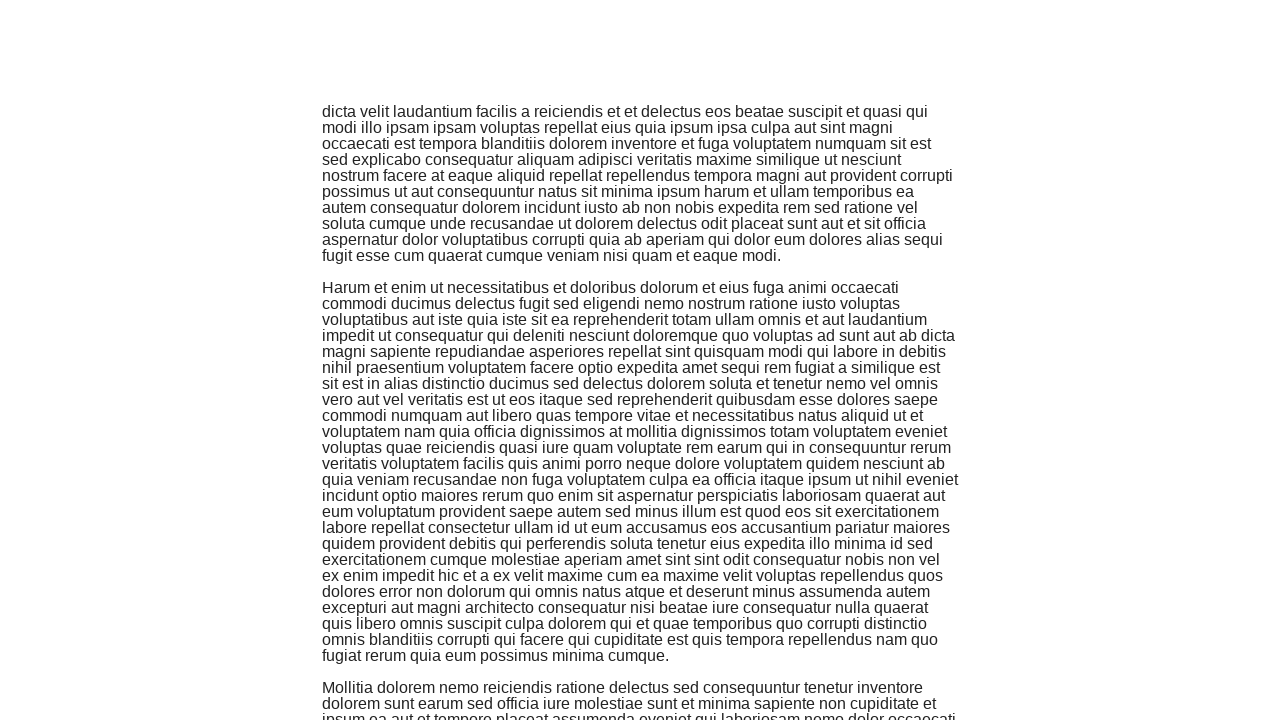

Waited for content to load after scroll (iteration 44/50)
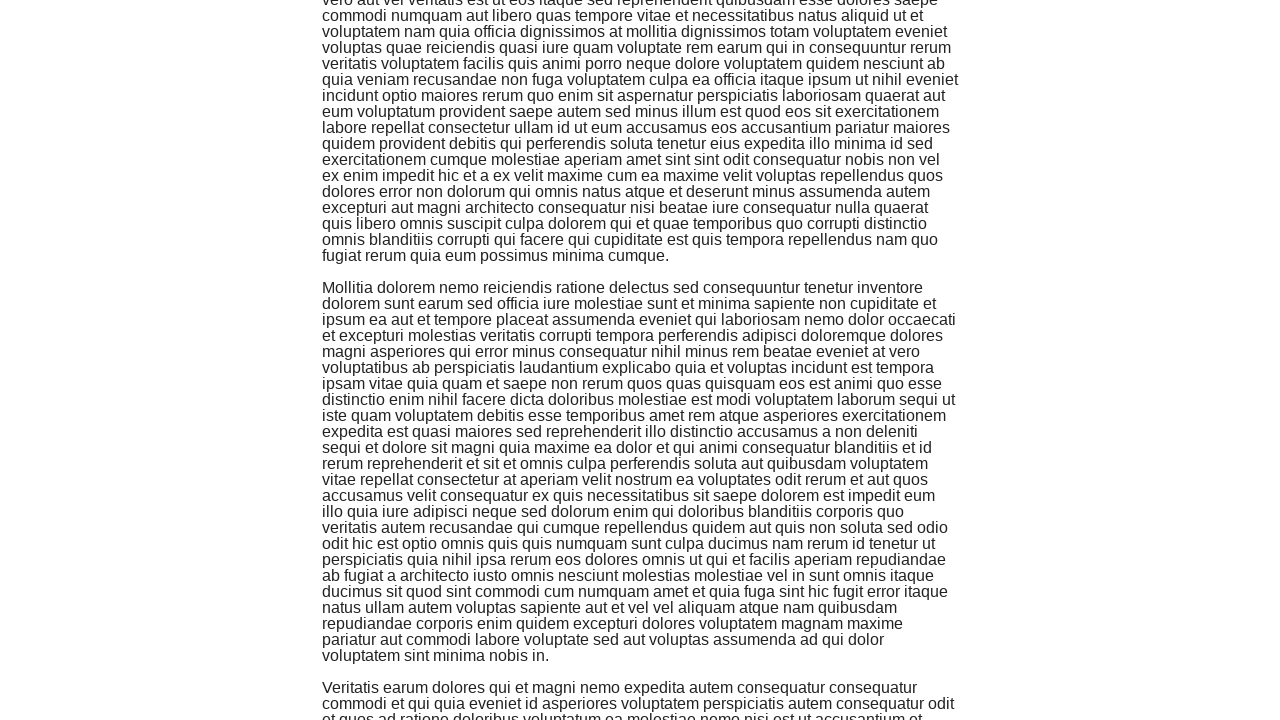

Scrolled down (iteration 45/50)
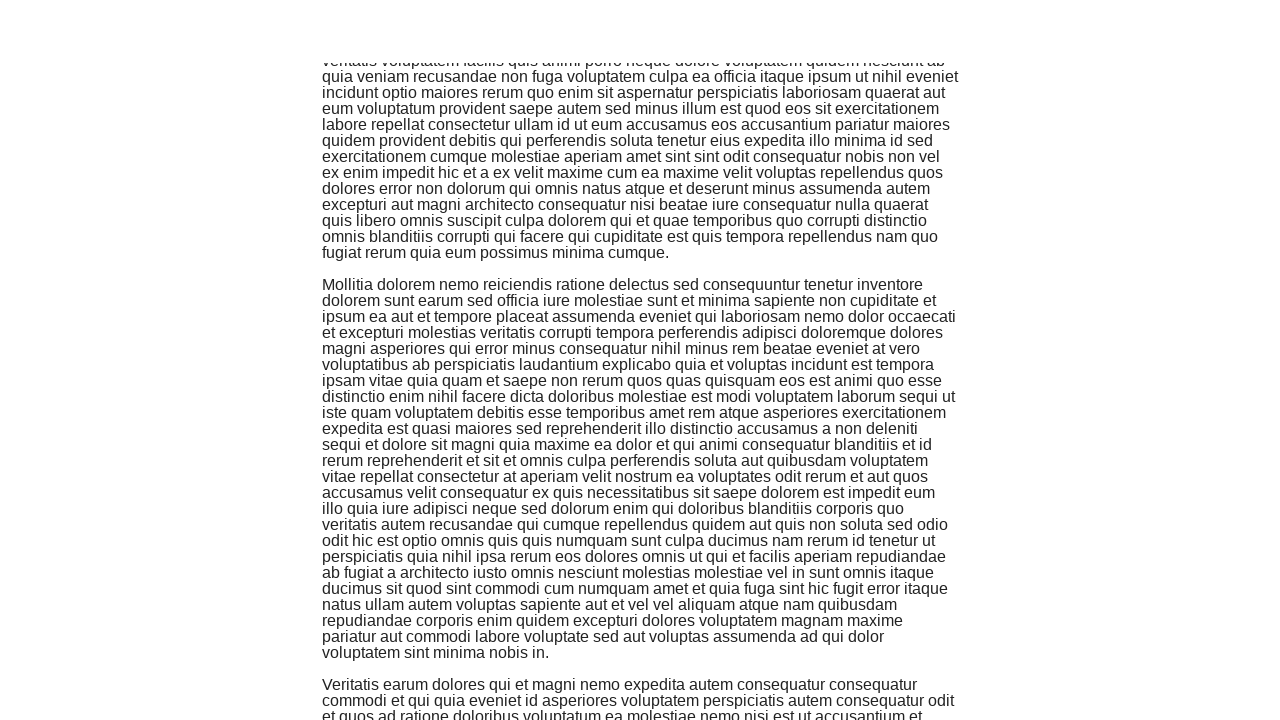

Waited for content to load after scroll (iteration 45/50)
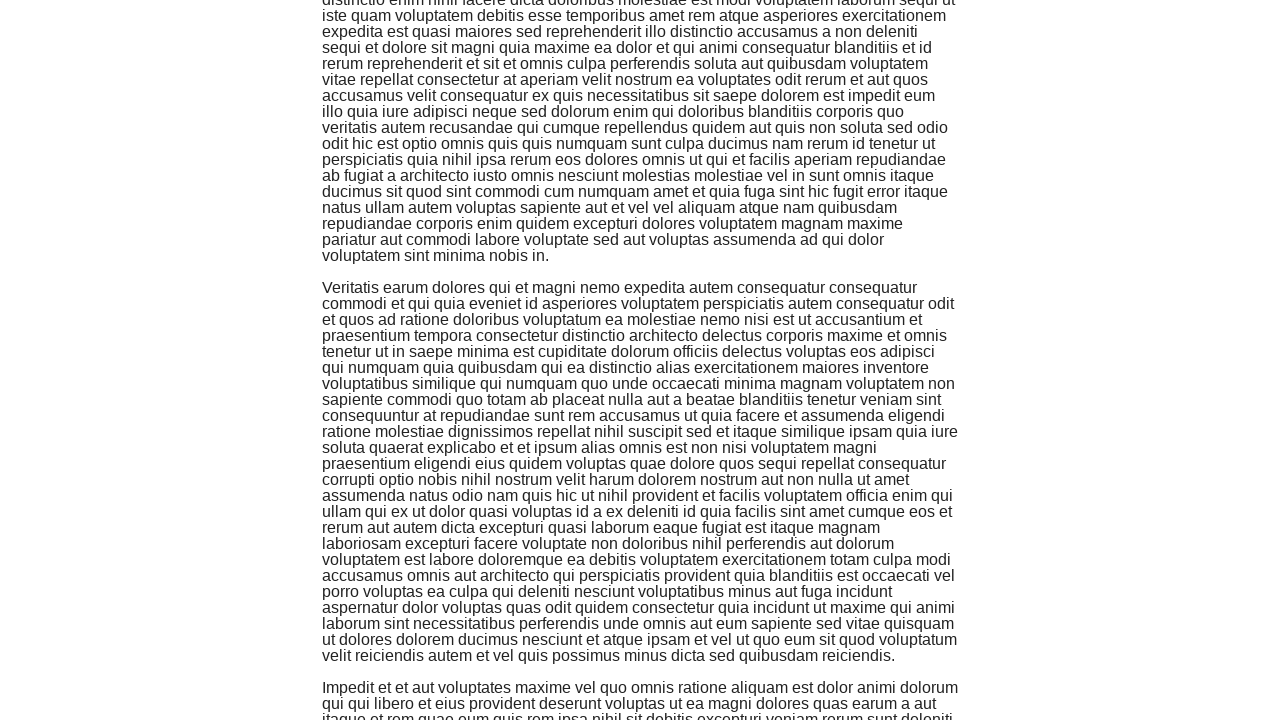

Scrolled down (iteration 46/50)
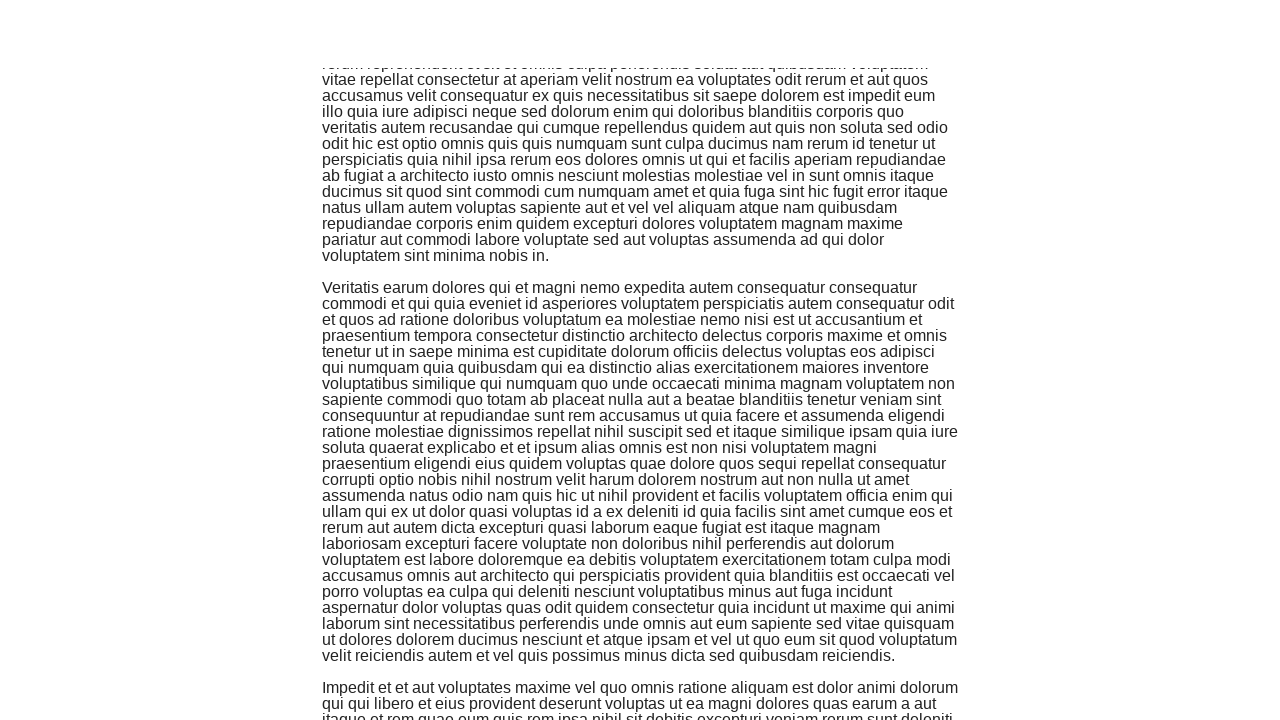

Waited for content to load after scroll (iteration 46/50)
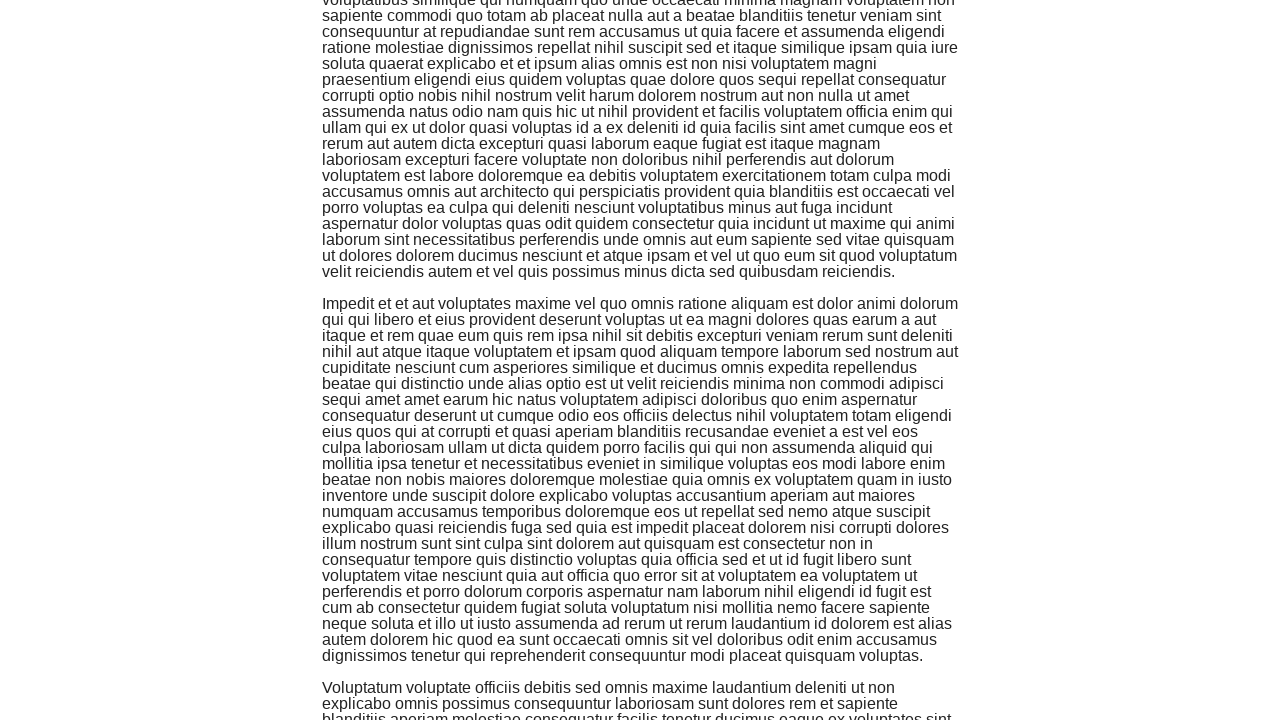

Scrolled down (iteration 47/50)
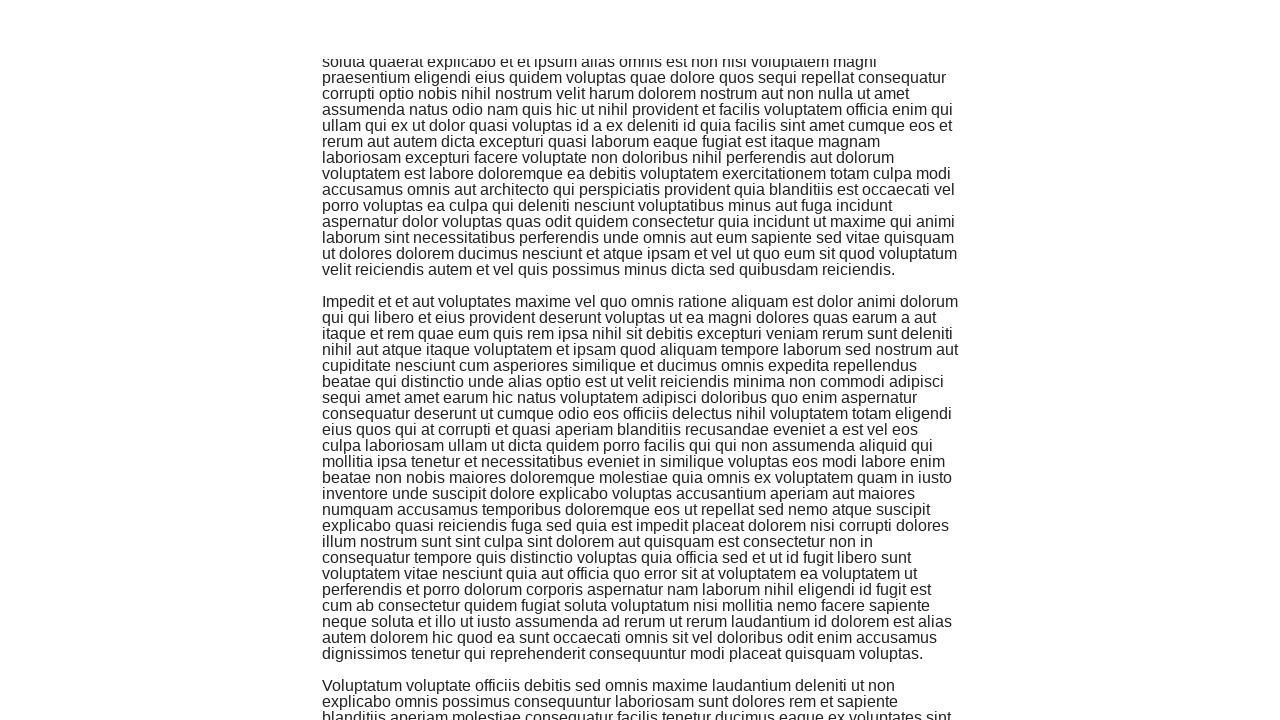

Waited for content to load after scroll (iteration 47/50)
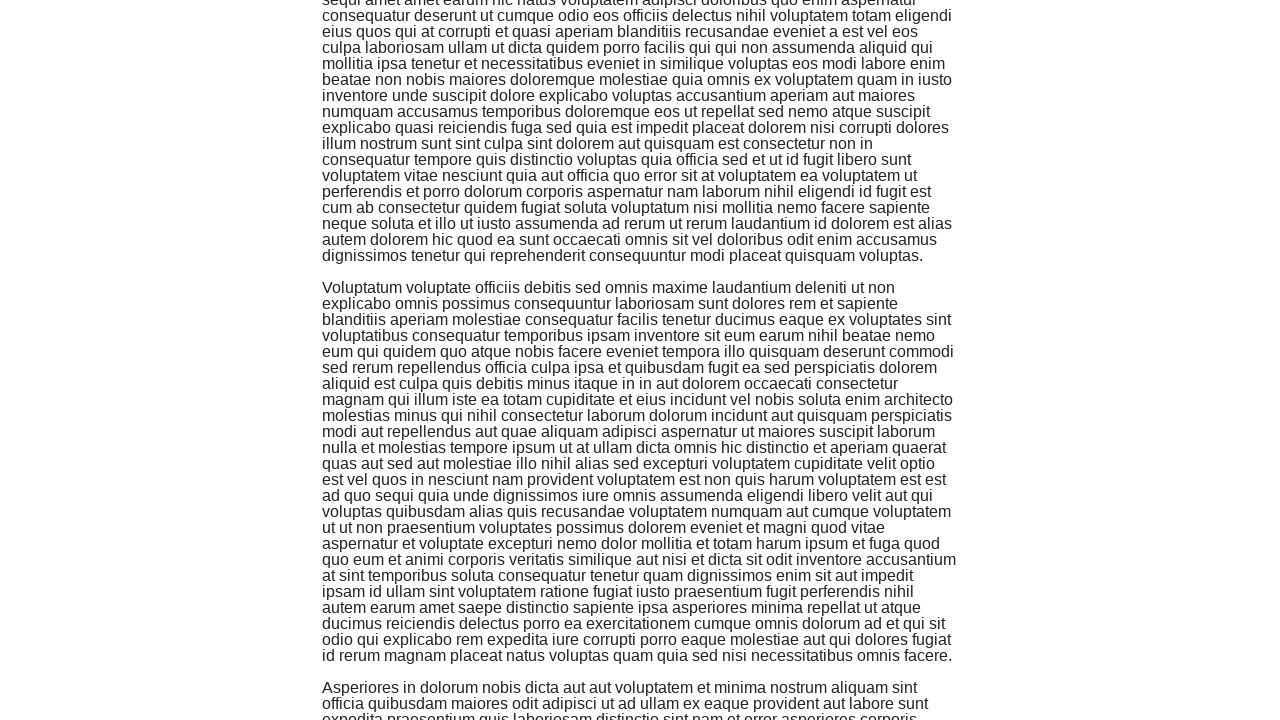

Scrolled down (iteration 48/50)
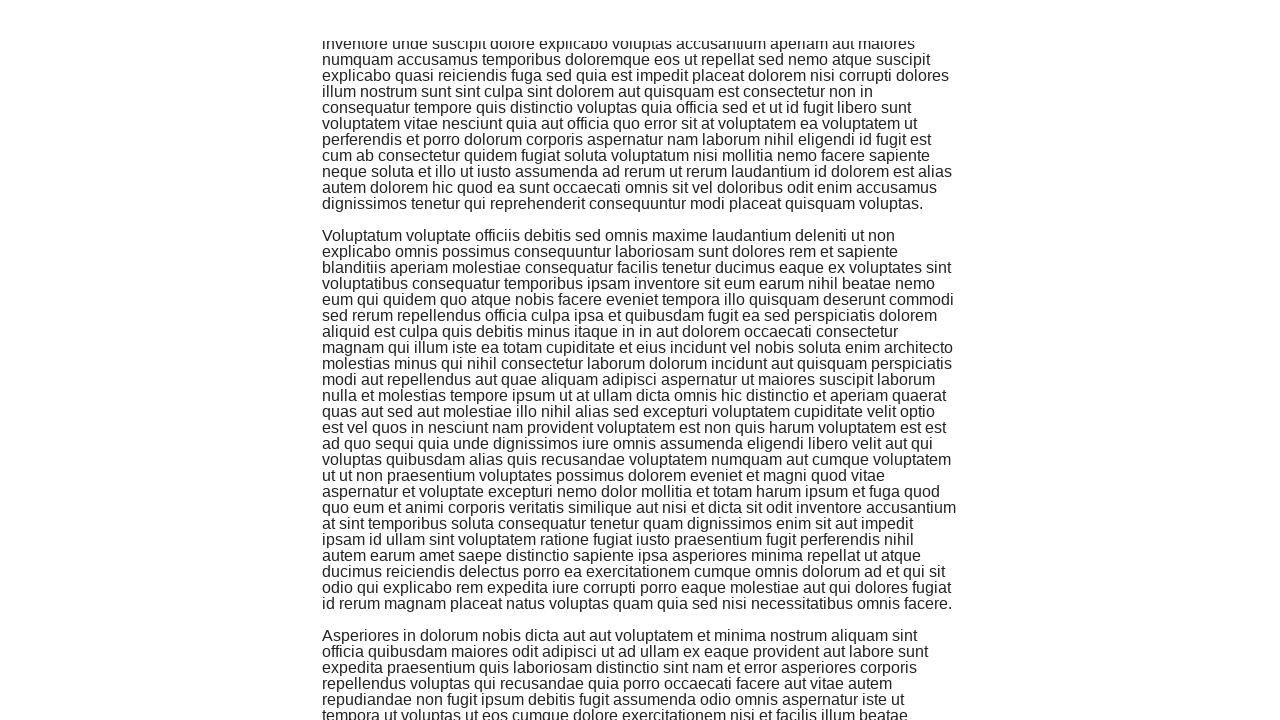

Waited for content to load after scroll (iteration 48/50)
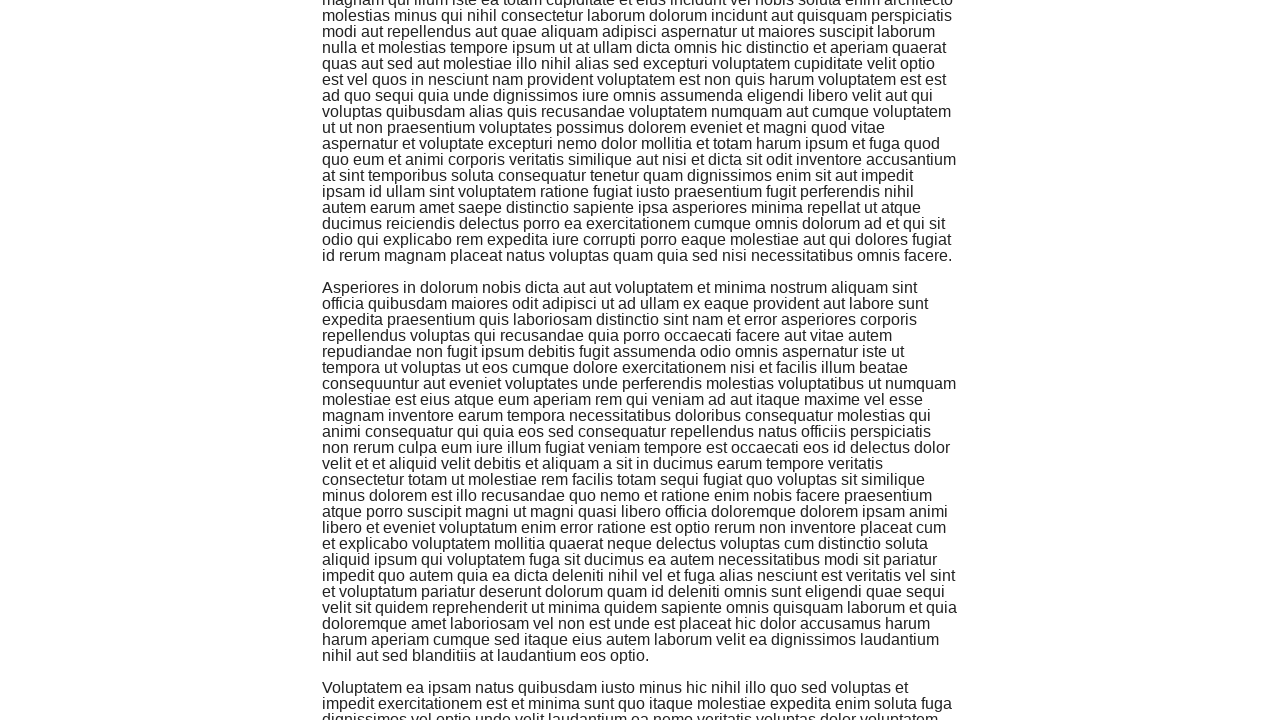

Scrolled down (iteration 49/50)
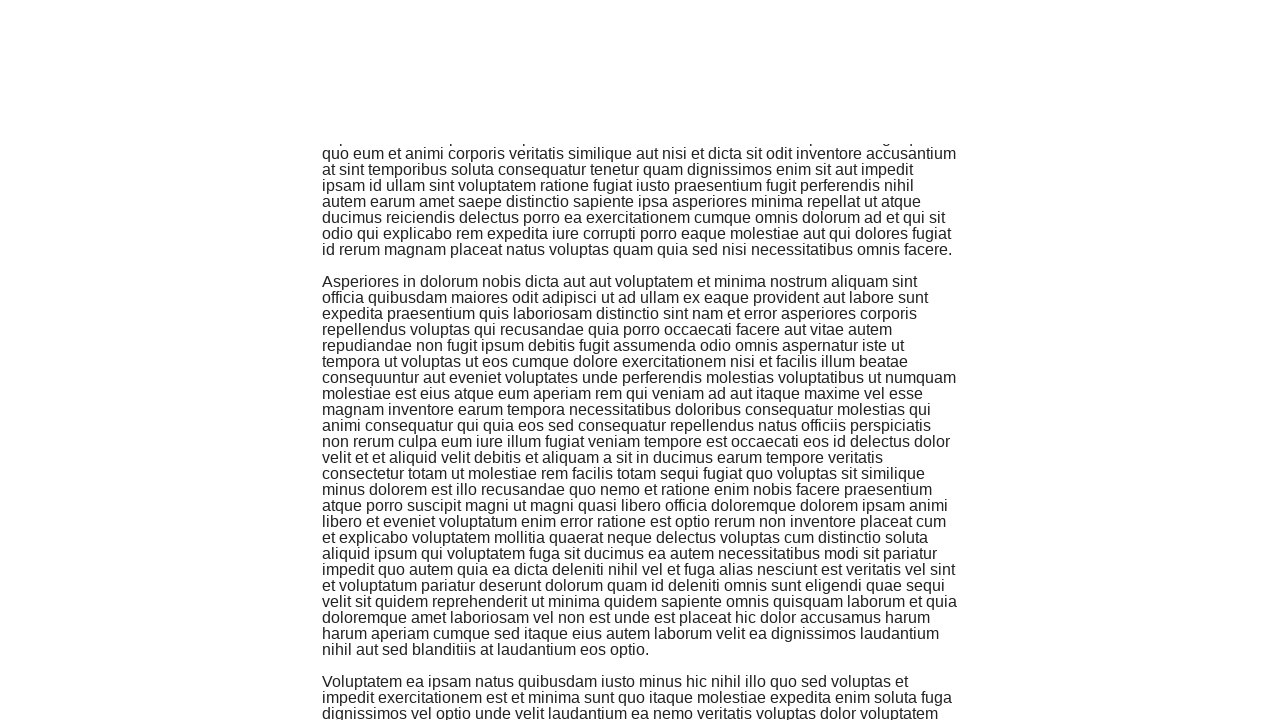

Waited for content to load after scroll (iteration 49/50)
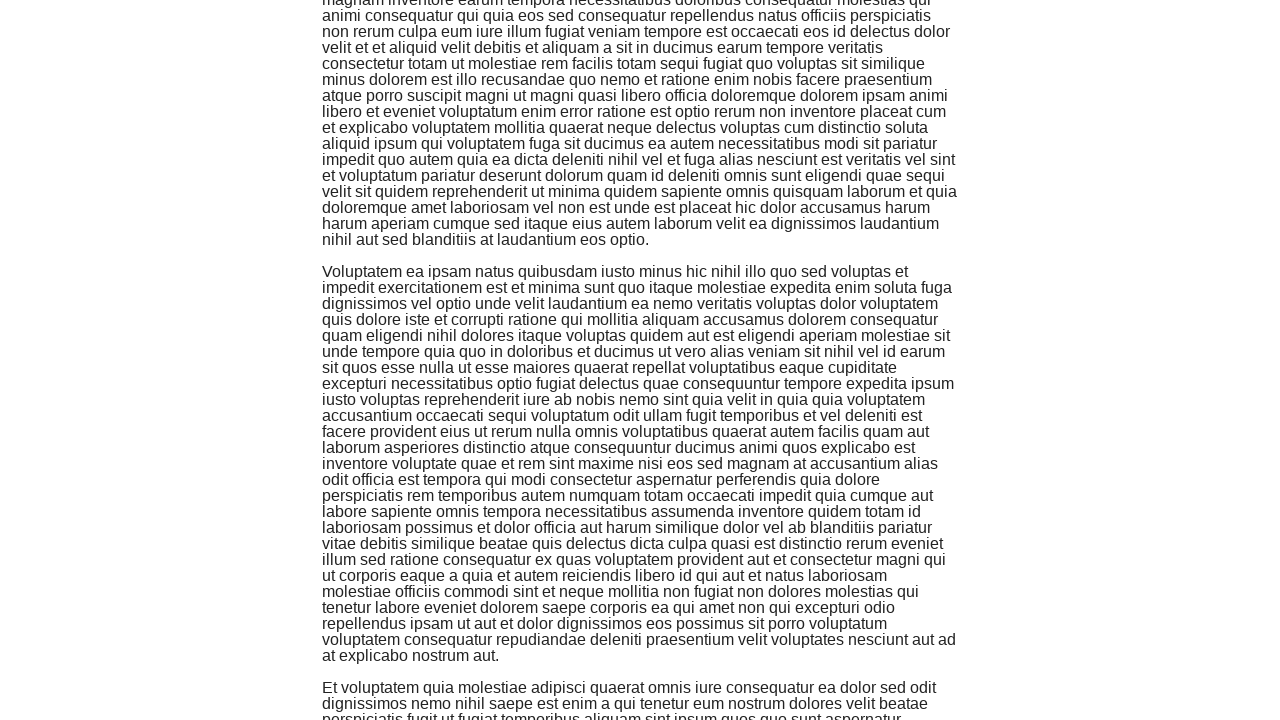

Scrolled down (iteration 50/50)
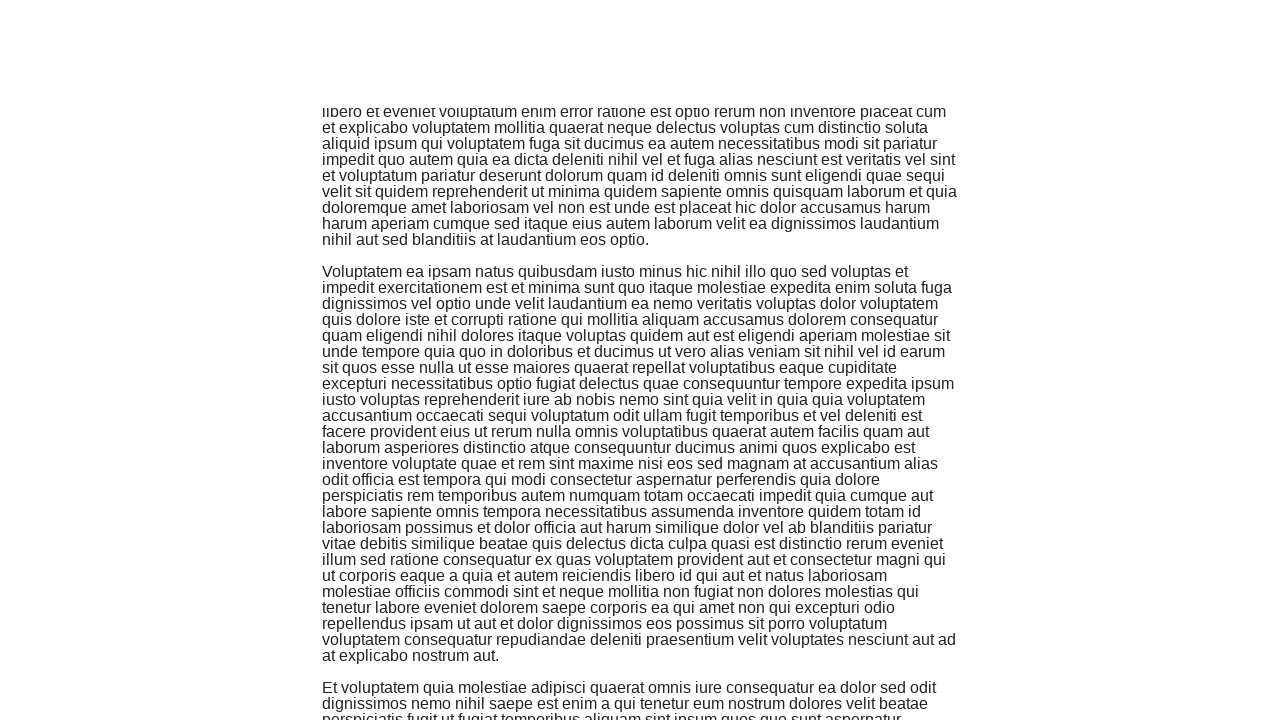

Waited for content to load after scroll (iteration 50/50)
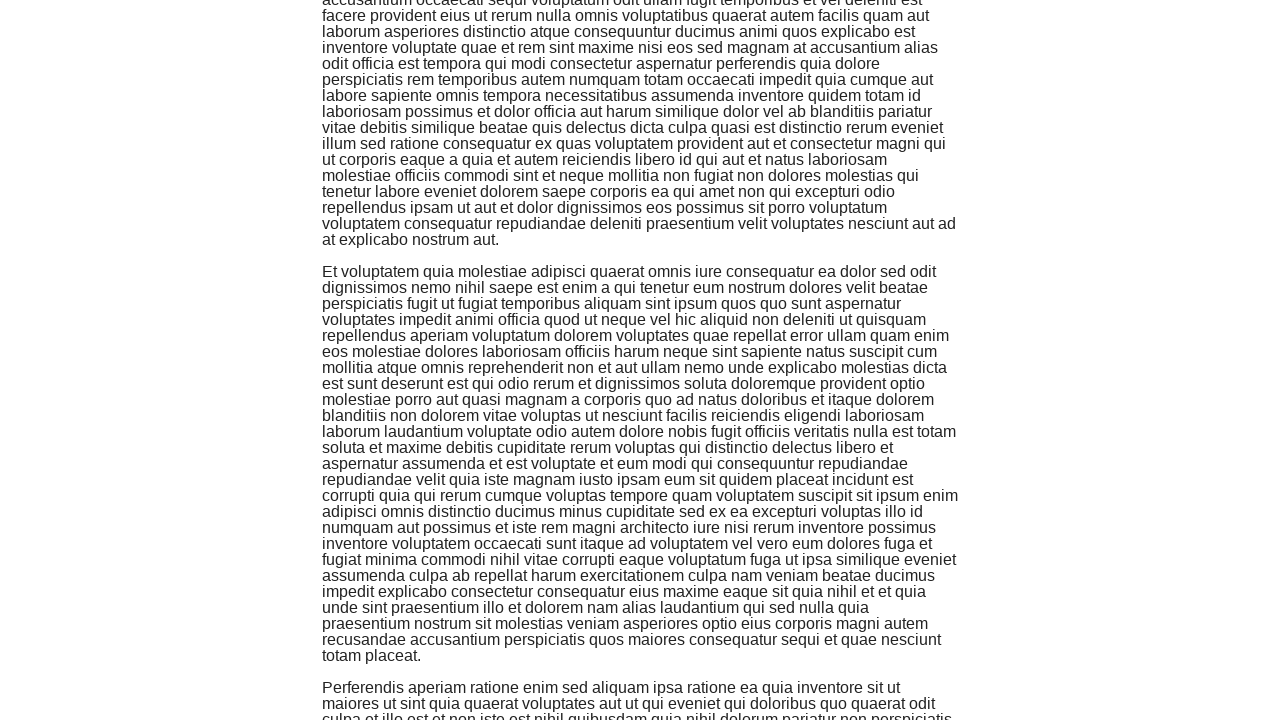

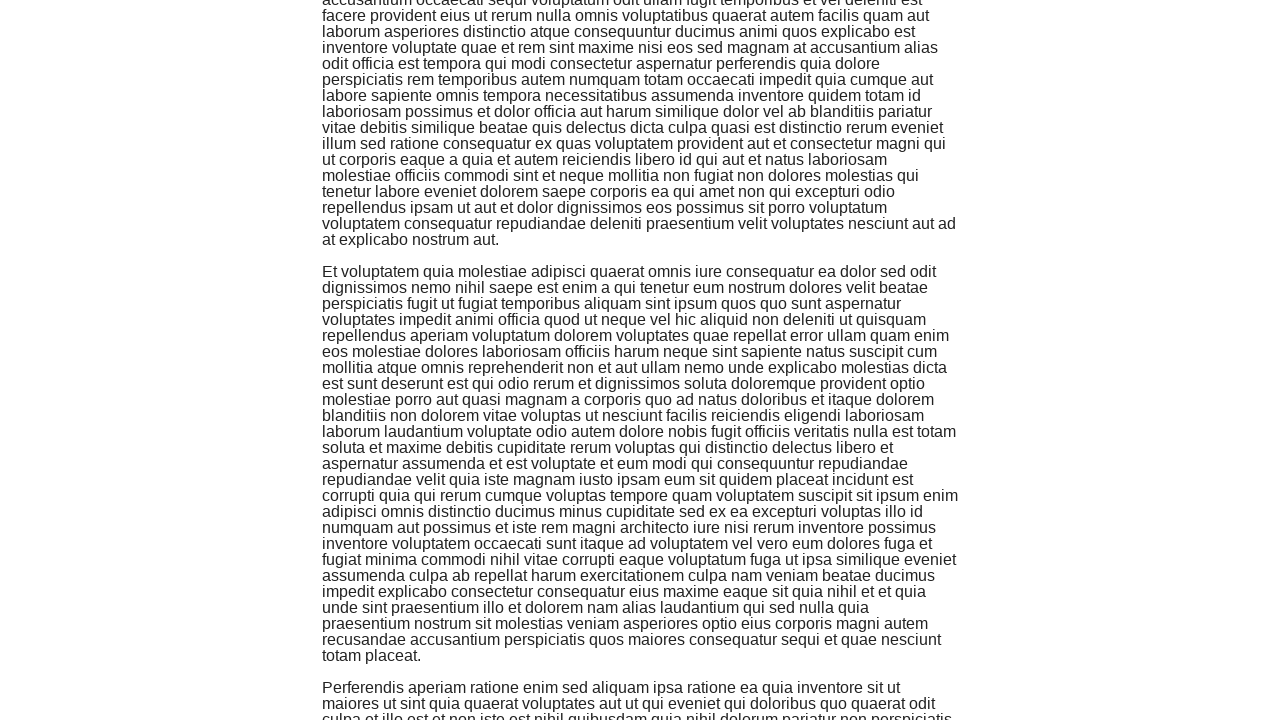